Tests calendar date picker functionality by selecting a specific date from the past by navigating through months and clicking the target date

Starting URL: https://www.hyrtutorials.com/p/calendar-practice.html

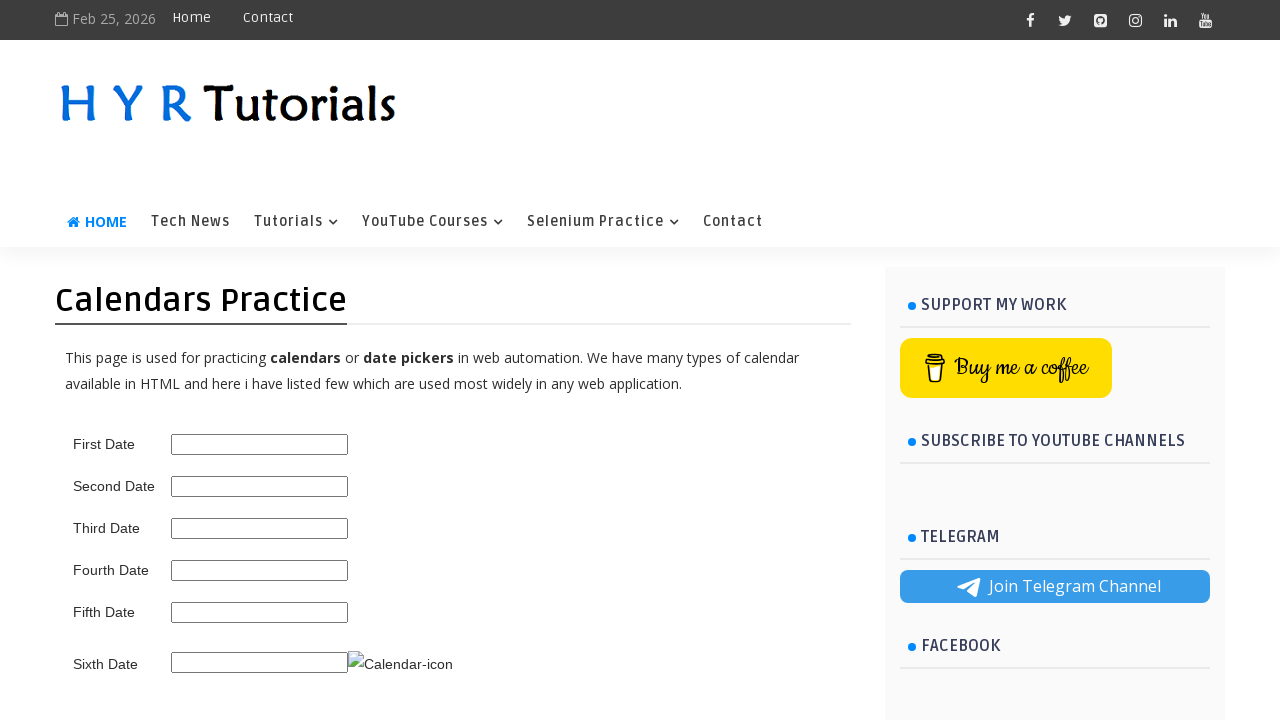

Clicked on second date picker to open calendar at (260, 486) on #second_date_picker
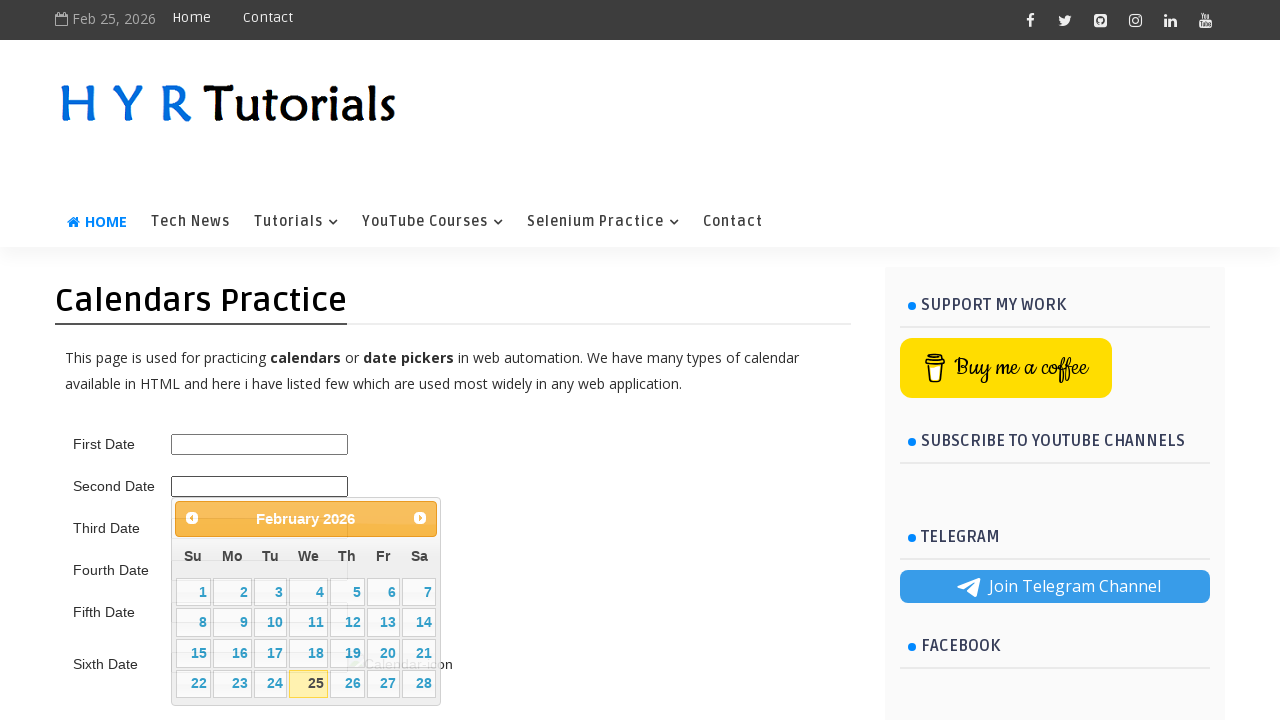

Retrieved current month/year text from calendar
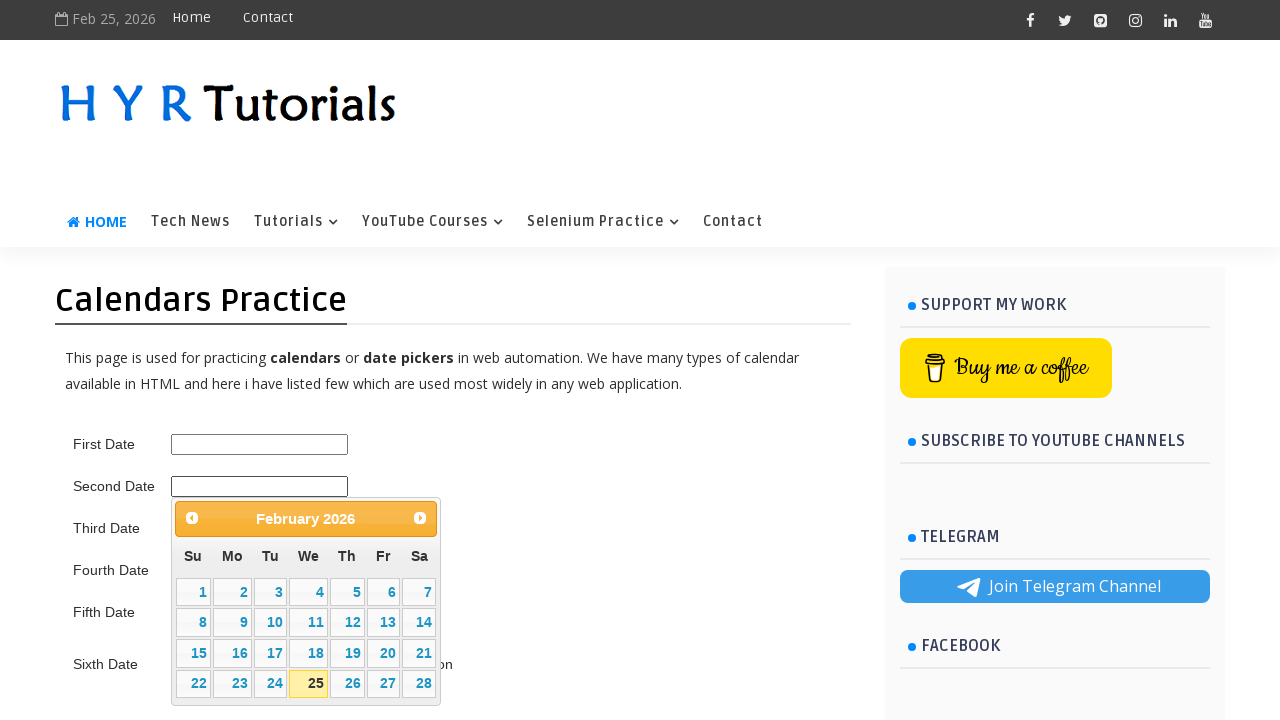

Parsed current calendar date: February 2026
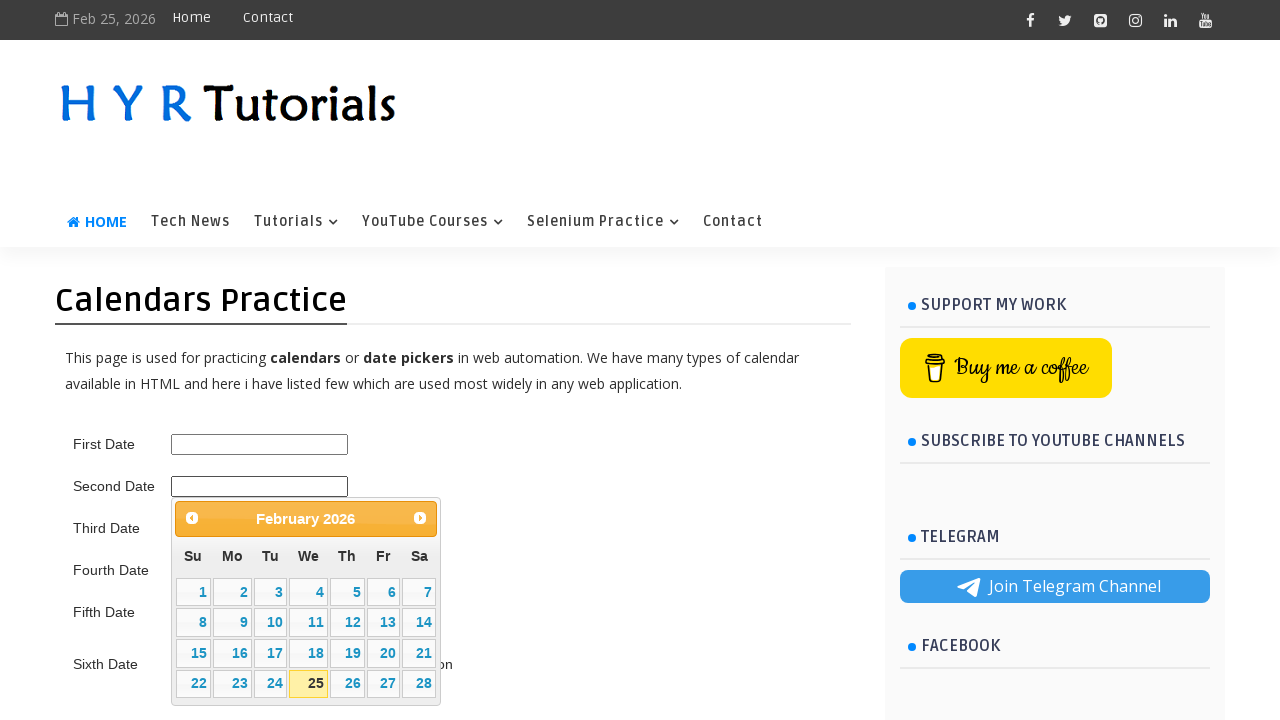

Clicked Previous button to navigate to earlier month at (192, 518) on xpath=//span[text() = 'Prev']
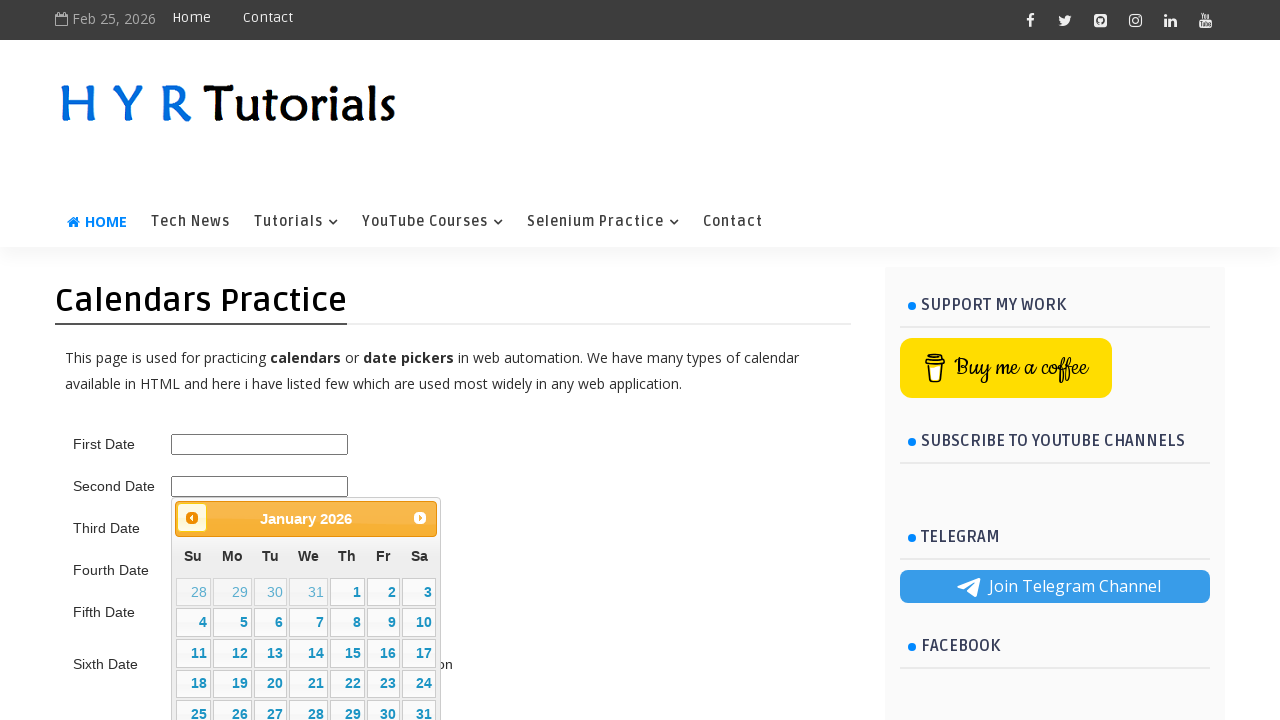

Retrieved updated month/year text from calendar
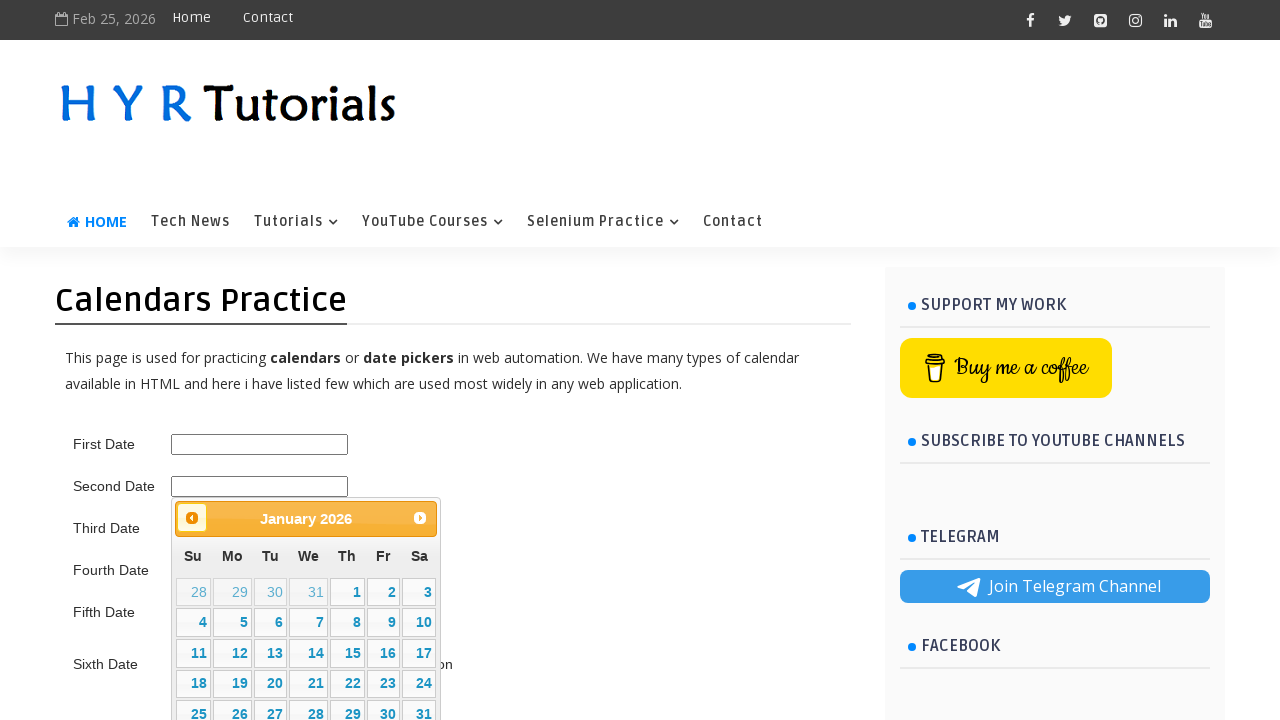

Clicked Previous button to navigate to earlier month at (192, 518) on xpath=//span[text() = 'Prev']
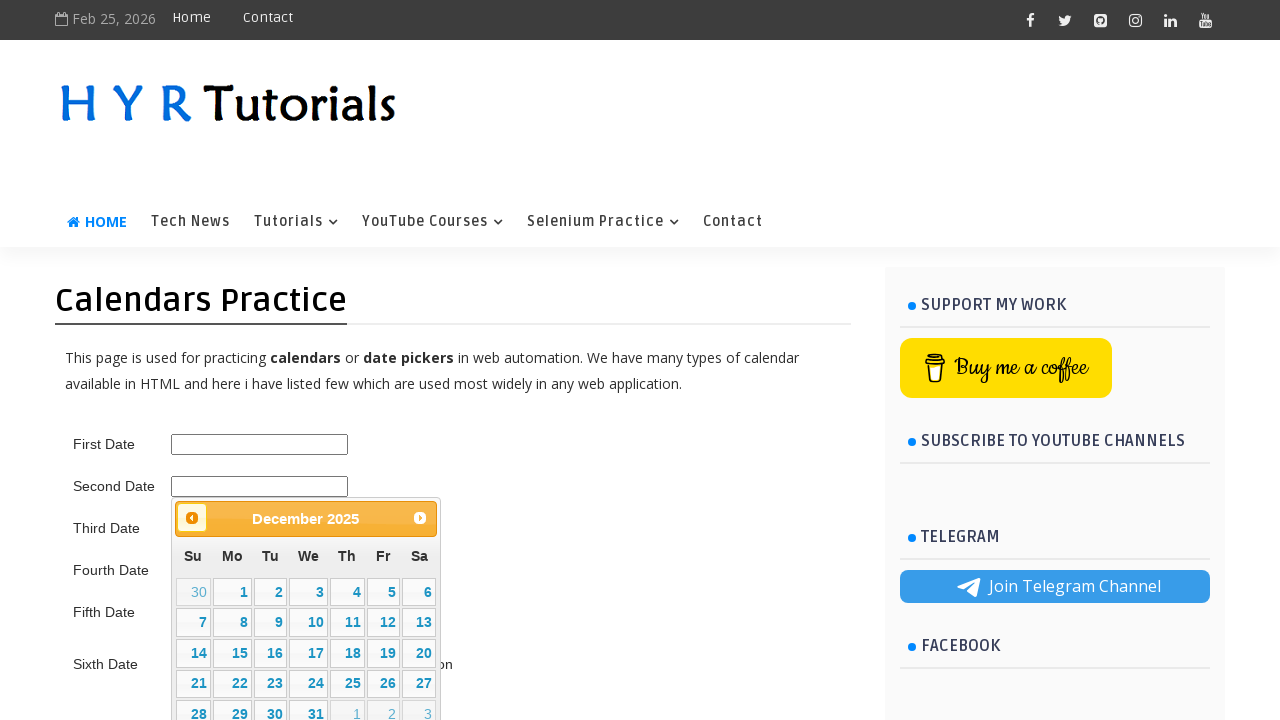

Retrieved updated month/year text from calendar
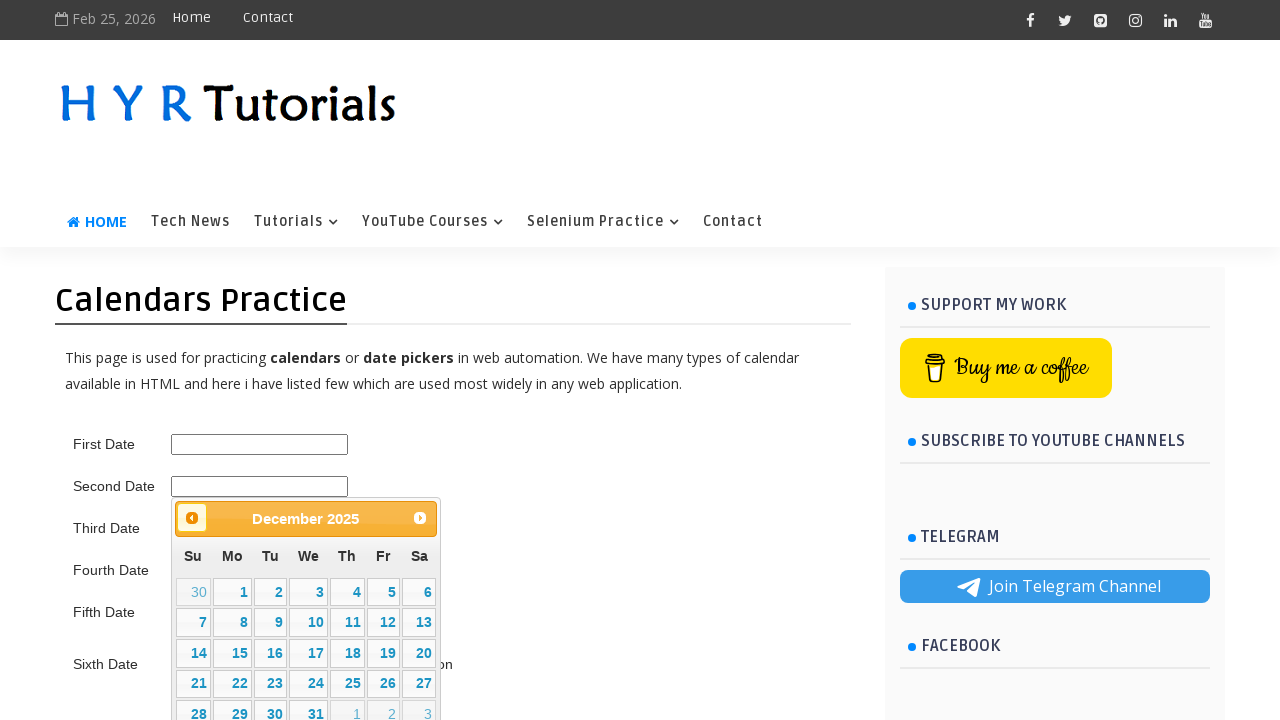

Clicked Previous button to navigate to earlier month at (192, 518) on xpath=//span[text() = 'Prev']
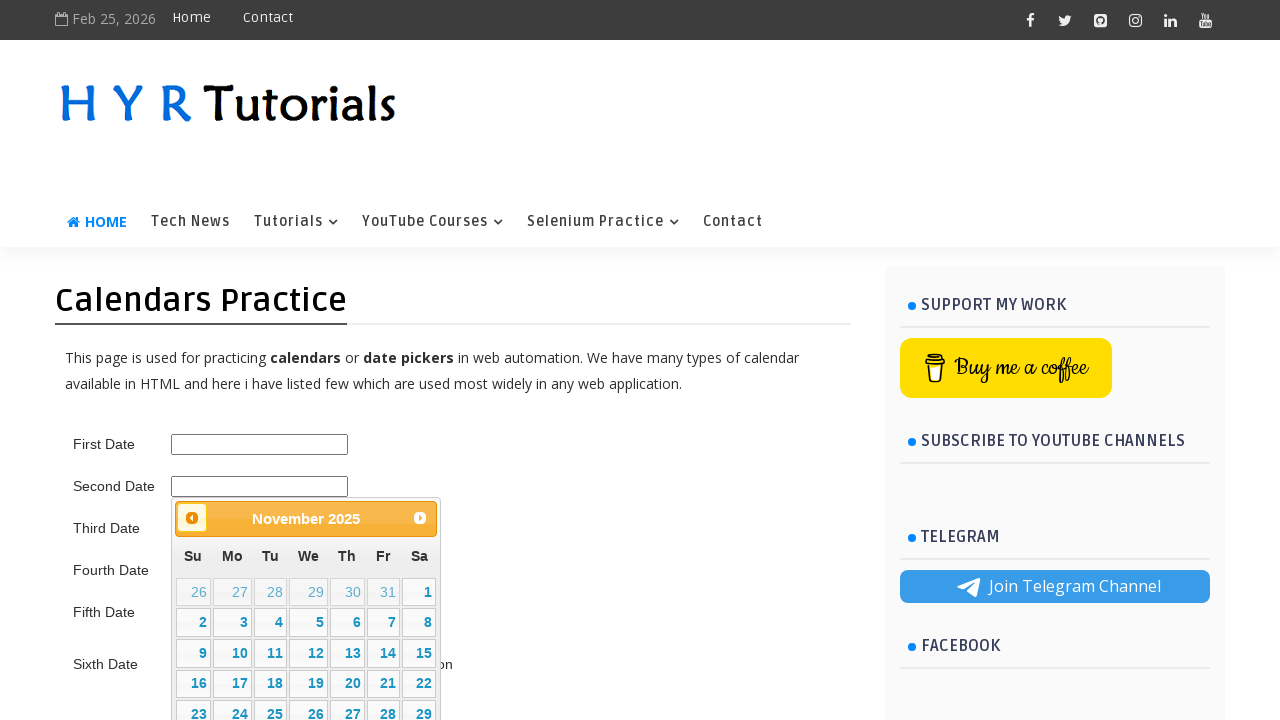

Retrieved updated month/year text from calendar
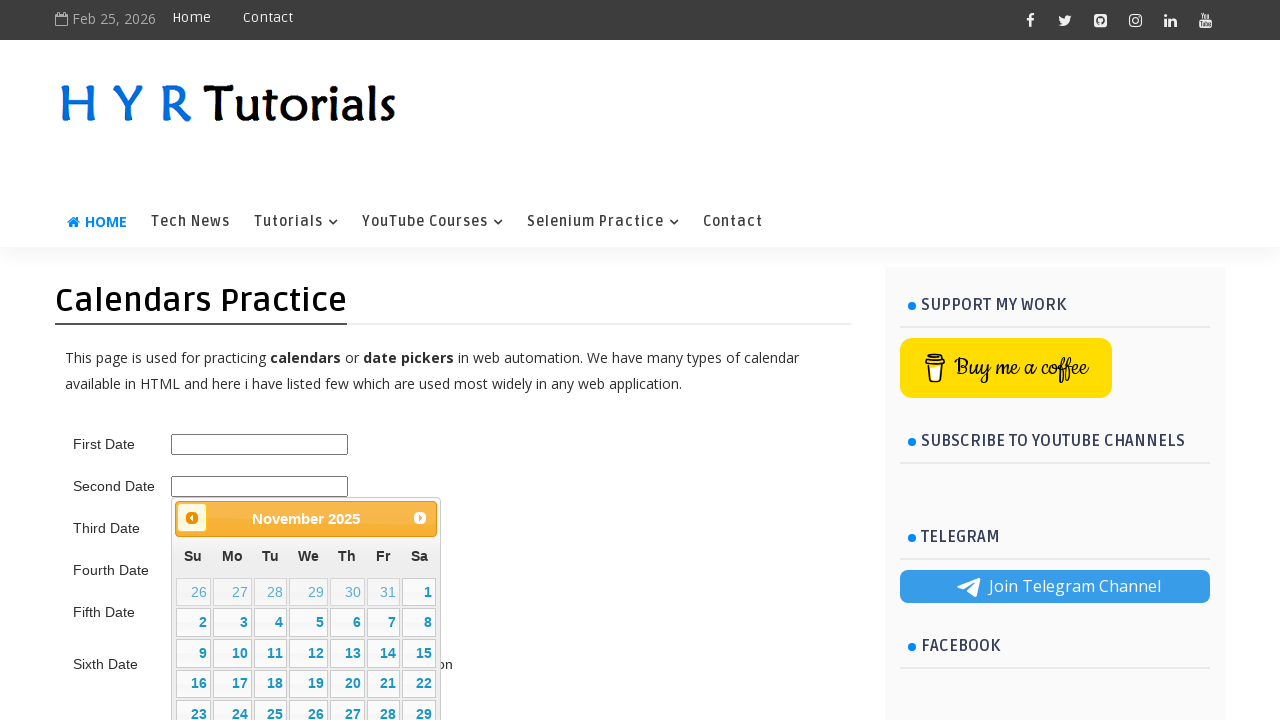

Clicked Previous button to navigate to earlier month at (192, 518) on xpath=//span[text() = 'Prev']
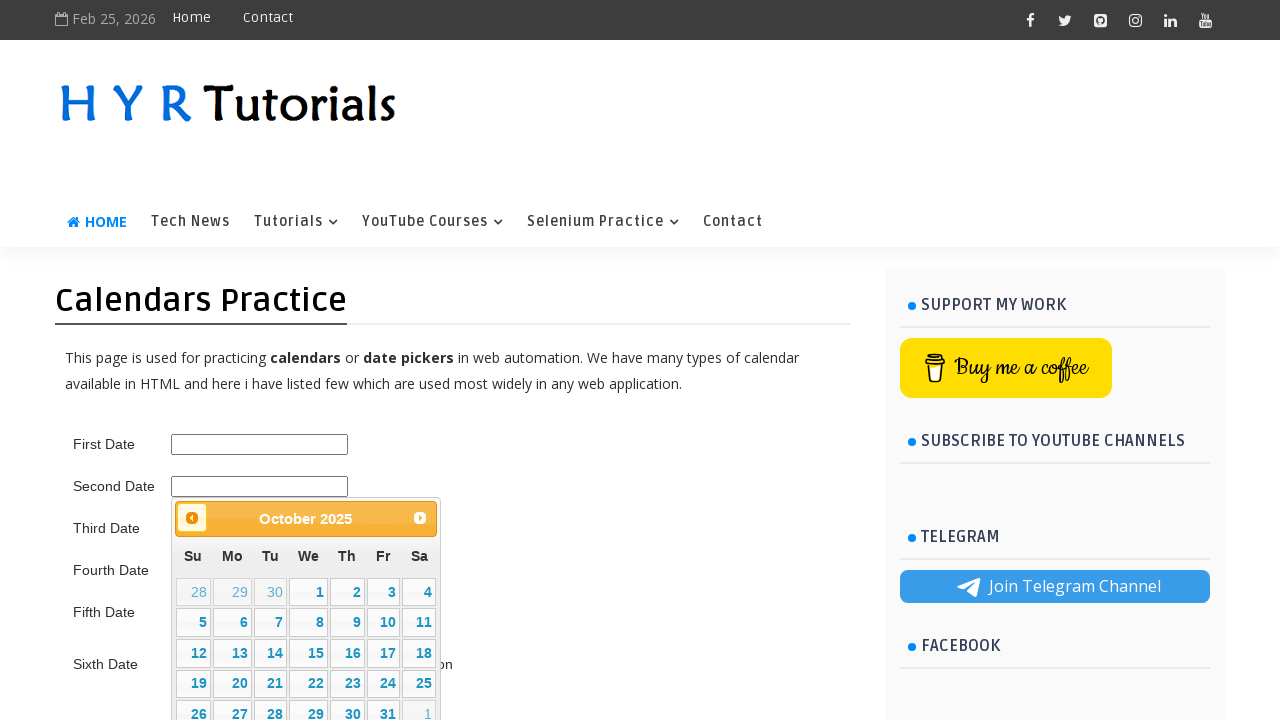

Retrieved updated month/year text from calendar
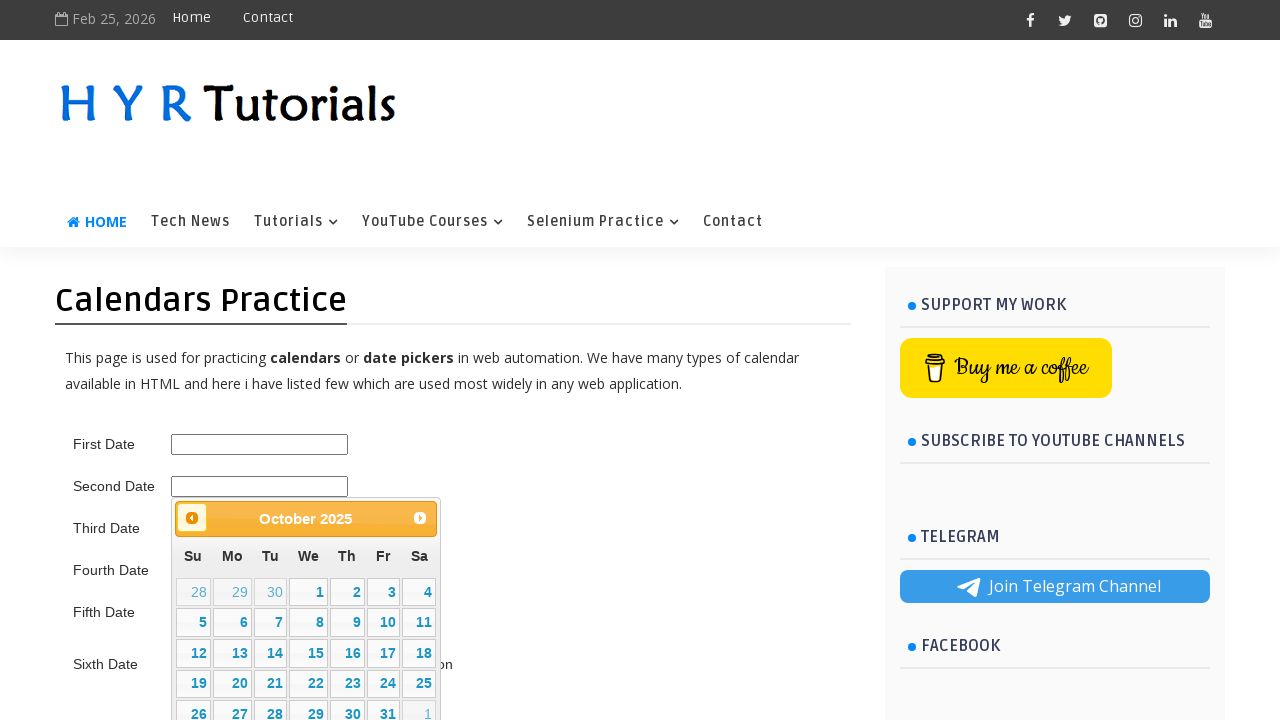

Clicked Previous button to navigate to earlier month at (192, 518) on xpath=//span[text() = 'Prev']
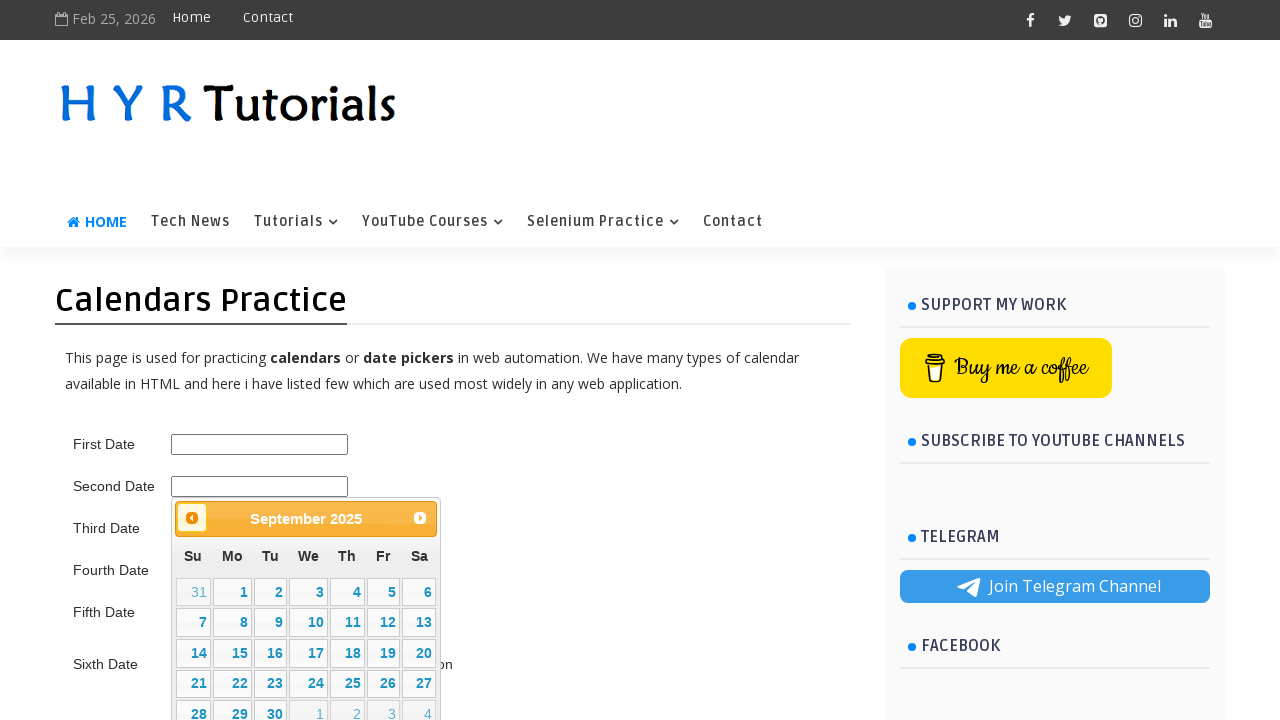

Retrieved updated month/year text from calendar
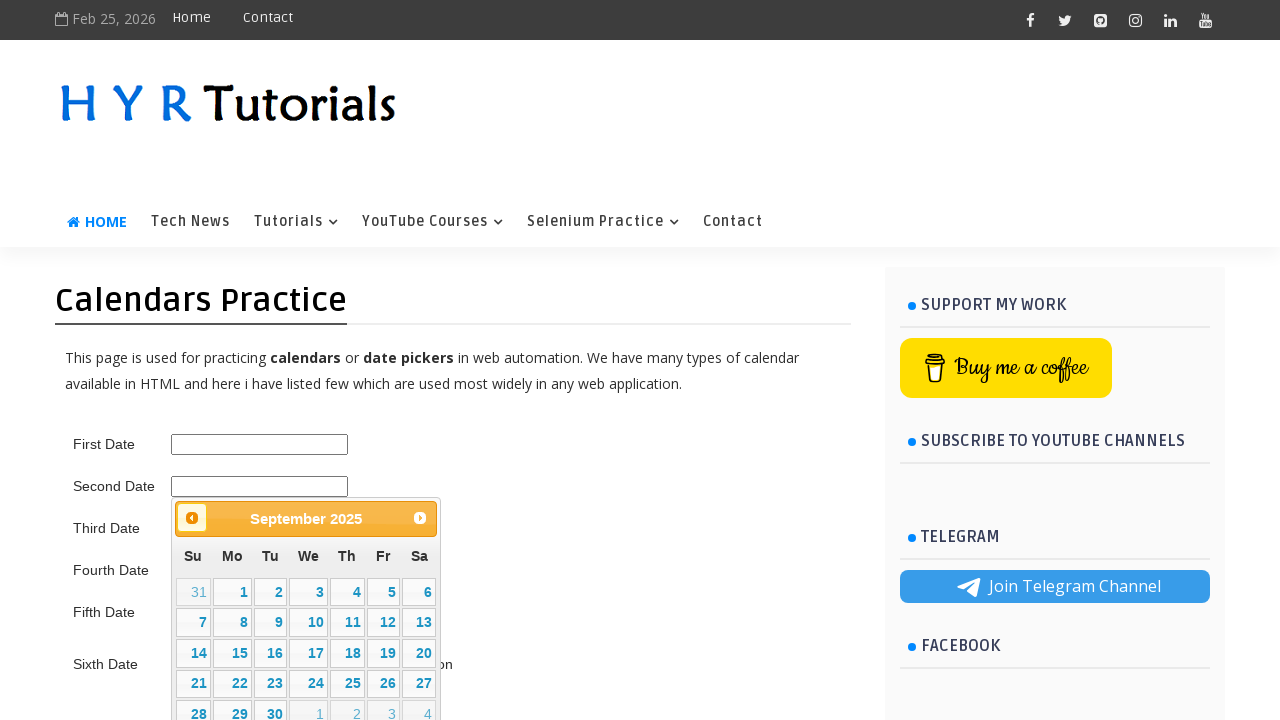

Clicked Previous button to navigate to earlier month at (192, 518) on xpath=//span[text() = 'Prev']
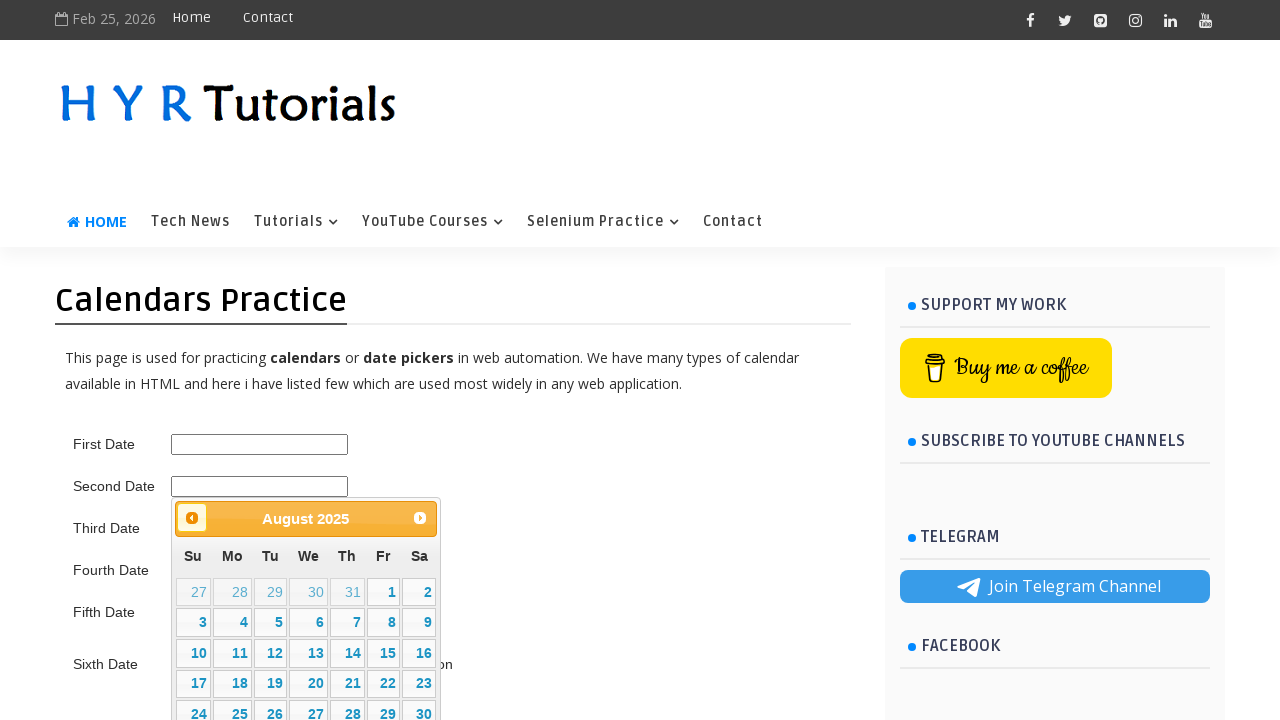

Retrieved updated month/year text from calendar
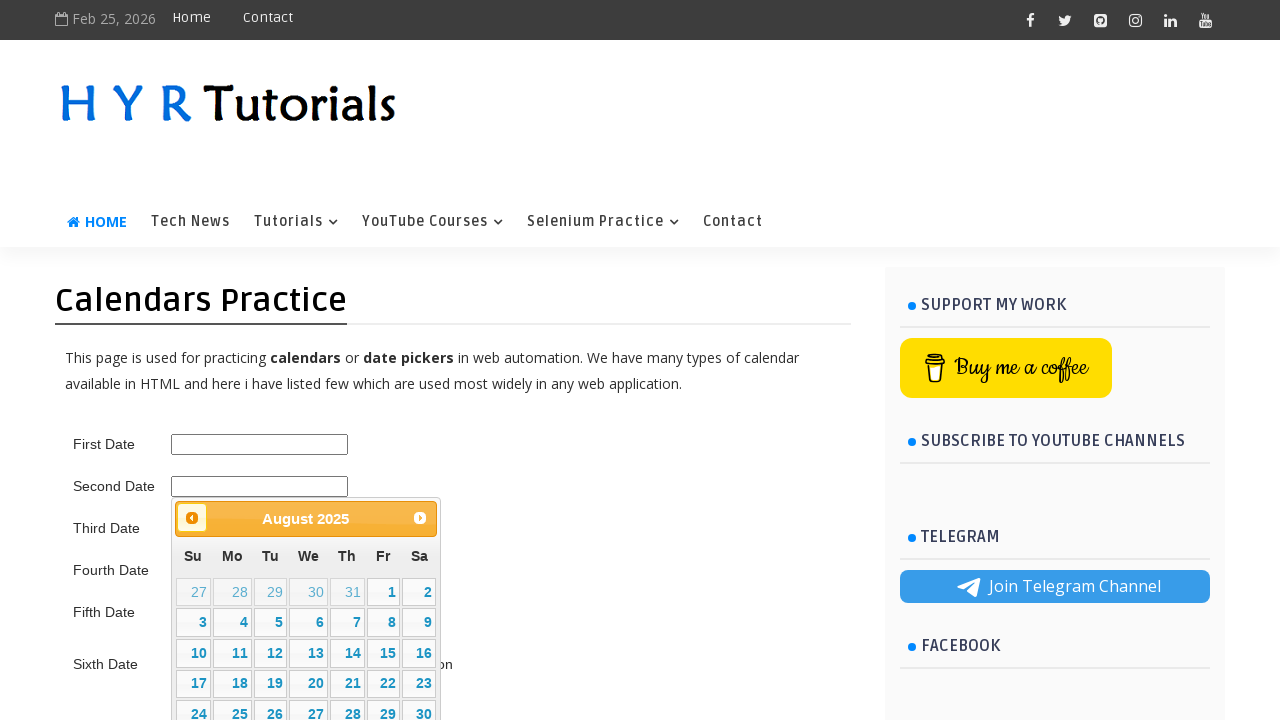

Clicked Previous button to navigate to earlier month at (192, 518) on xpath=//span[text() = 'Prev']
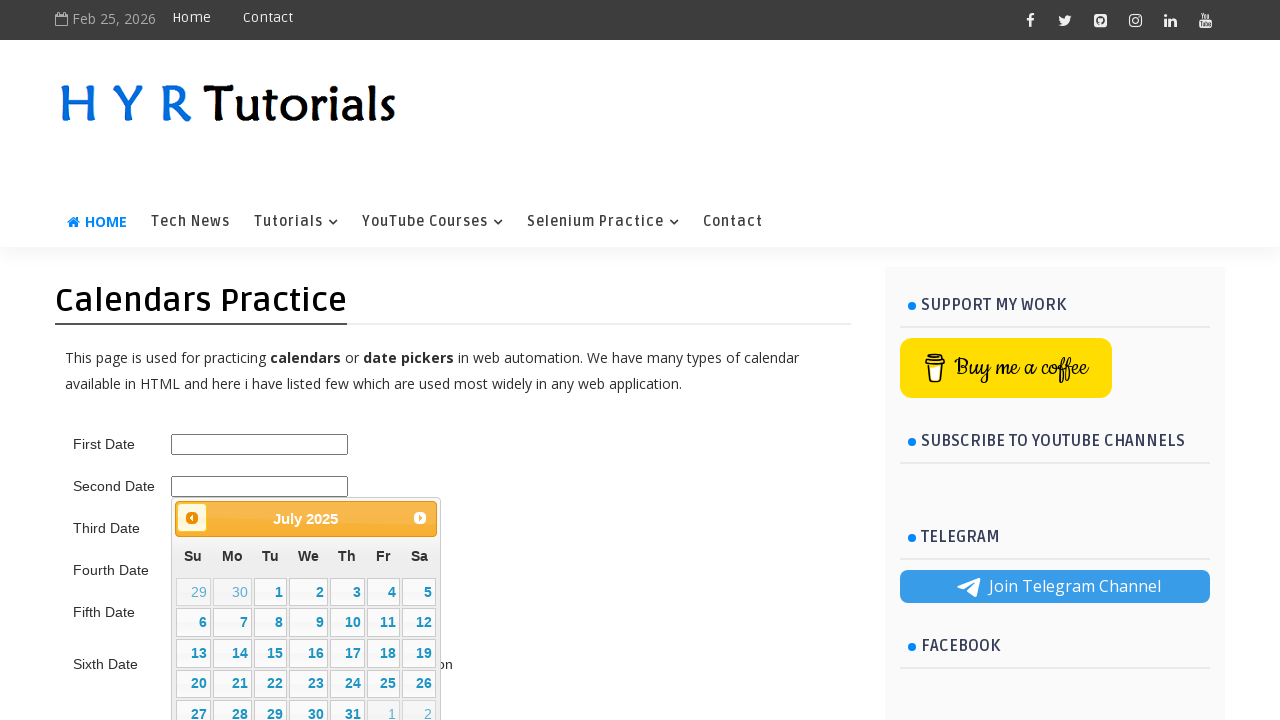

Retrieved updated month/year text from calendar
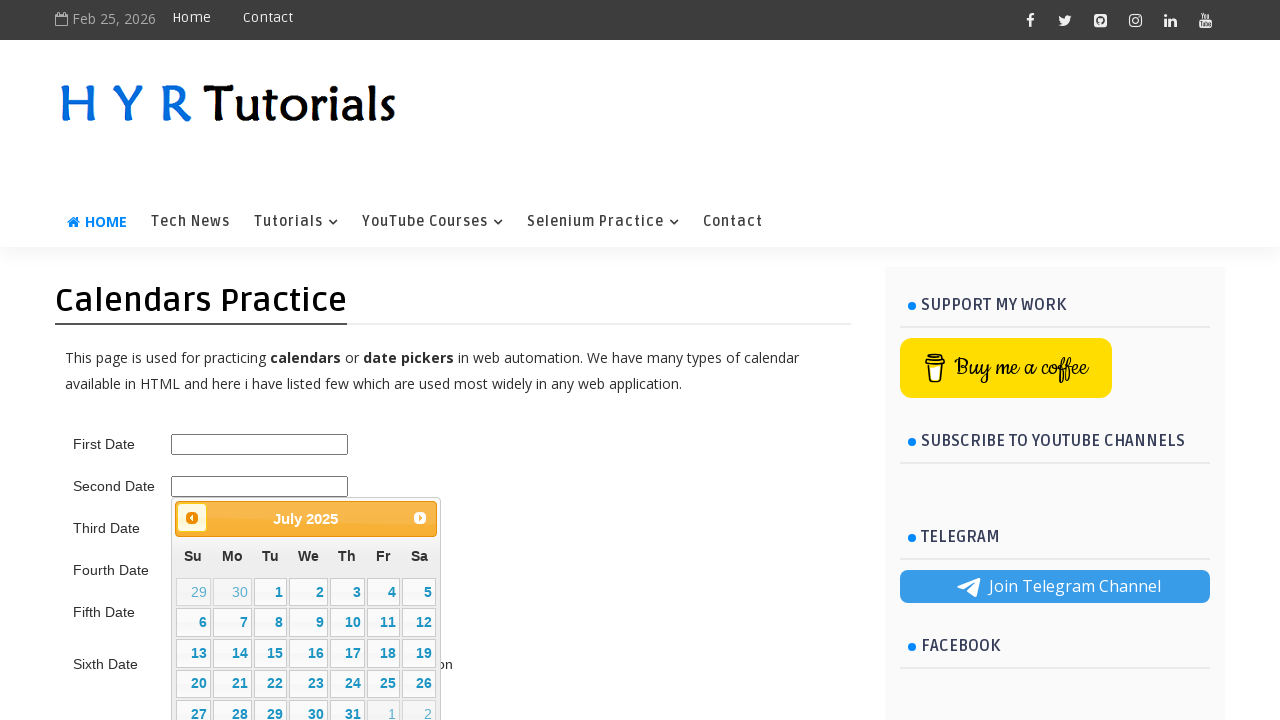

Clicked Previous button to navigate to earlier month at (192, 518) on xpath=//span[text() = 'Prev']
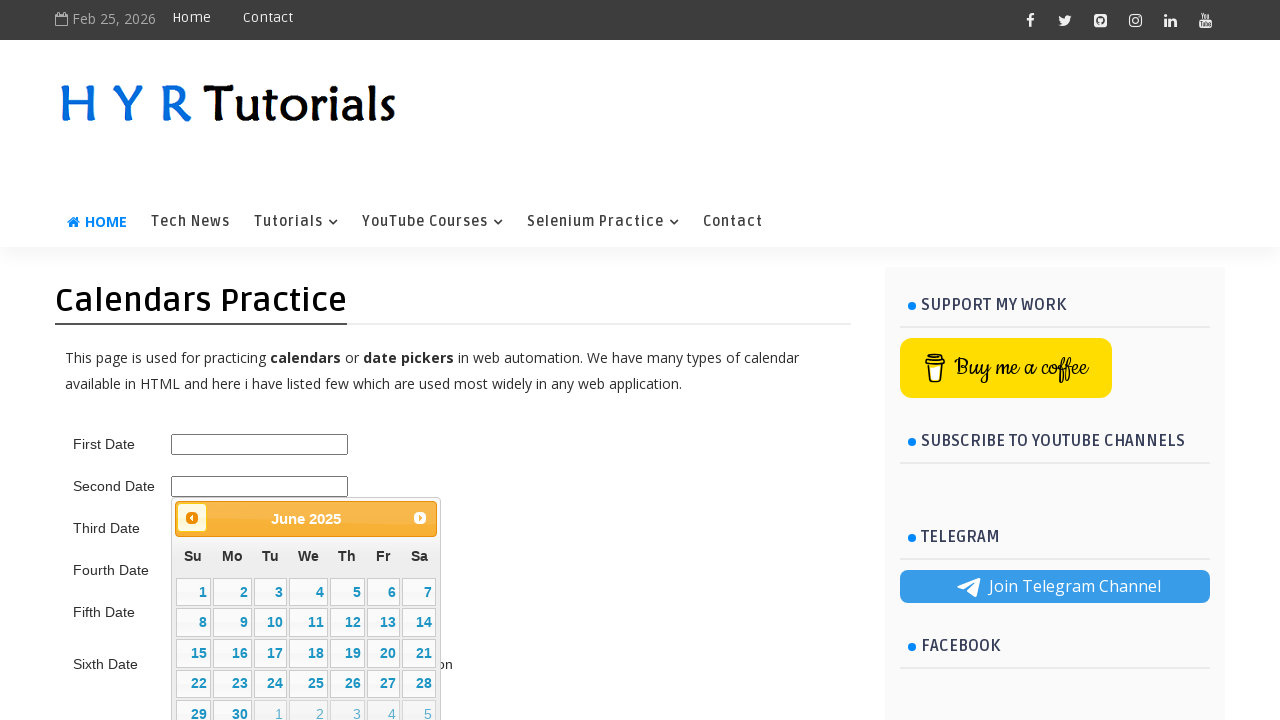

Retrieved updated month/year text from calendar
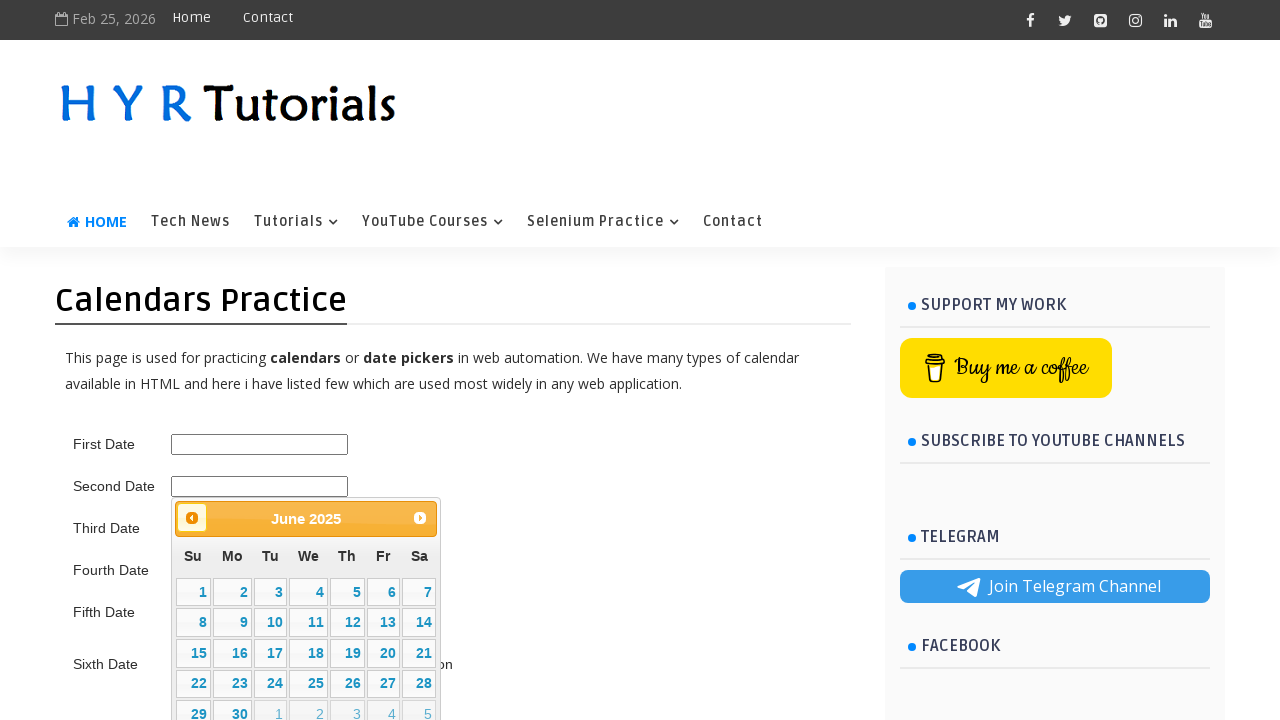

Clicked Previous button to navigate to earlier month at (192, 518) on xpath=//span[text() = 'Prev']
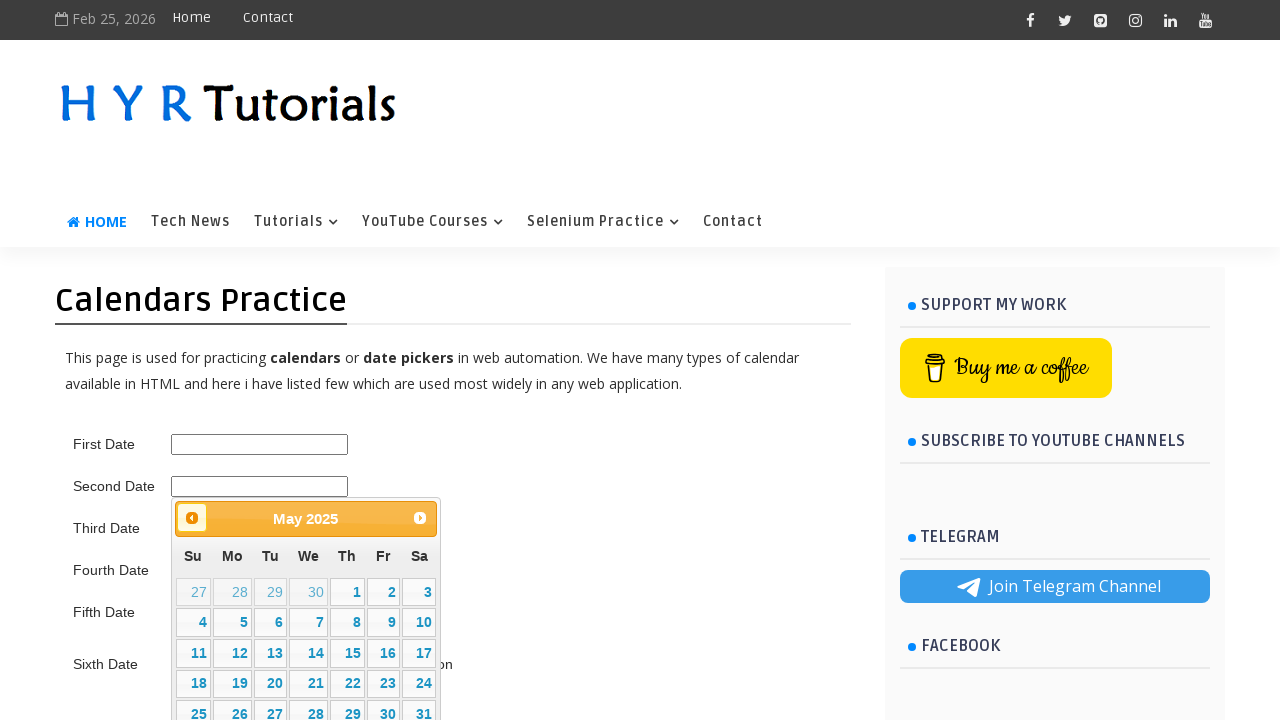

Retrieved updated month/year text from calendar
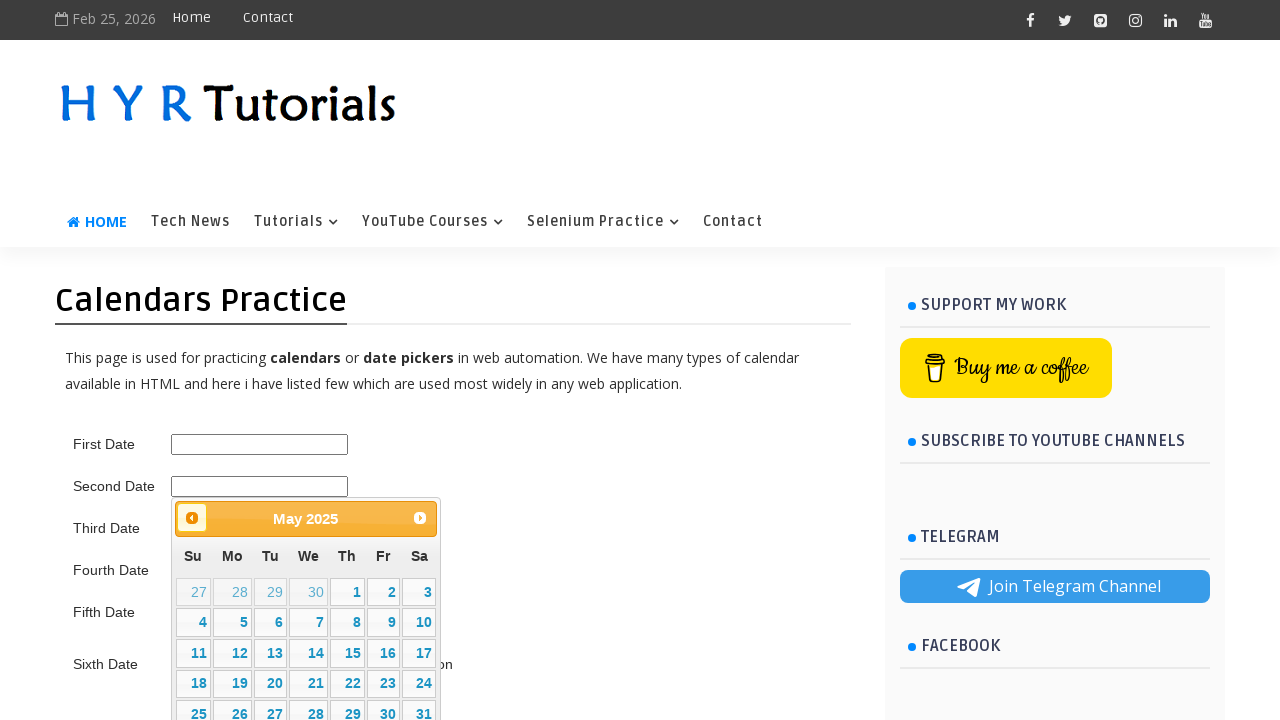

Clicked Previous button to navigate to earlier month at (192, 518) on xpath=//span[text() = 'Prev']
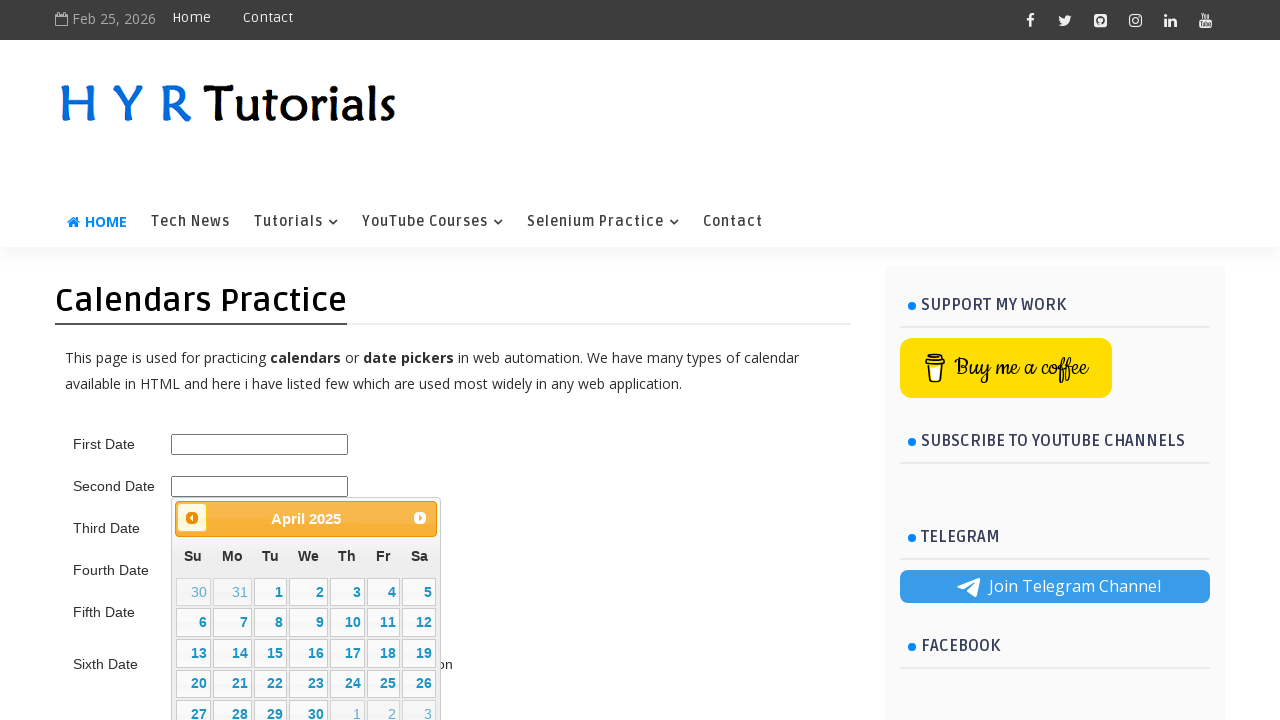

Retrieved updated month/year text from calendar
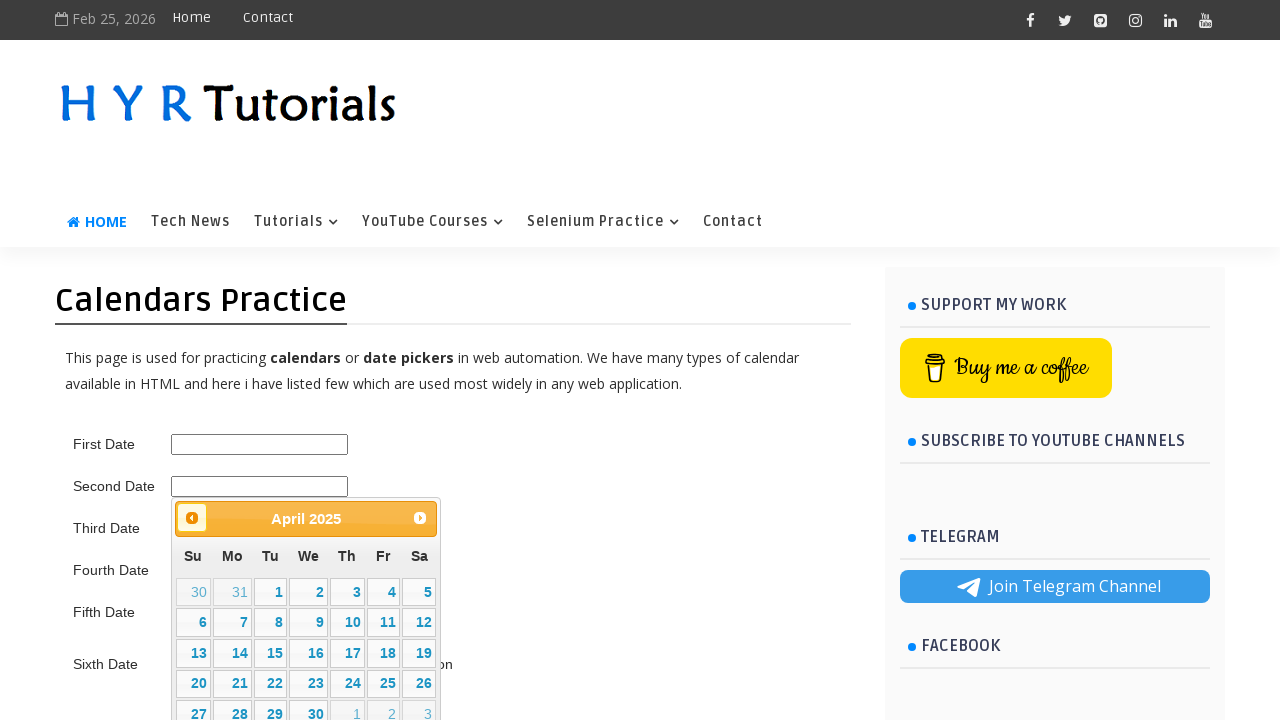

Clicked Previous button to navigate to earlier month at (192, 518) on xpath=//span[text() = 'Prev']
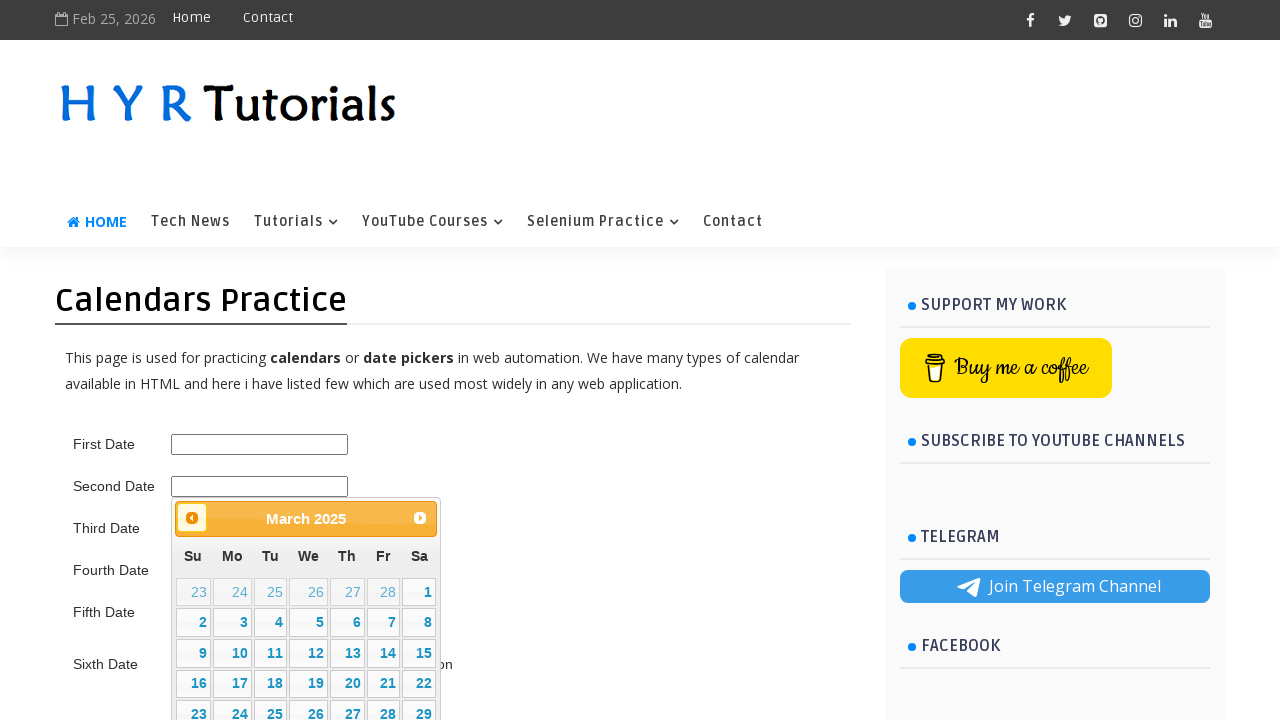

Retrieved updated month/year text from calendar
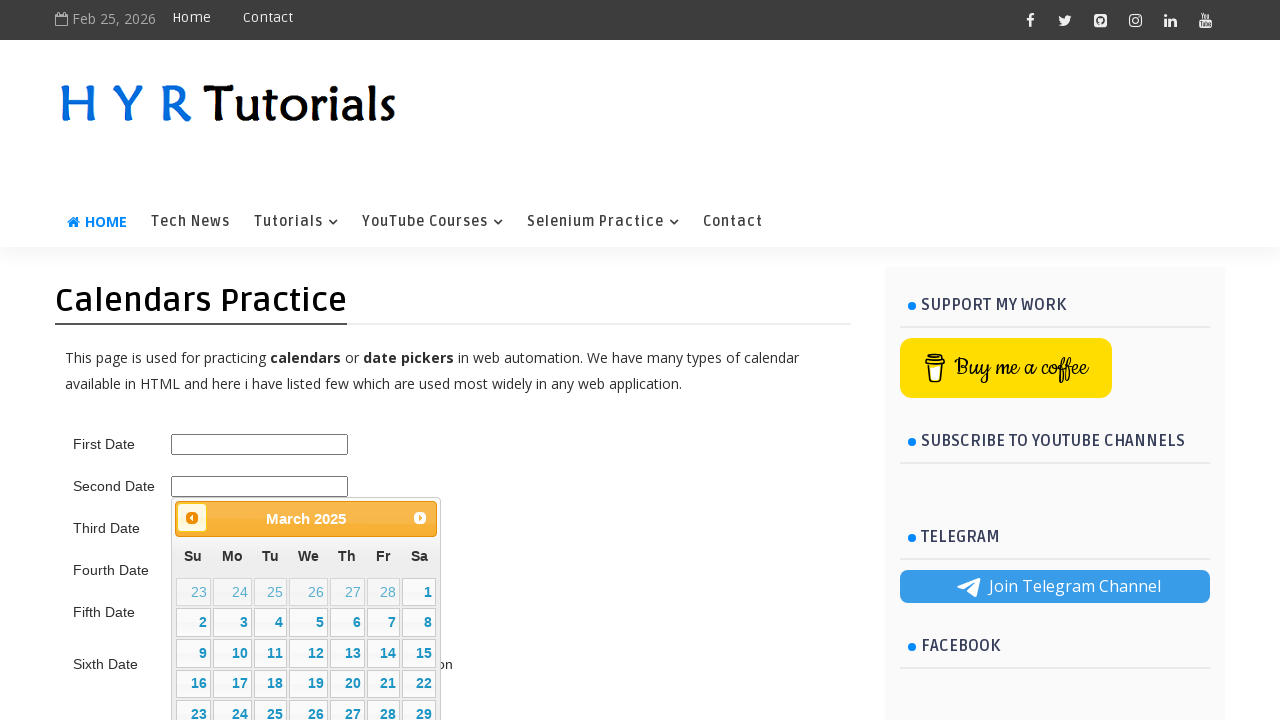

Clicked Previous button to navigate to earlier month at (192, 518) on xpath=//span[text() = 'Prev']
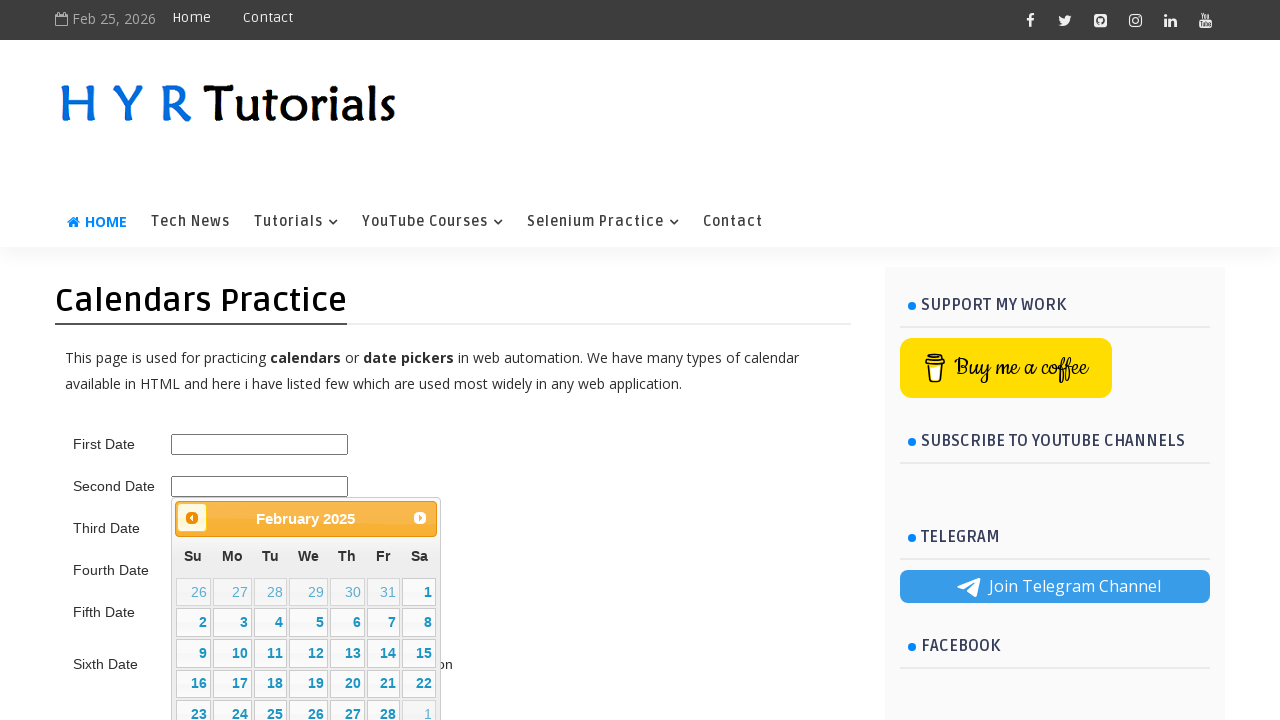

Retrieved updated month/year text from calendar
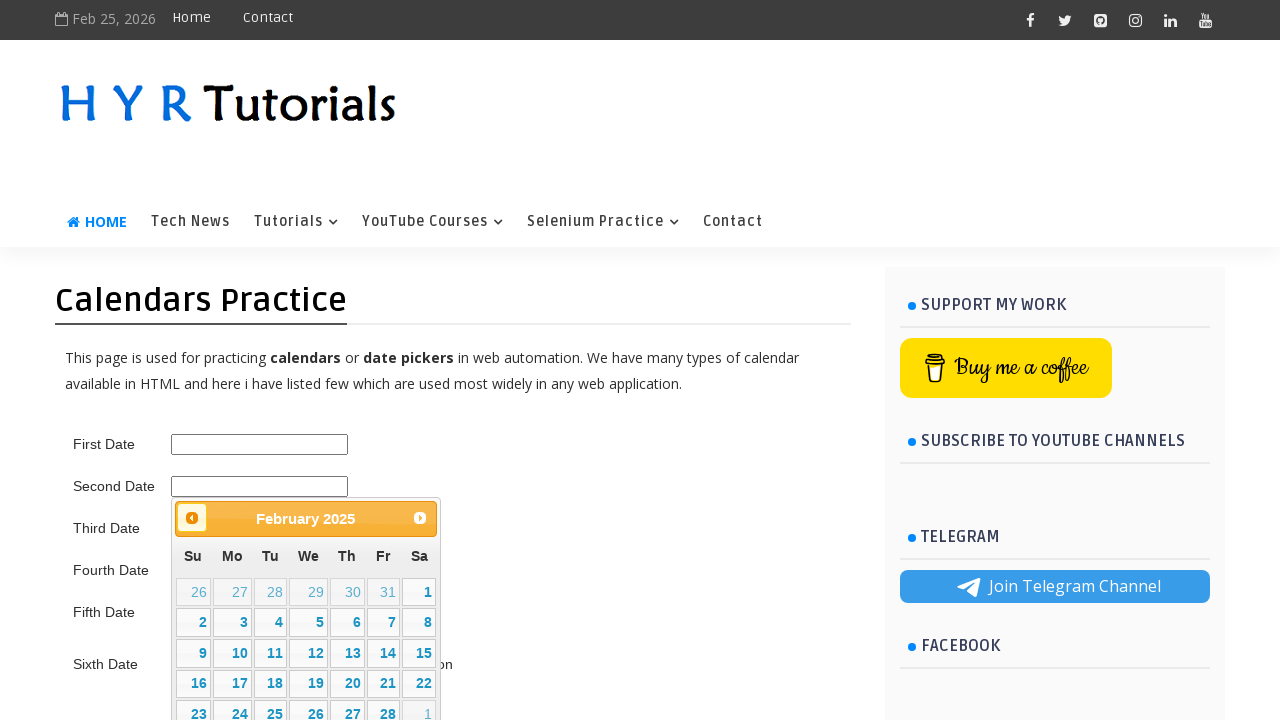

Clicked Previous button to navigate to earlier month at (192, 518) on xpath=//span[text() = 'Prev']
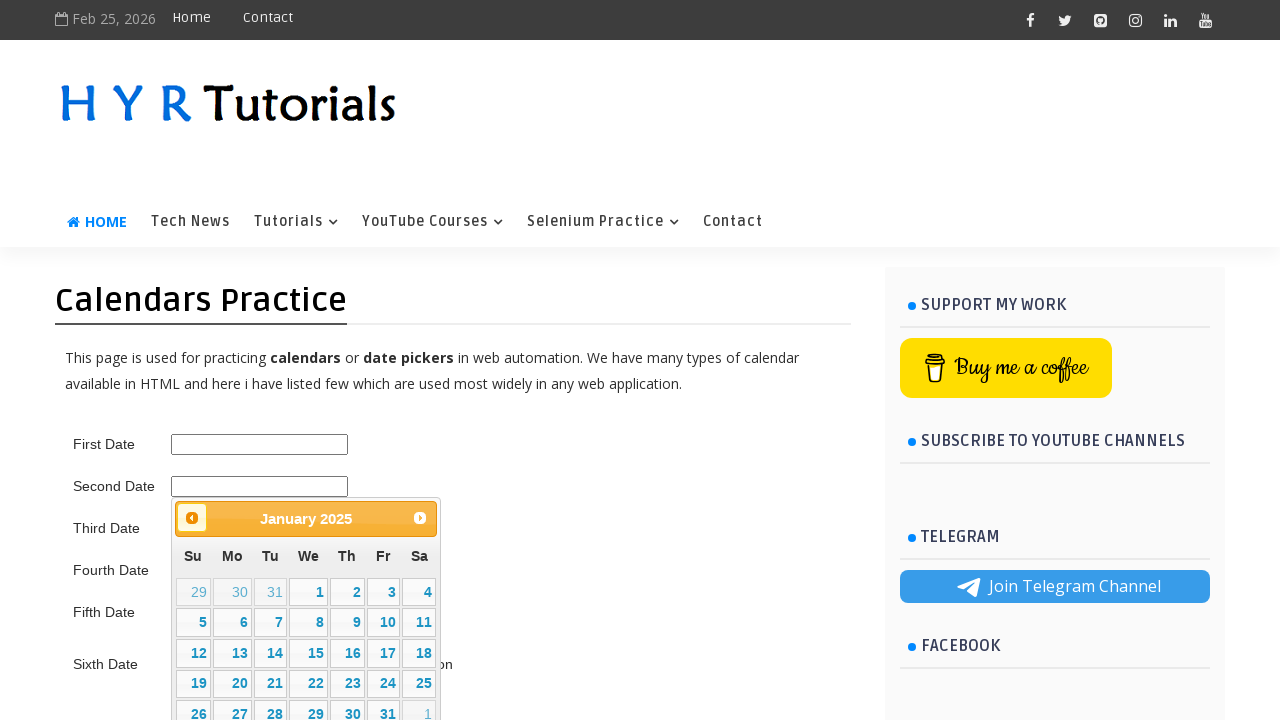

Retrieved updated month/year text from calendar
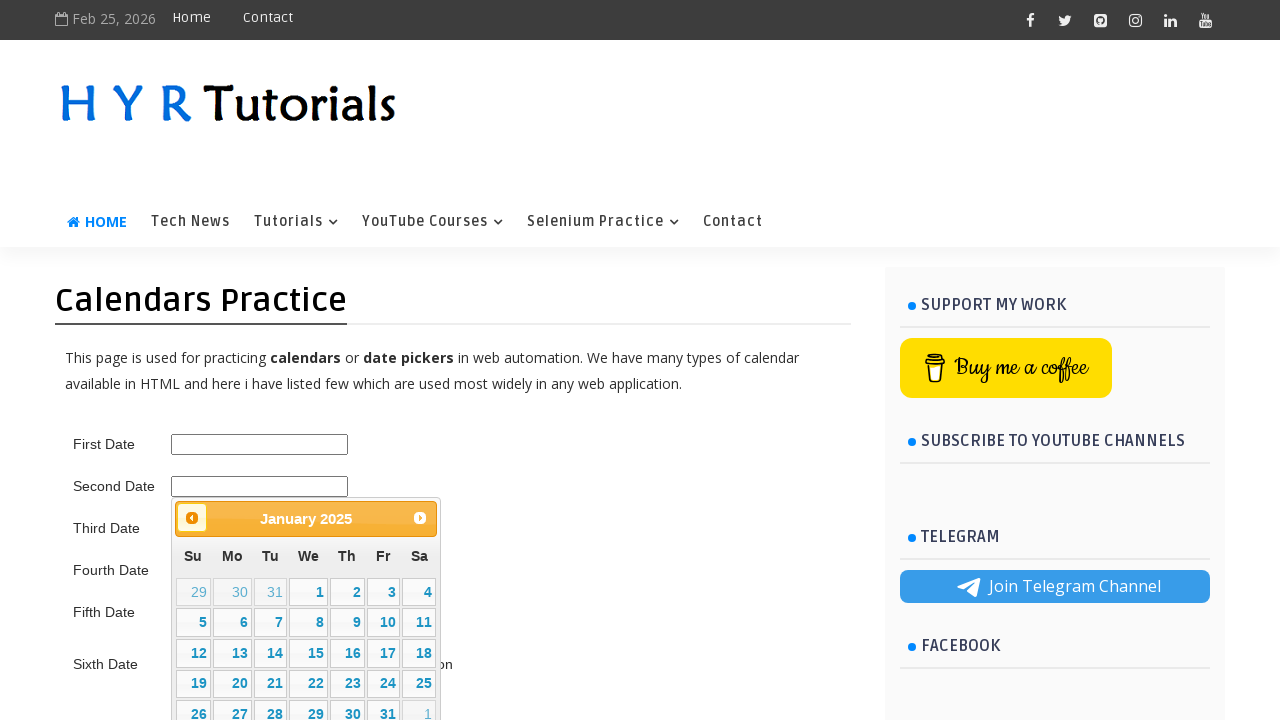

Clicked Previous button to navigate to earlier month at (192, 518) on xpath=//span[text() = 'Prev']
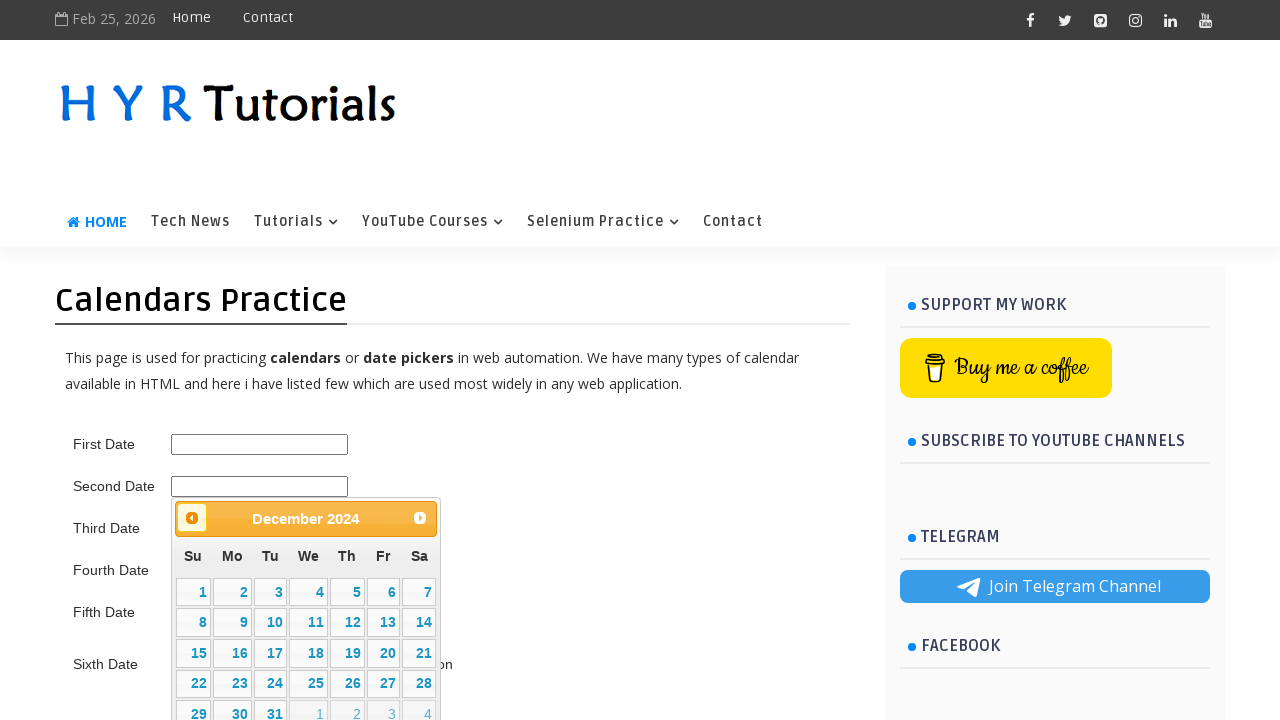

Retrieved updated month/year text from calendar
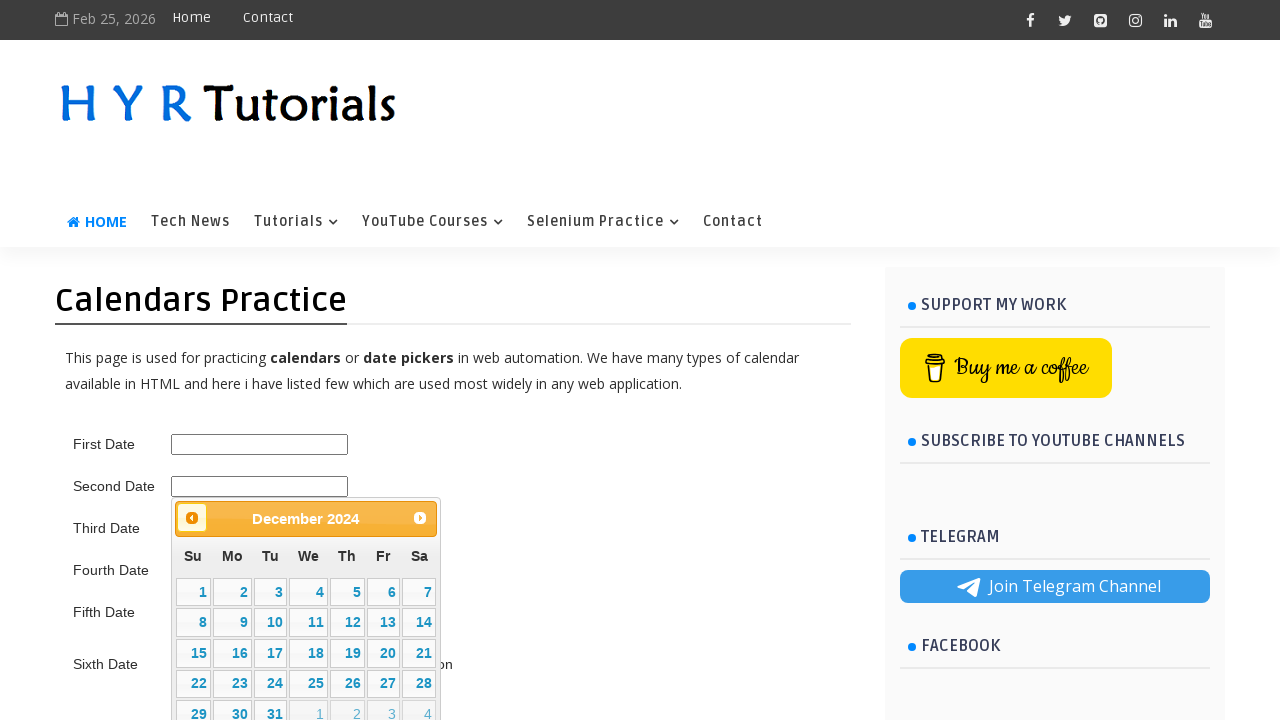

Clicked Previous button to navigate to earlier month at (192, 518) on xpath=//span[text() = 'Prev']
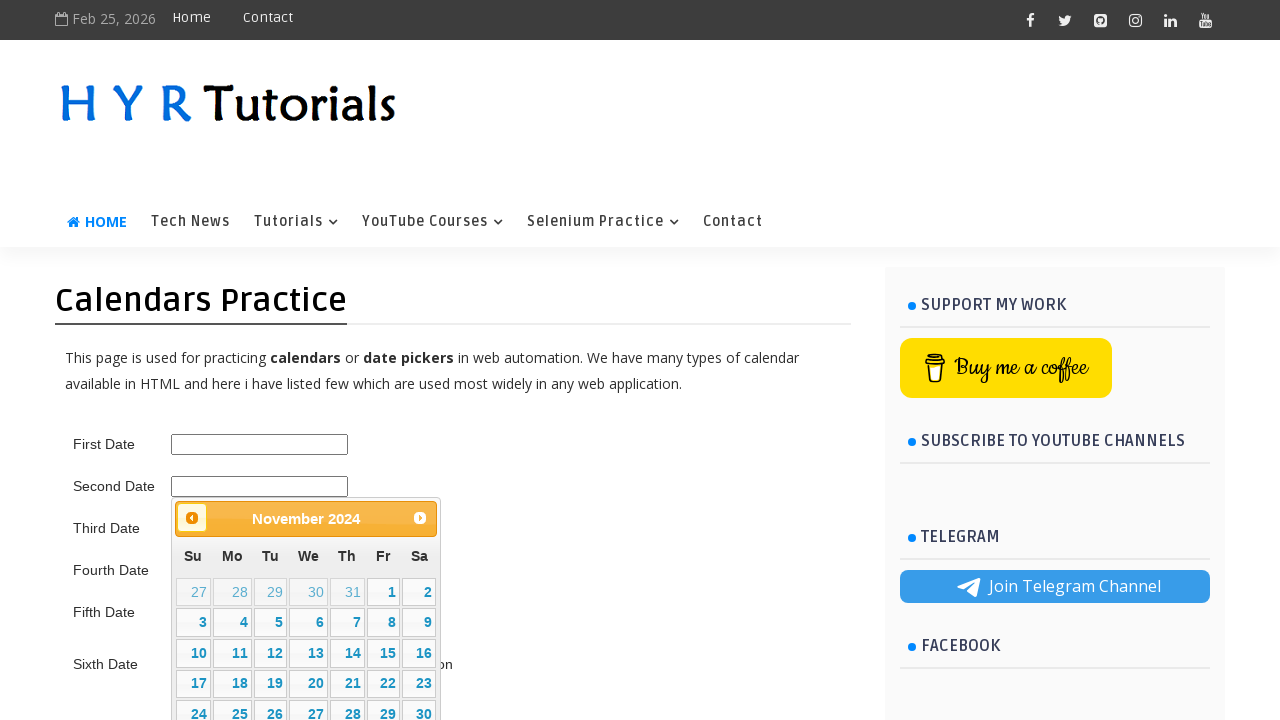

Retrieved updated month/year text from calendar
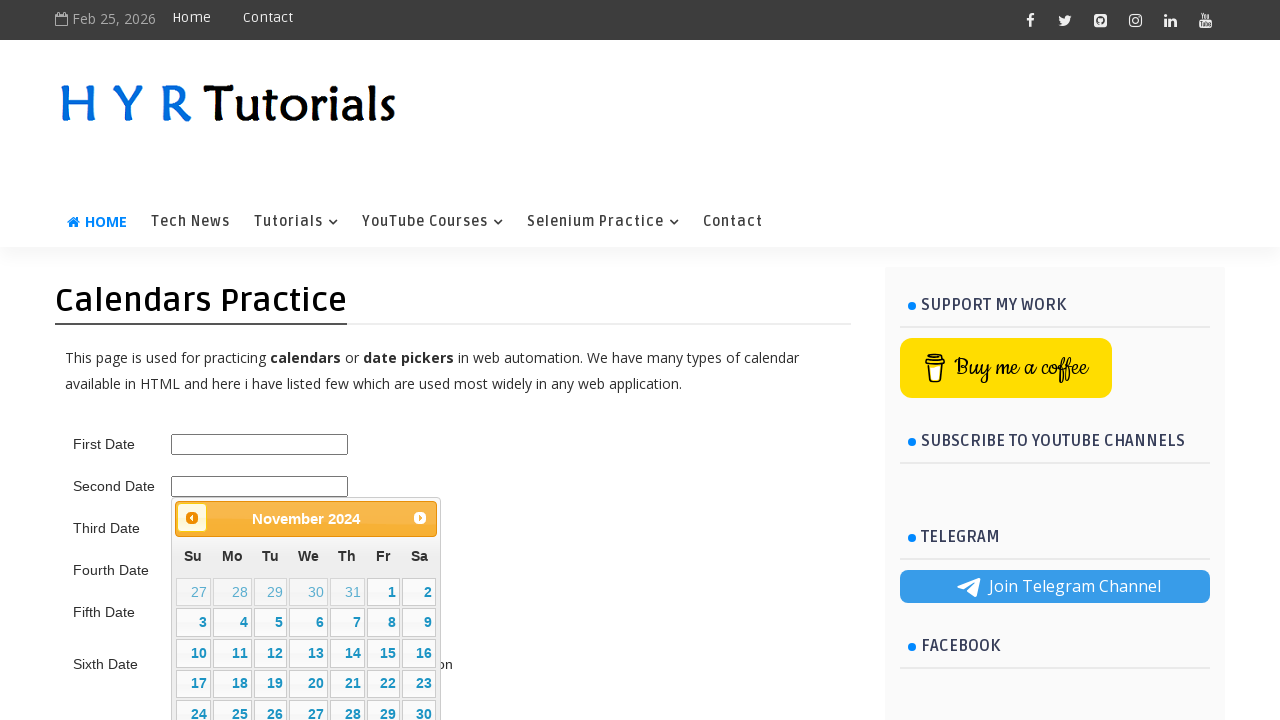

Clicked Previous button to navigate to earlier month at (192, 518) on xpath=//span[text() = 'Prev']
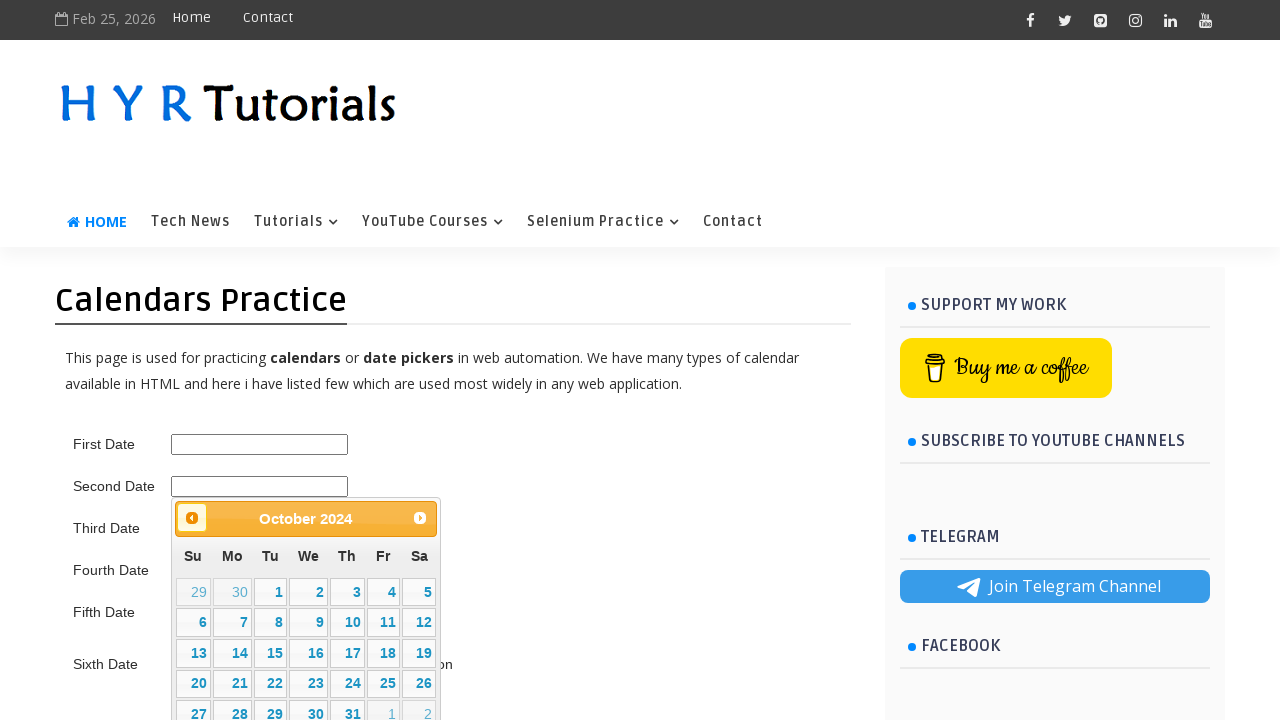

Retrieved updated month/year text from calendar
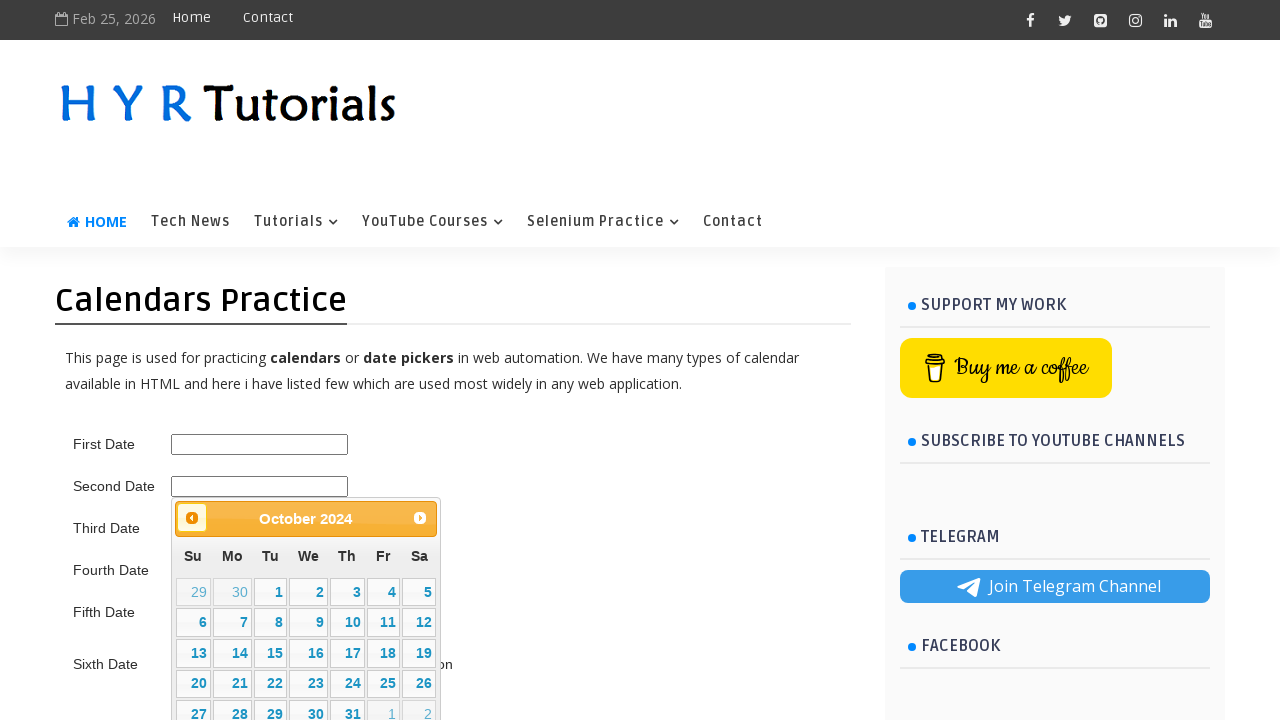

Clicked Previous button to navigate to earlier month at (192, 518) on xpath=//span[text() = 'Prev']
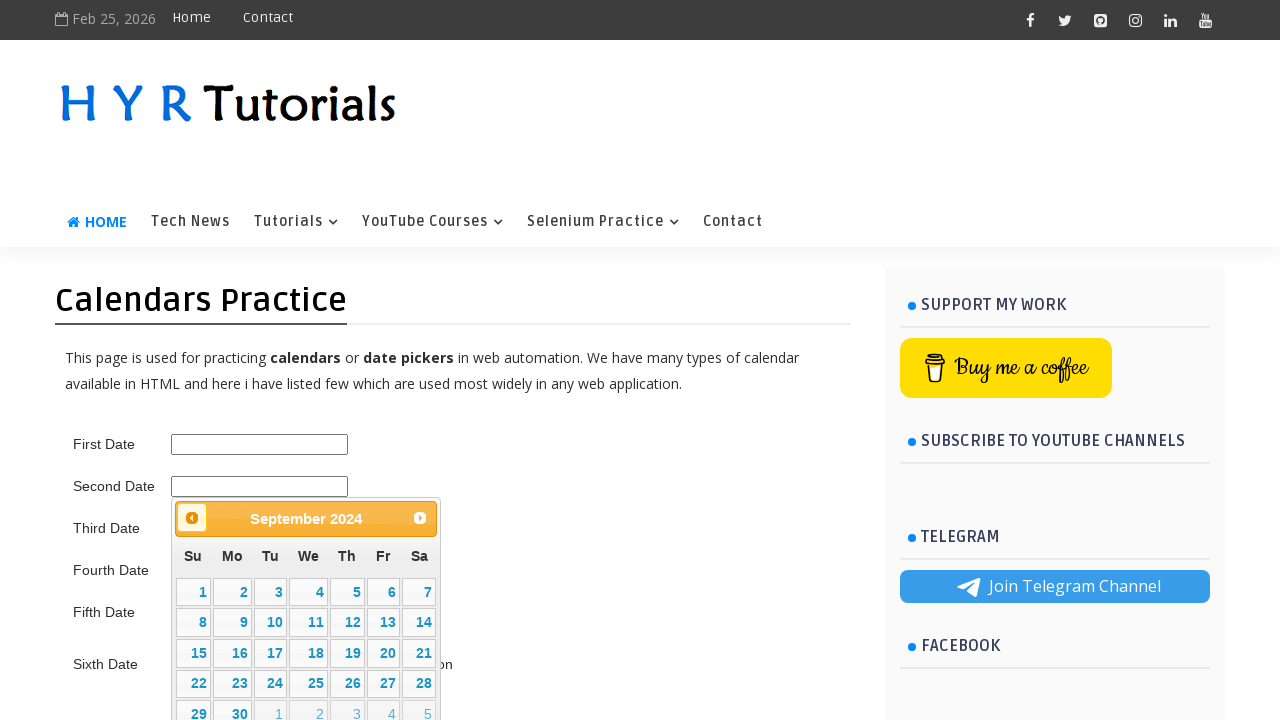

Retrieved updated month/year text from calendar
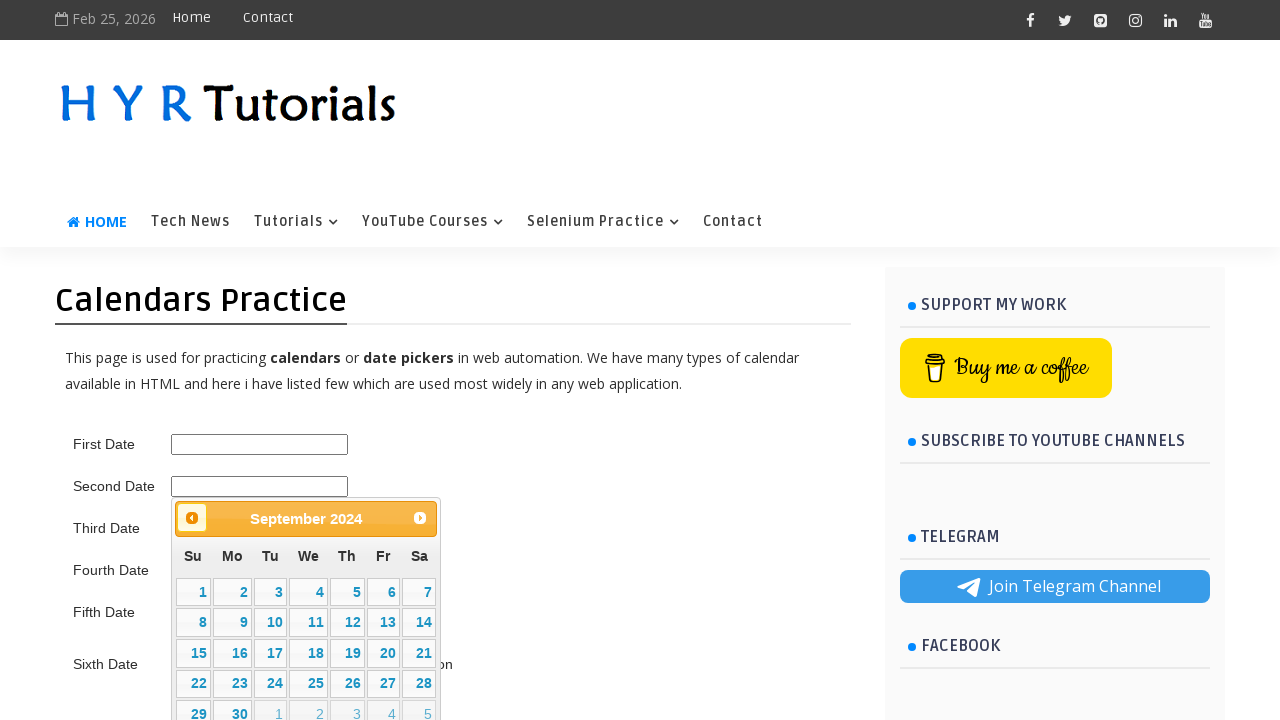

Clicked Previous button to navigate to earlier month at (192, 518) on xpath=//span[text() = 'Prev']
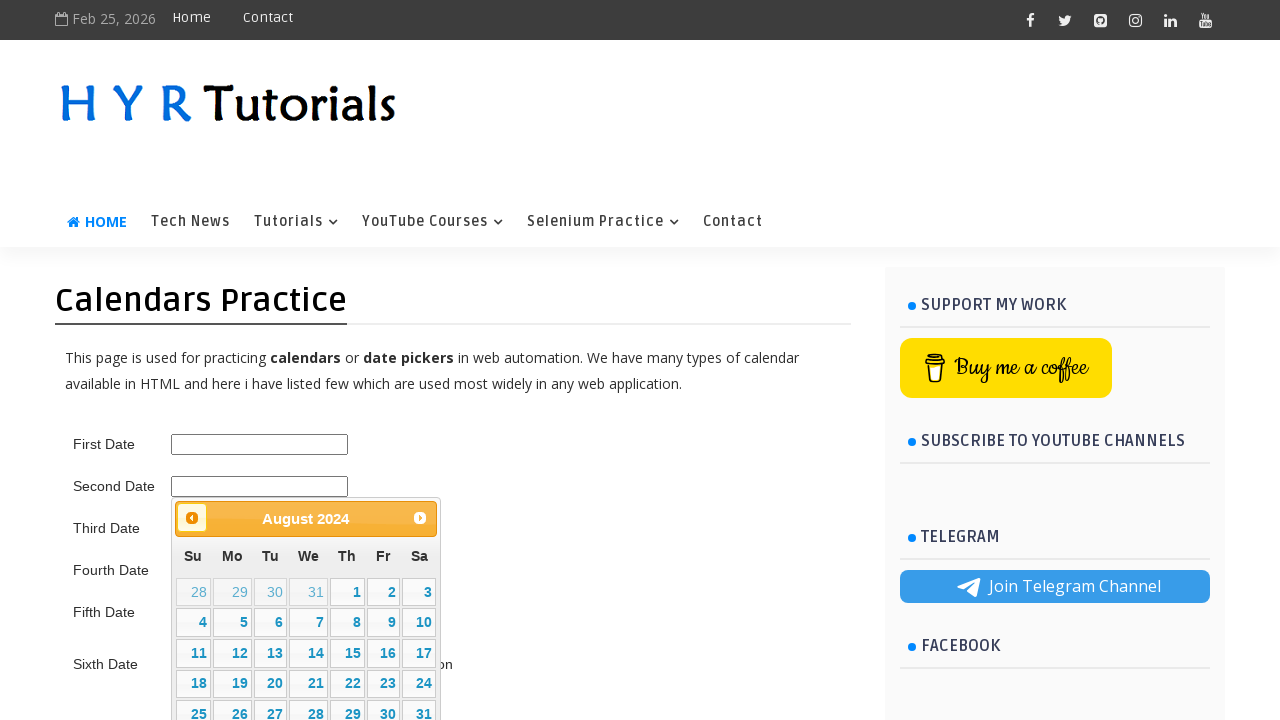

Retrieved updated month/year text from calendar
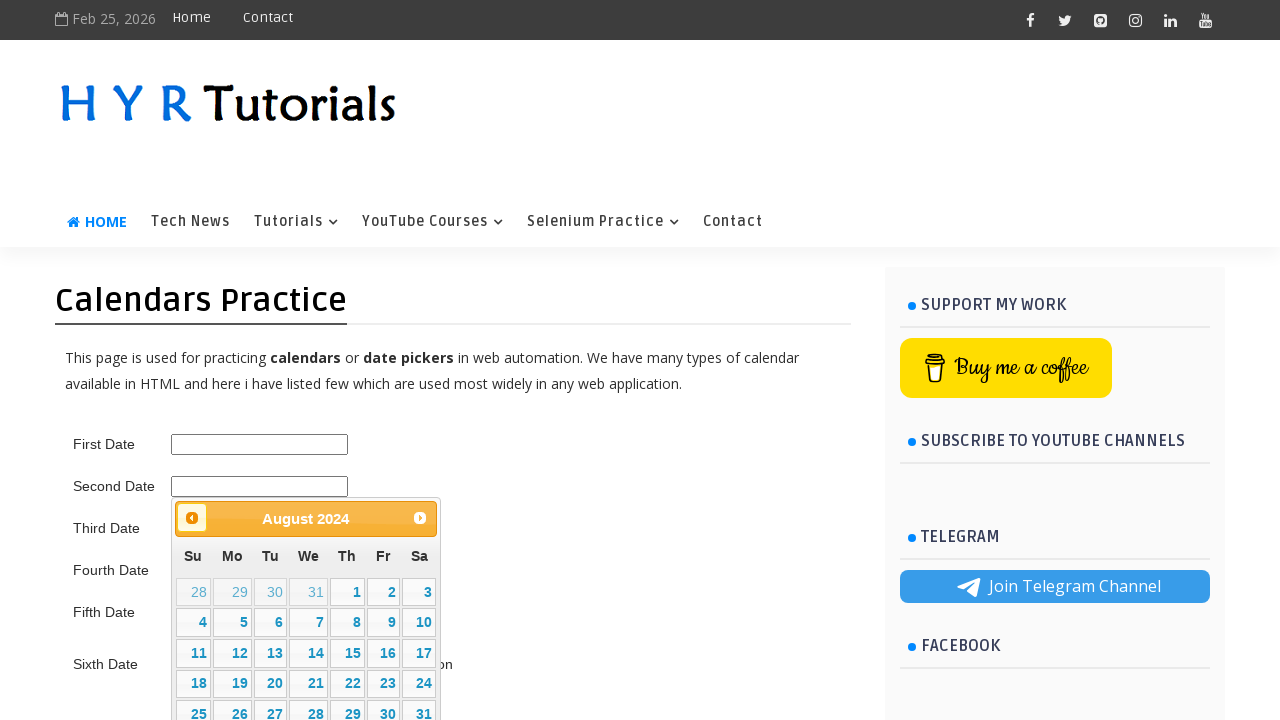

Clicked Previous button to navigate to earlier month at (192, 518) on xpath=//span[text() = 'Prev']
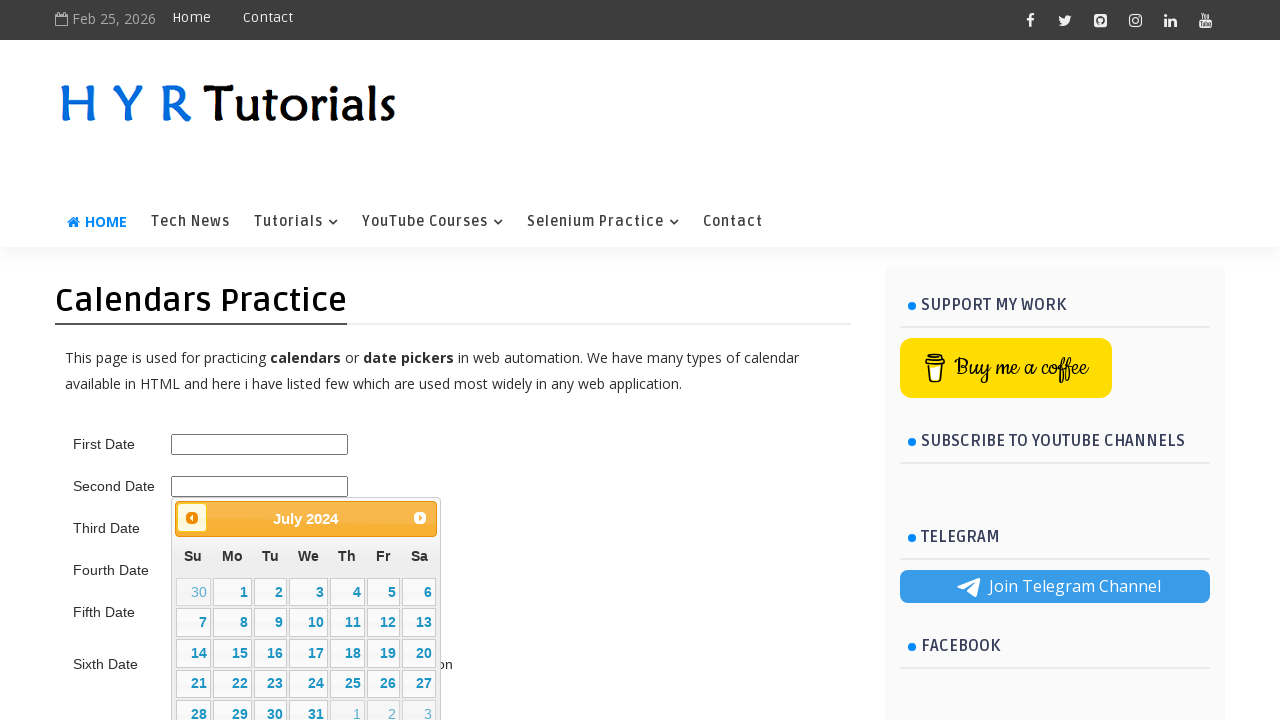

Retrieved updated month/year text from calendar
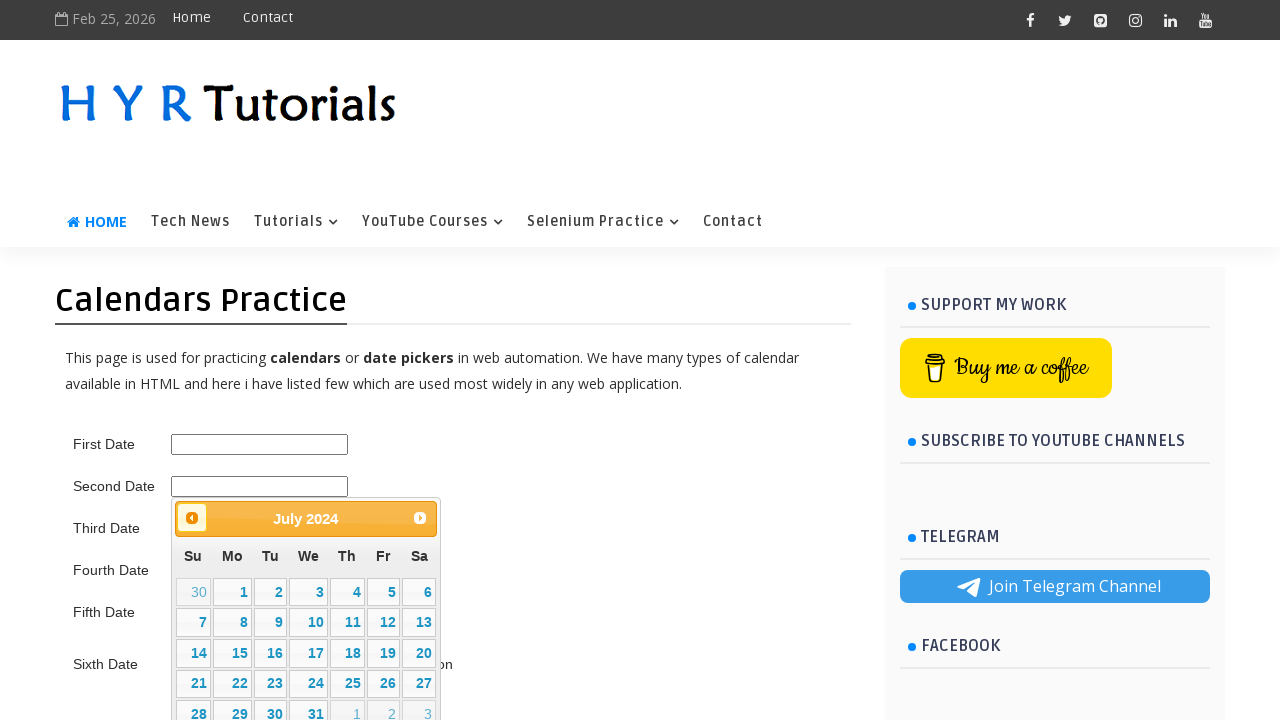

Clicked Previous button to navigate to earlier month at (192, 518) on xpath=//span[text() = 'Prev']
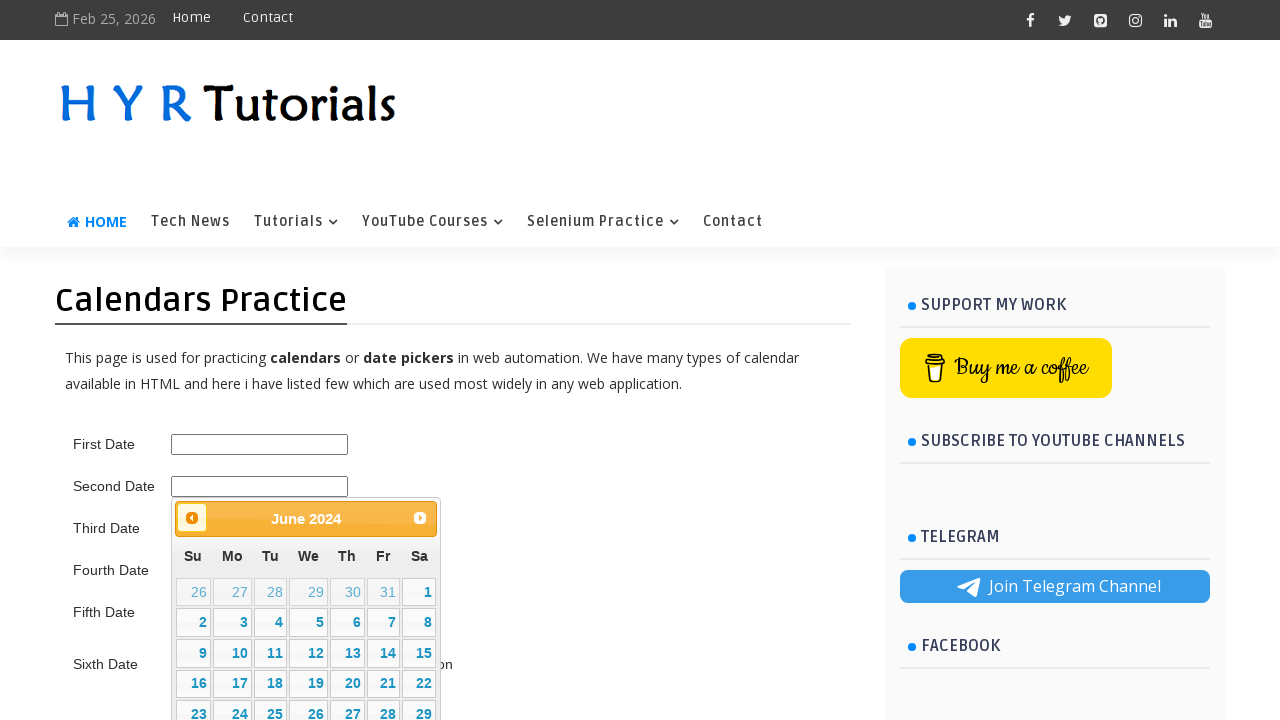

Retrieved updated month/year text from calendar
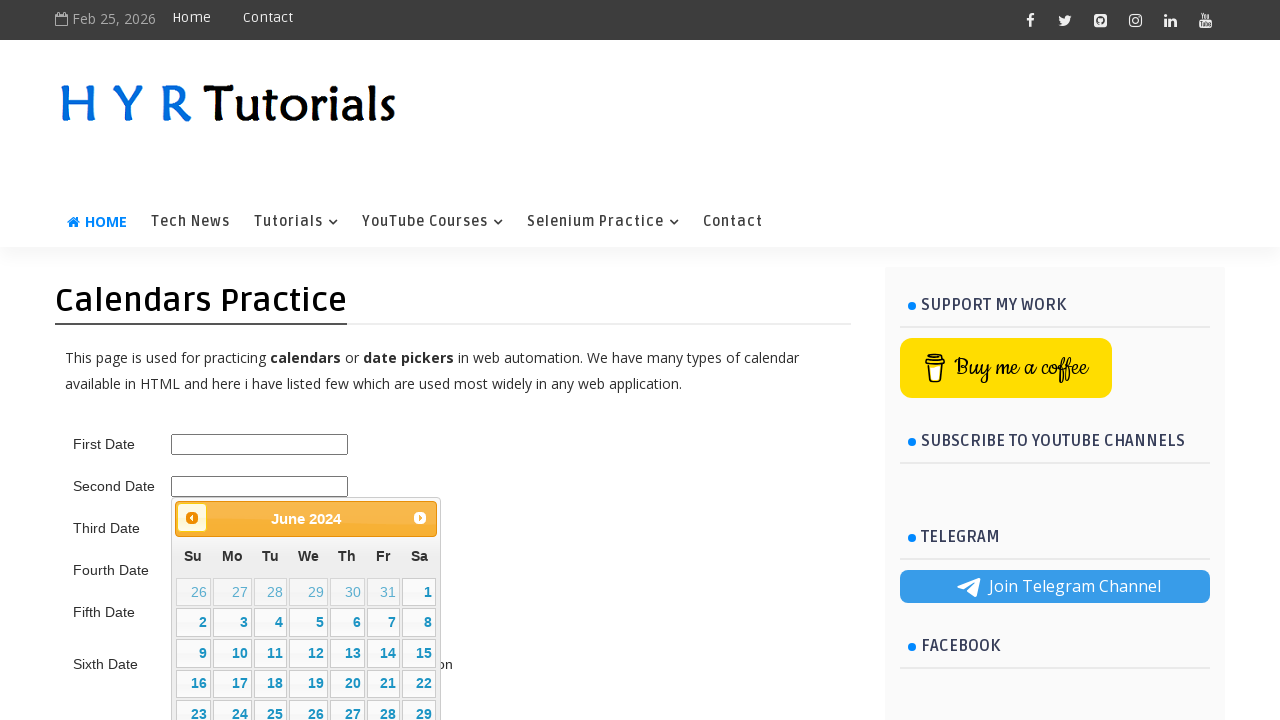

Clicked Previous button to navigate to earlier month at (192, 518) on xpath=//span[text() = 'Prev']
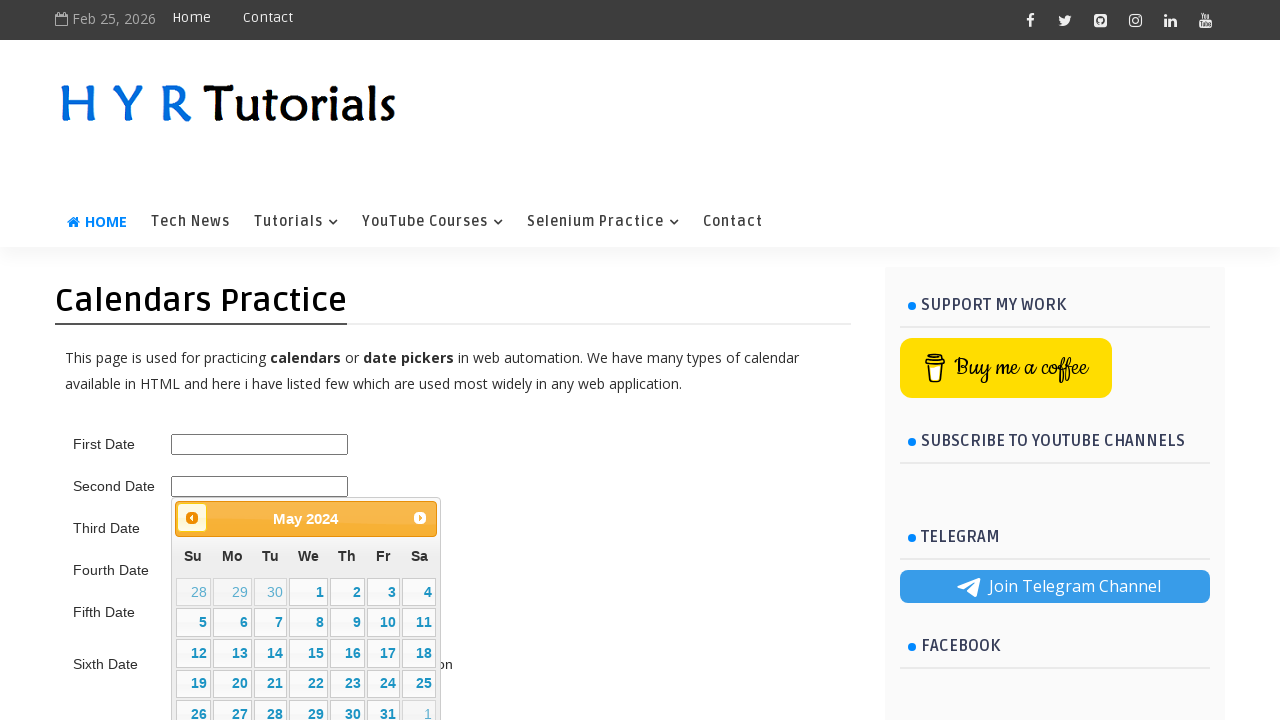

Retrieved updated month/year text from calendar
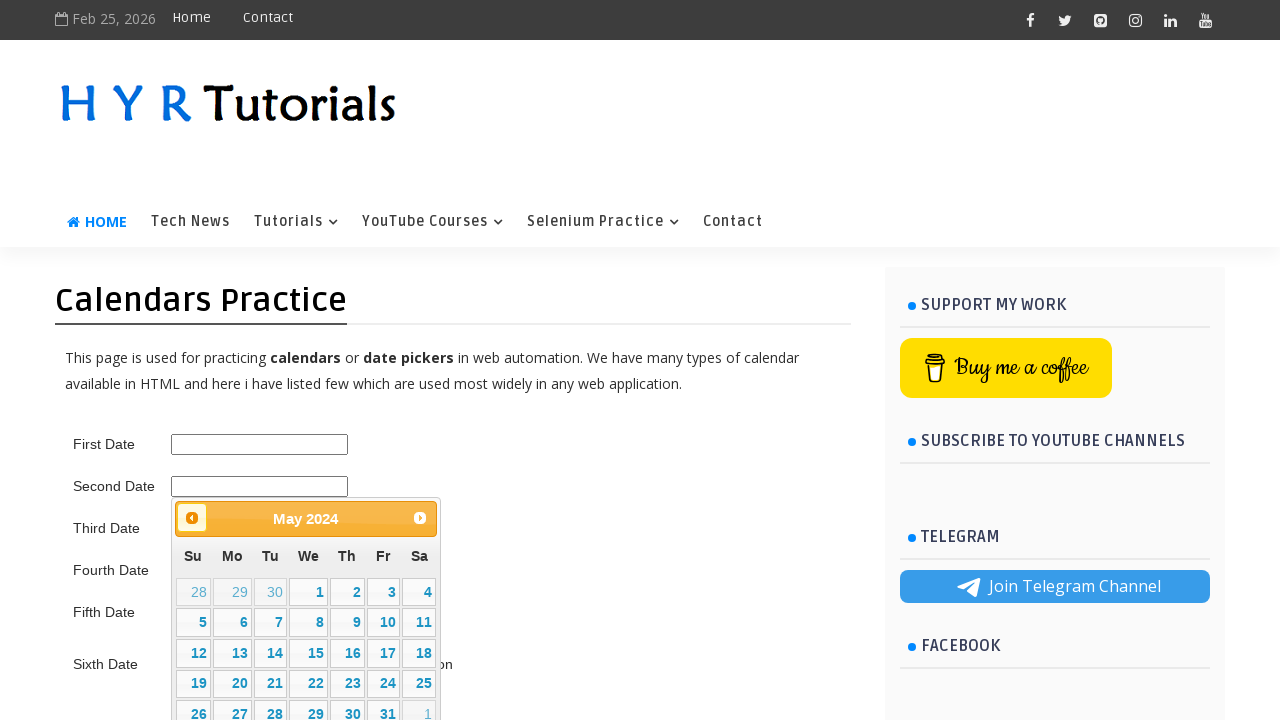

Clicked Previous button to navigate to earlier month at (192, 518) on xpath=//span[text() = 'Prev']
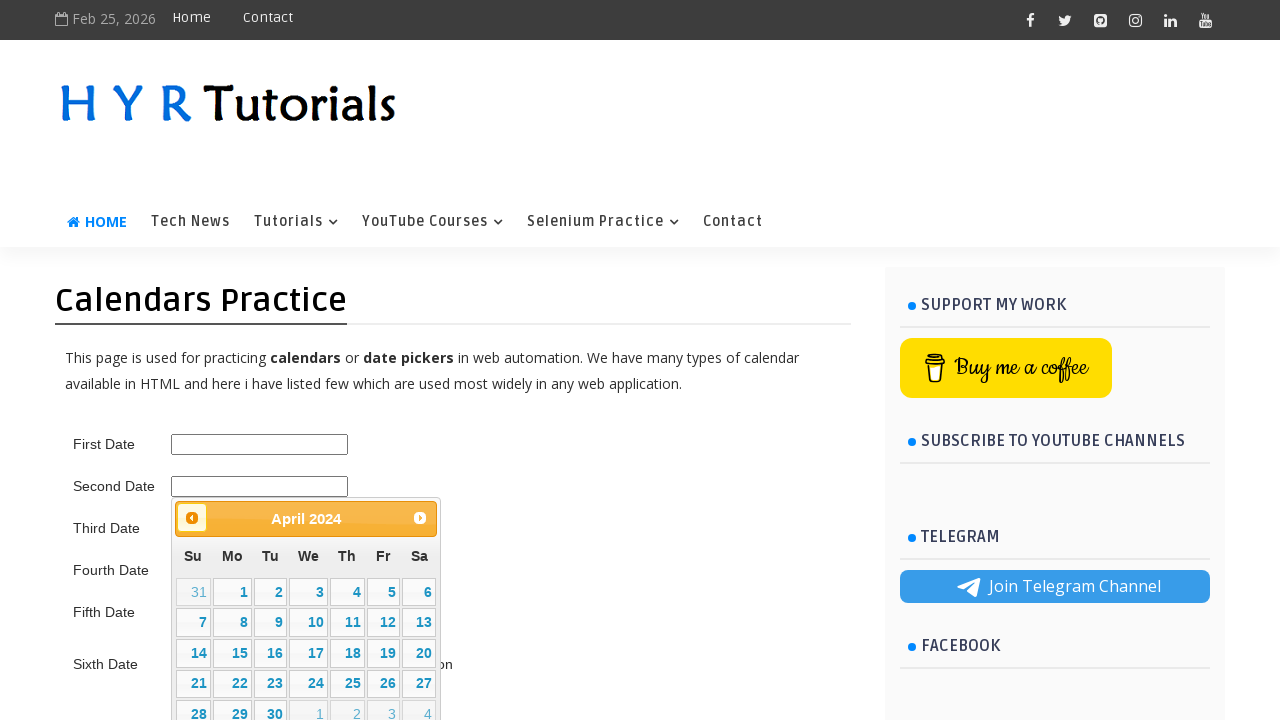

Retrieved updated month/year text from calendar
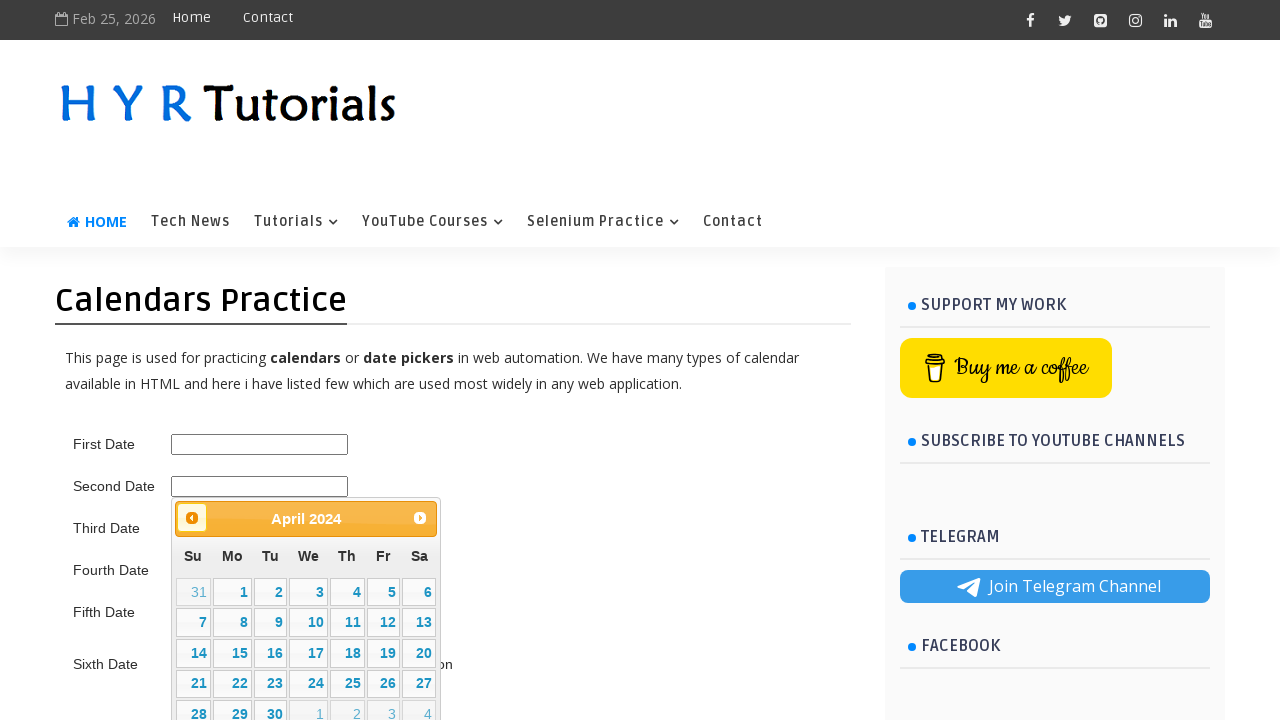

Clicked Previous button to navigate to earlier month at (192, 518) on xpath=//span[text() = 'Prev']
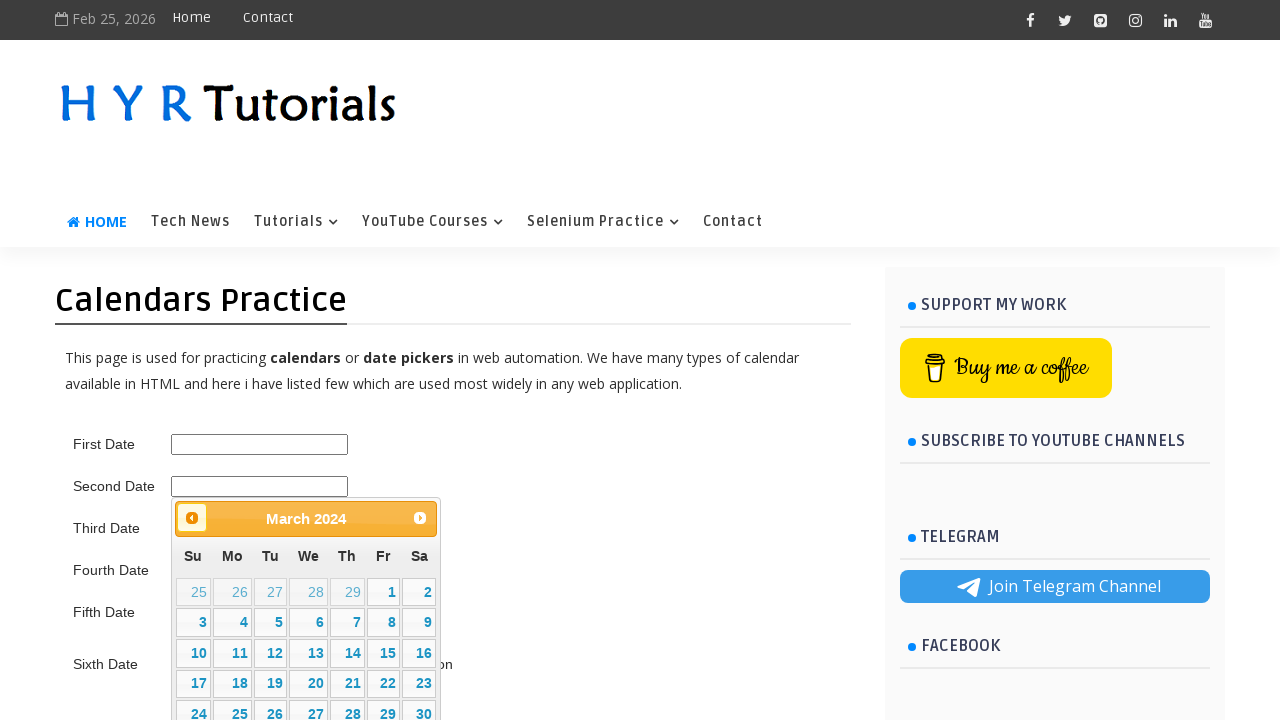

Retrieved updated month/year text from calendar
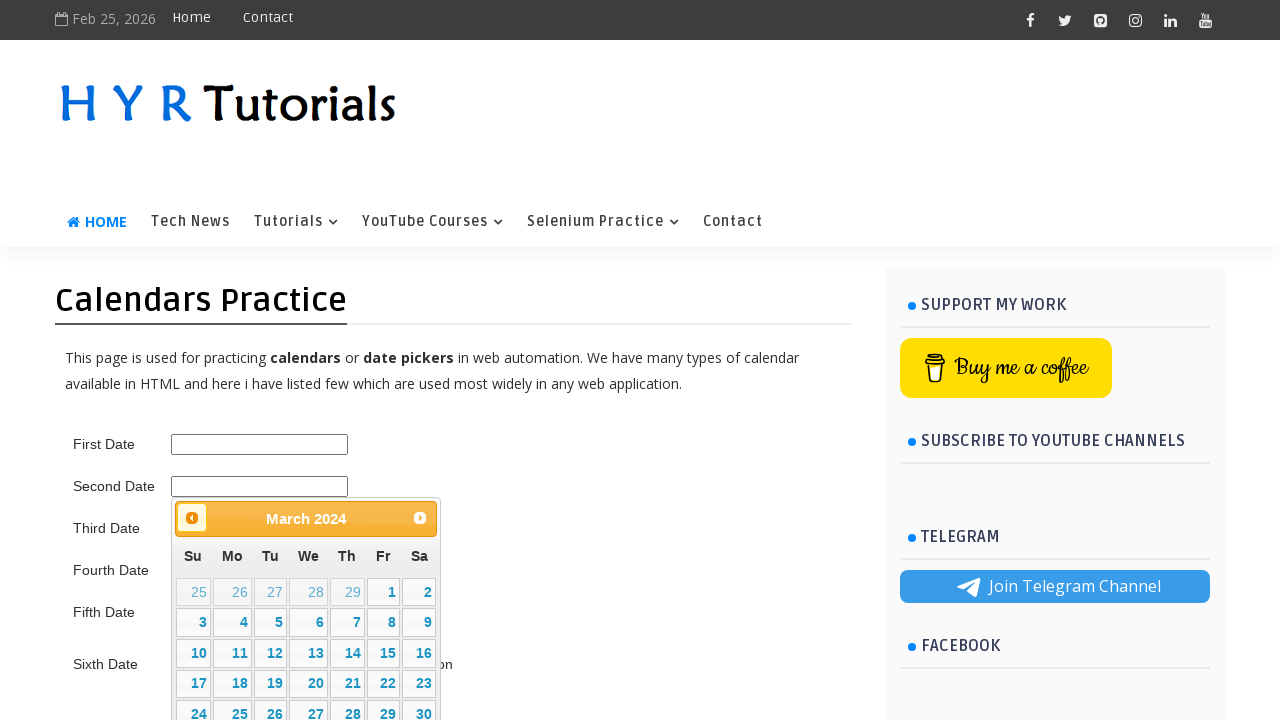

Clicked Previous button to navigate to earlier month at (192, 518) on xpath=//span[text() = 'Prev']
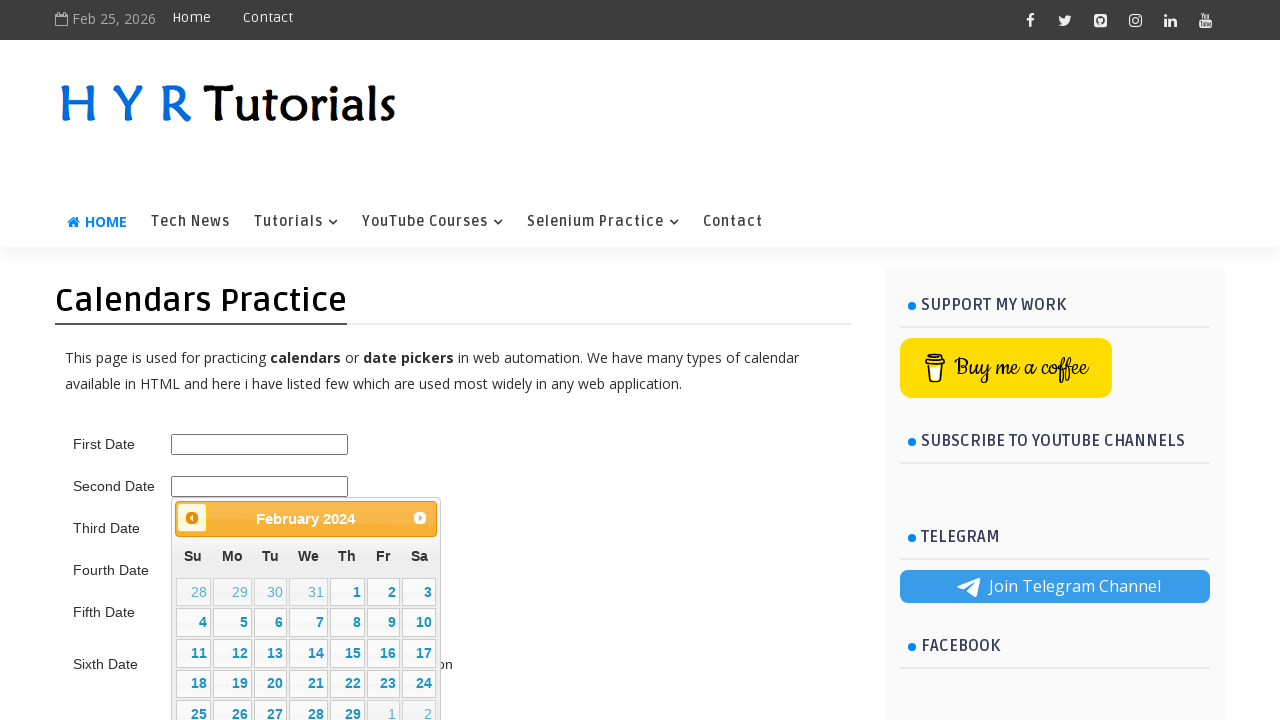

Retrieved updated month/year text from calendar
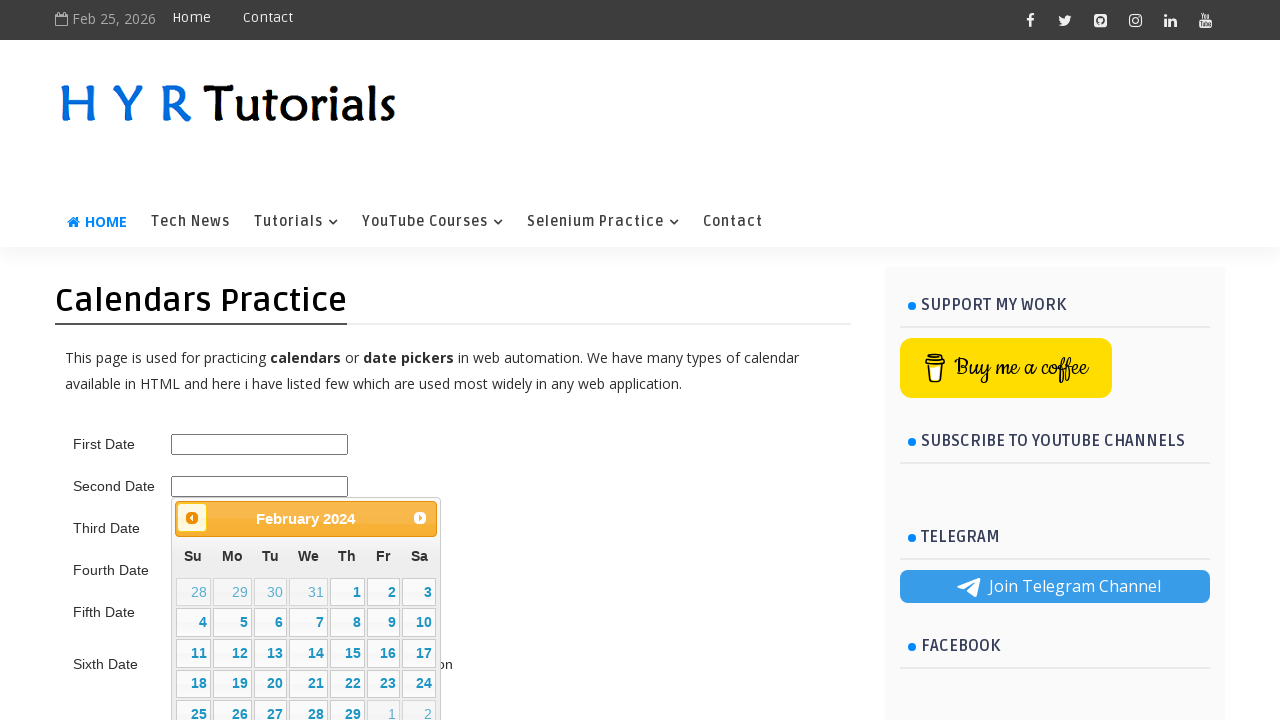

Clicked Previous button to navigate to earlier month at (192, 518) on xpath=//span[text() = 'Prev']
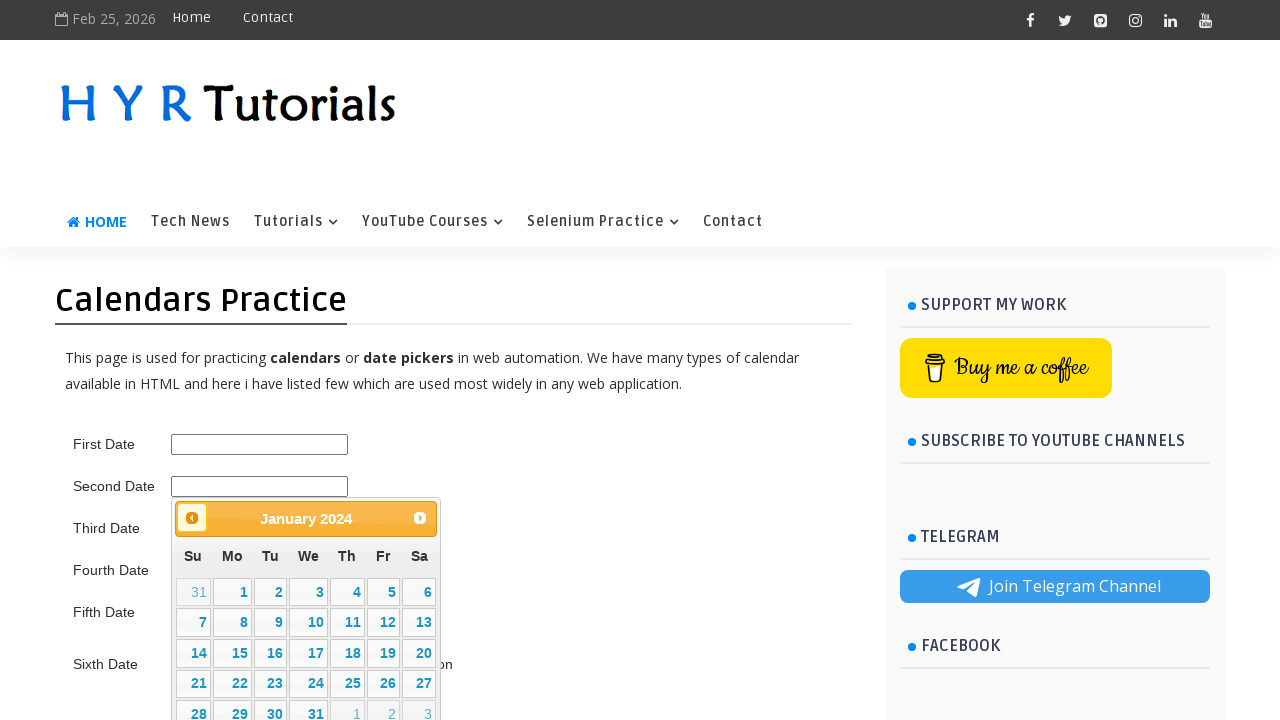

Retrieved updated month/year text from calendar
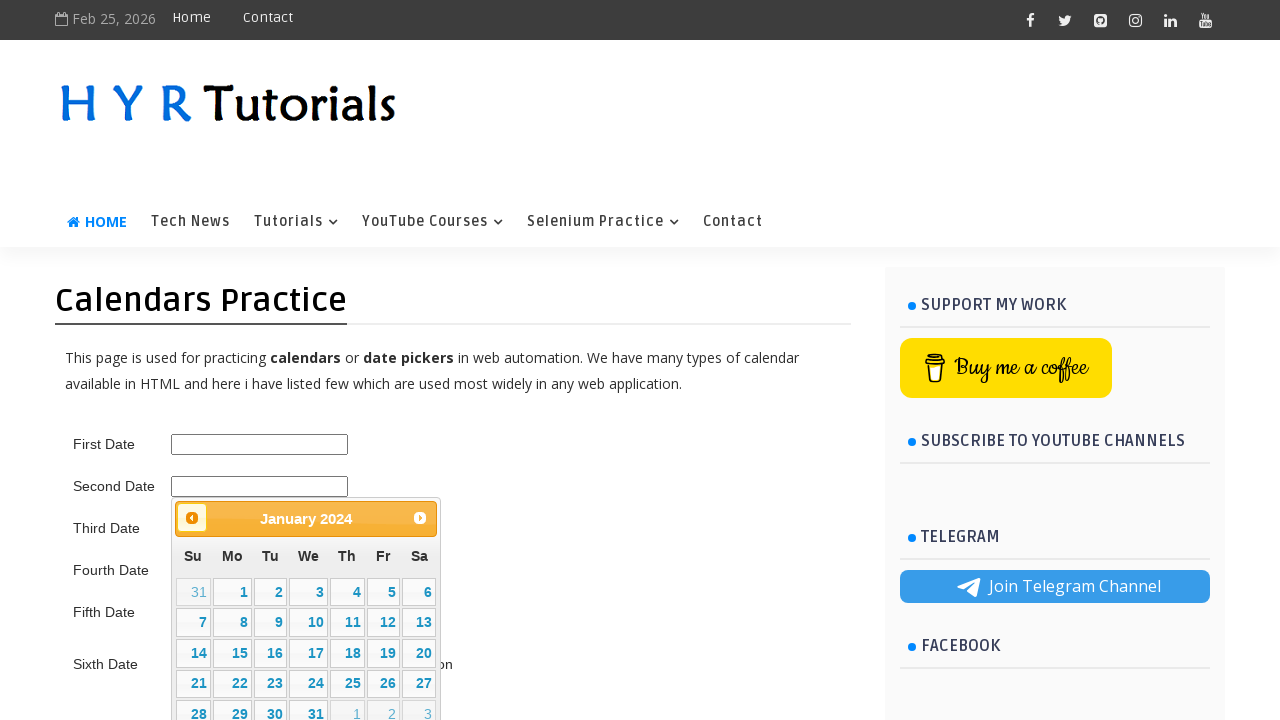

Clicked Previous button to navigate to earlier month at (192, 518) on xpath=//span[text() = 'Prev']
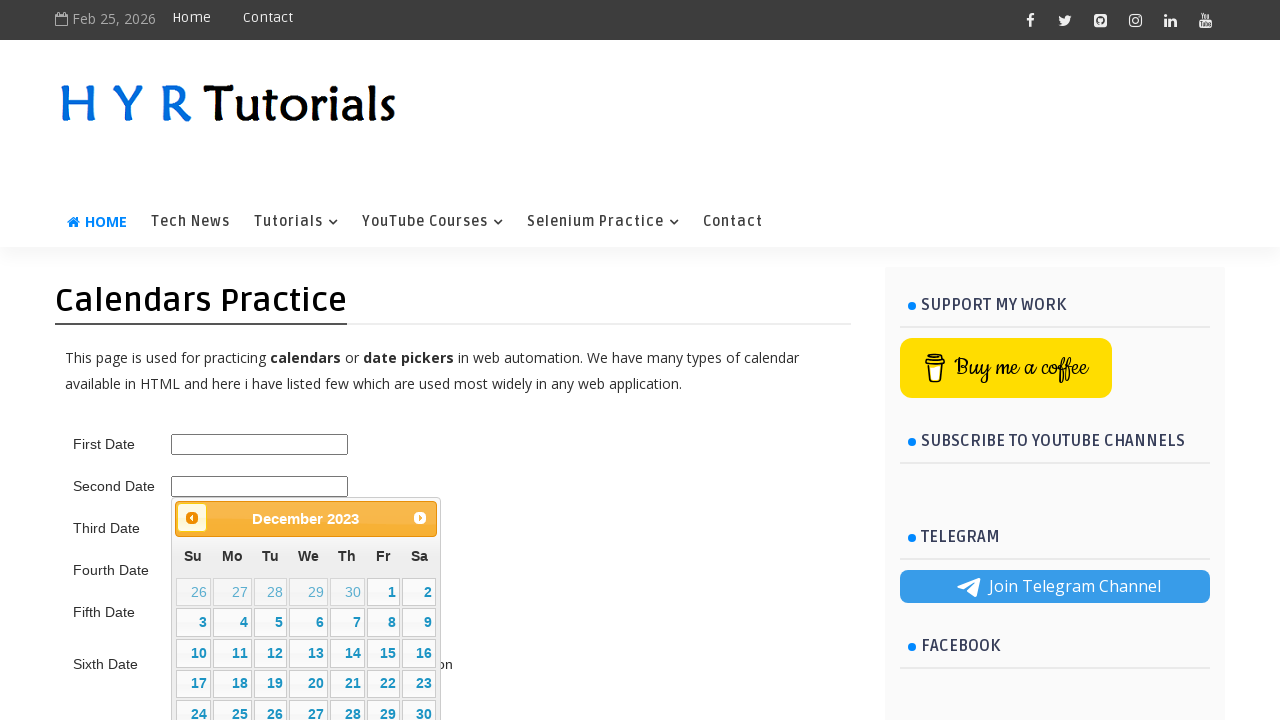

Retrieved updated month/year text from calendar
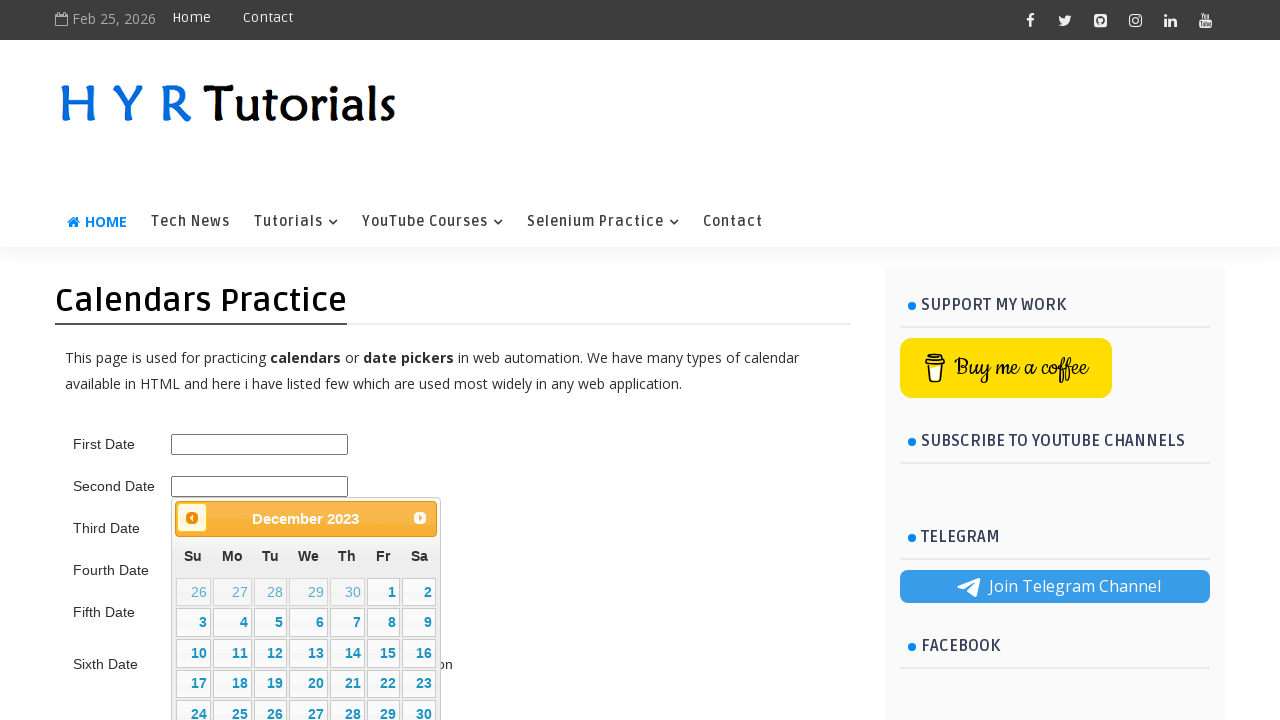

Clicked Previous button to navigate to earlier month at (192, 518) on xpath=//span[text() = 'Prev']
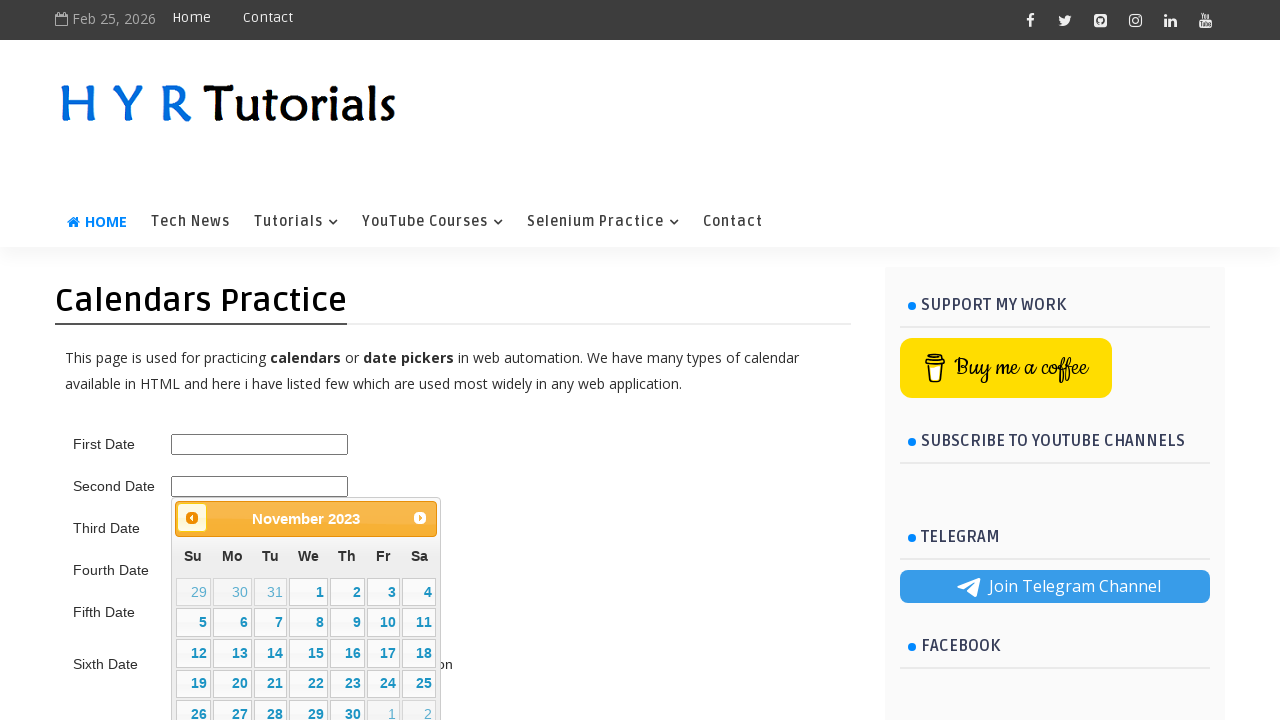

Retrieved updated month/year text from calendar
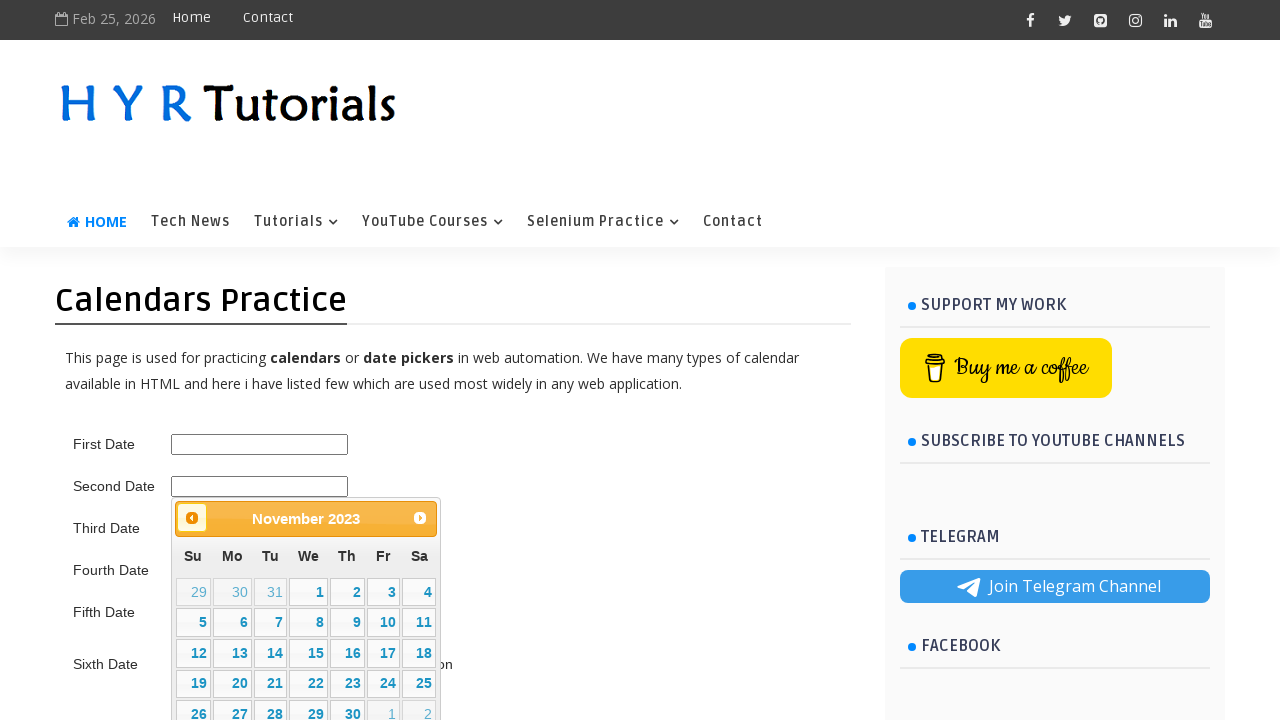

Clicked Previous button to navigate to earlier month at (192, 518) on xpath=//span[text() = 'Prev']
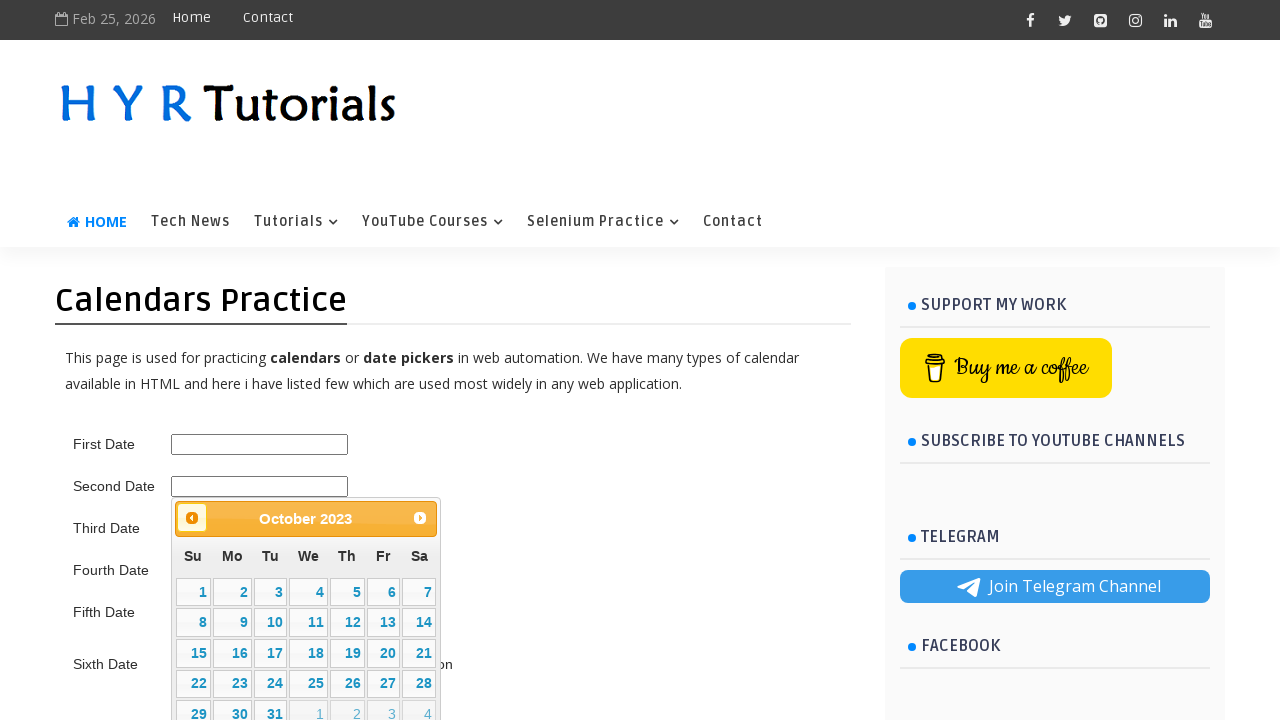

Retrieved updated month/year text from calendar
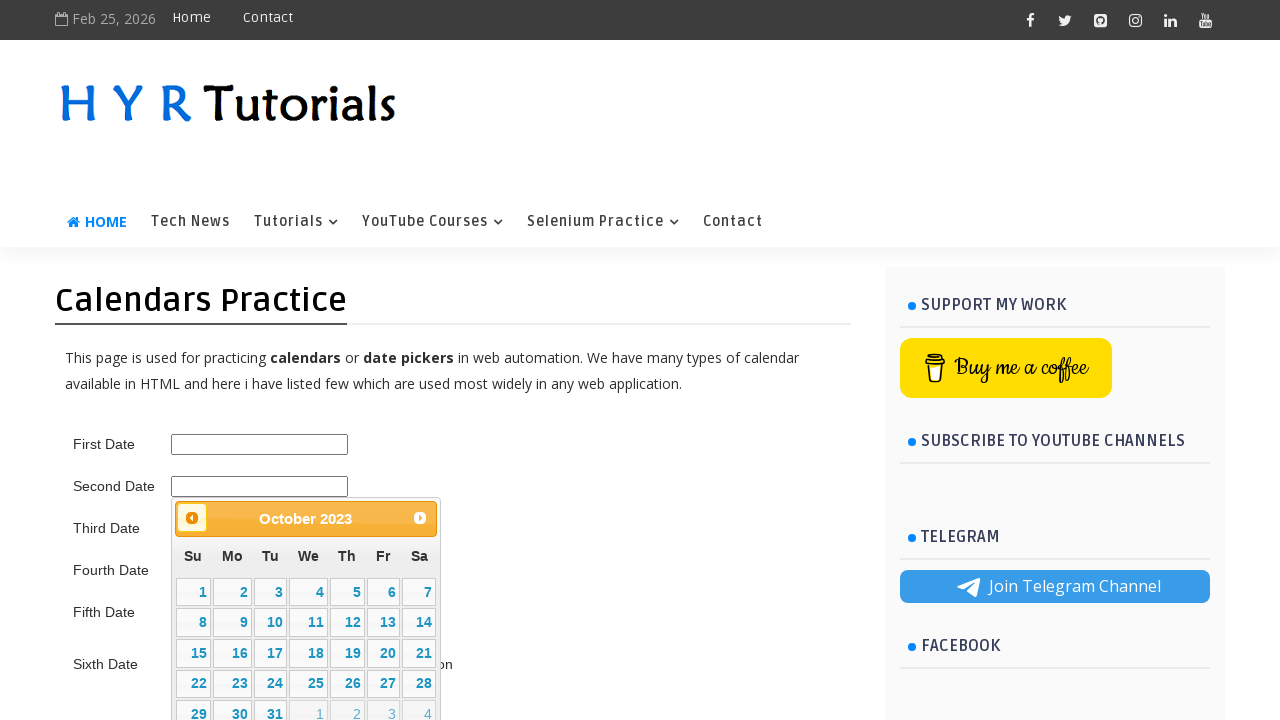

Clicked Previous button to navigate to earlier month at (192, 518) on xpath=//span[text() = 'Prev']
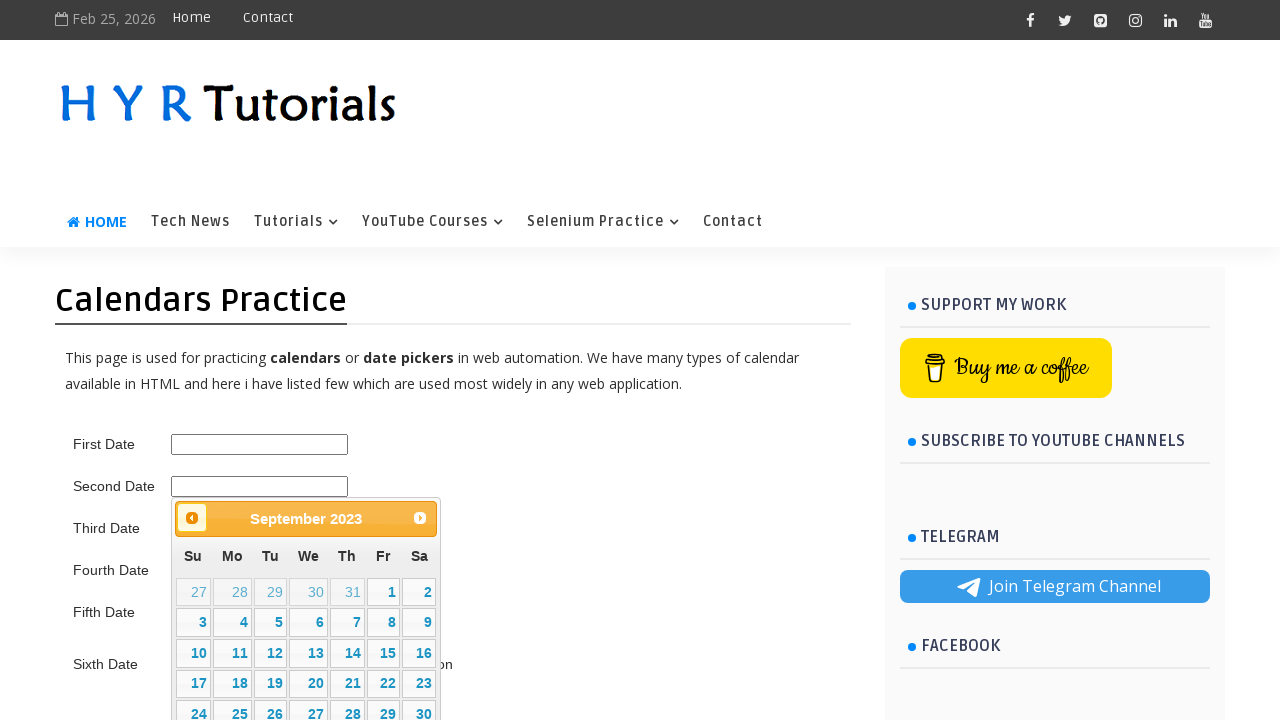

Retrieved updated month/year text from calendar
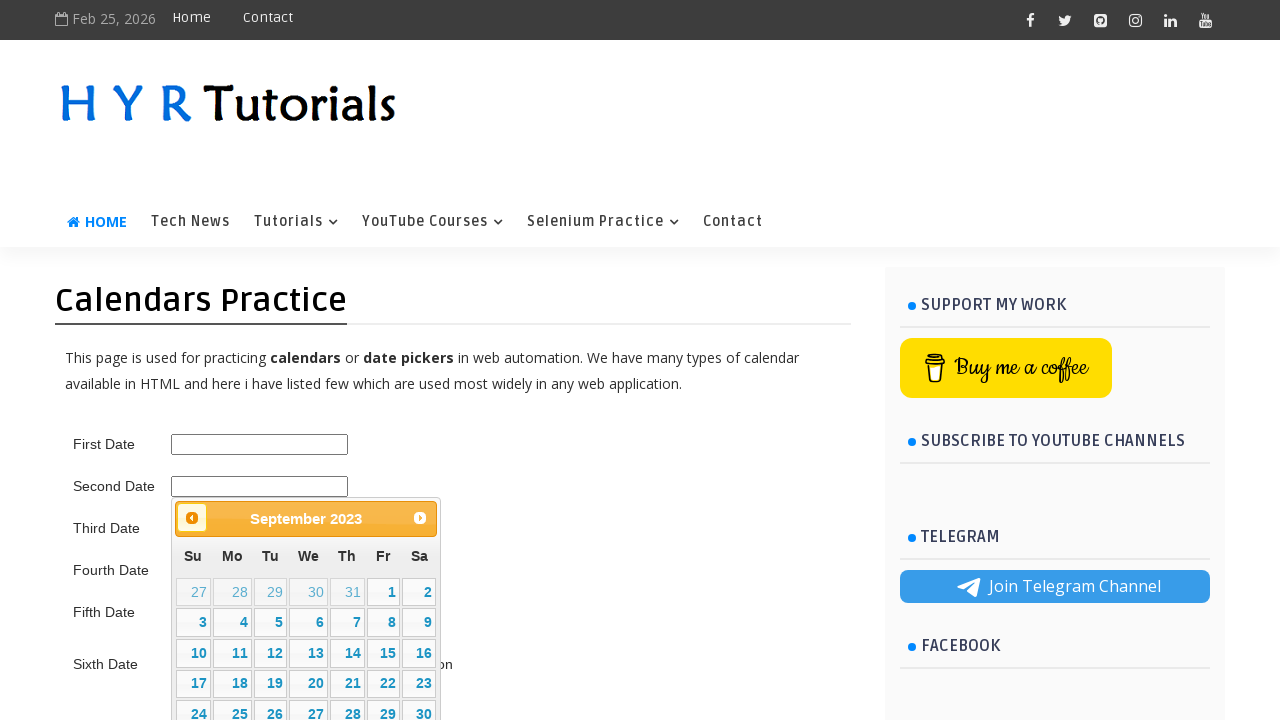

Clicked Previous button to navigate to earlier month at (192, 518) on xpath=//span[text() = 'Prev']
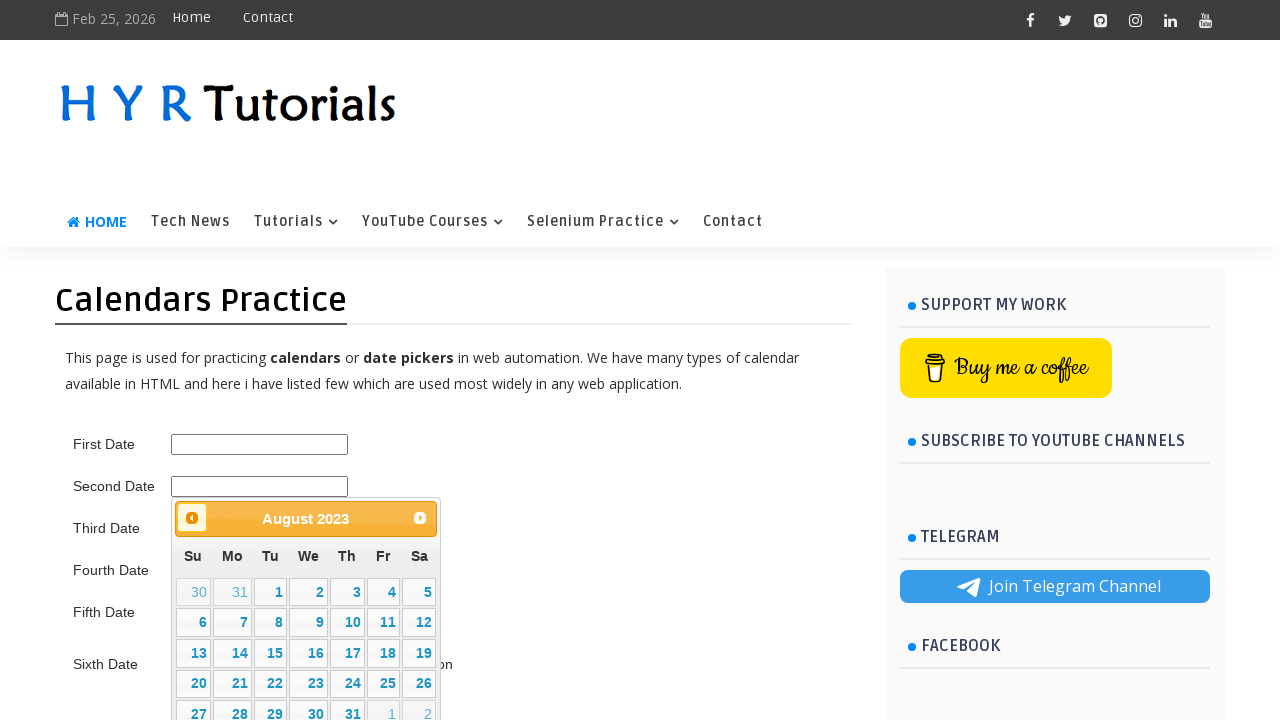

Retrieved updated month/year text from calendar
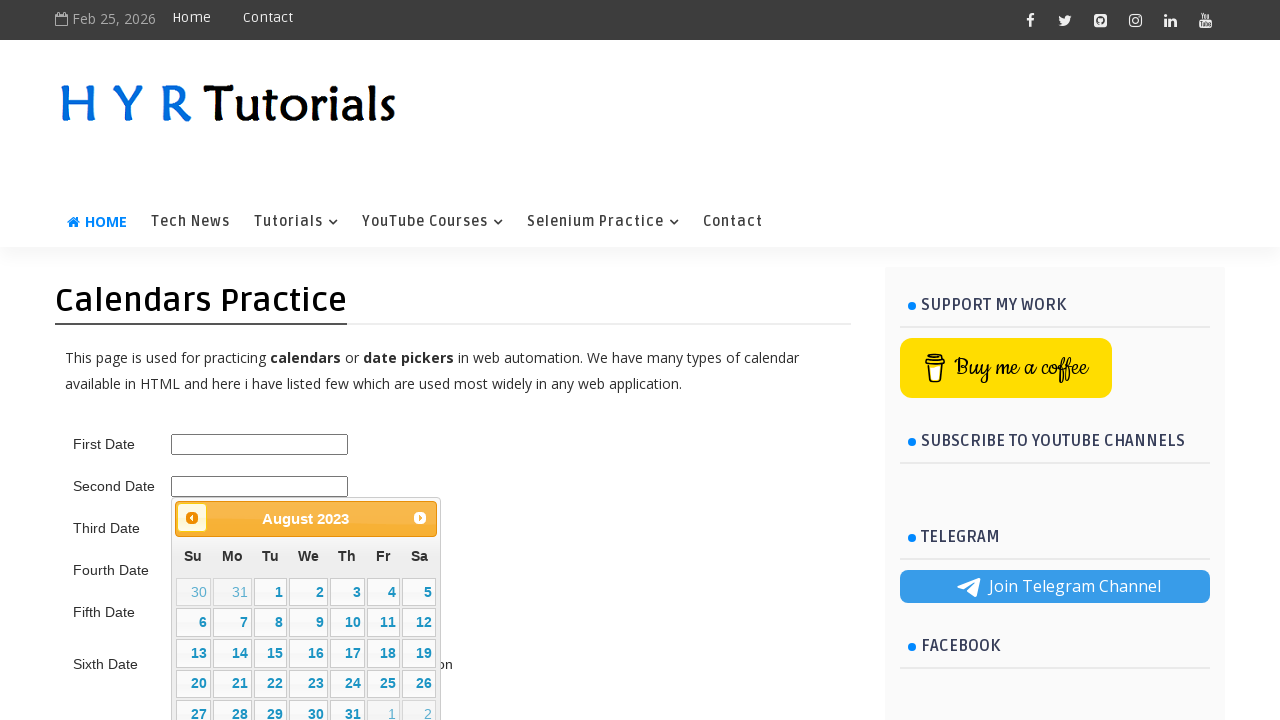

Clicked Previous button to navigate to earlier month at (192, 518) on xpath=//span[text() = 'Prev']
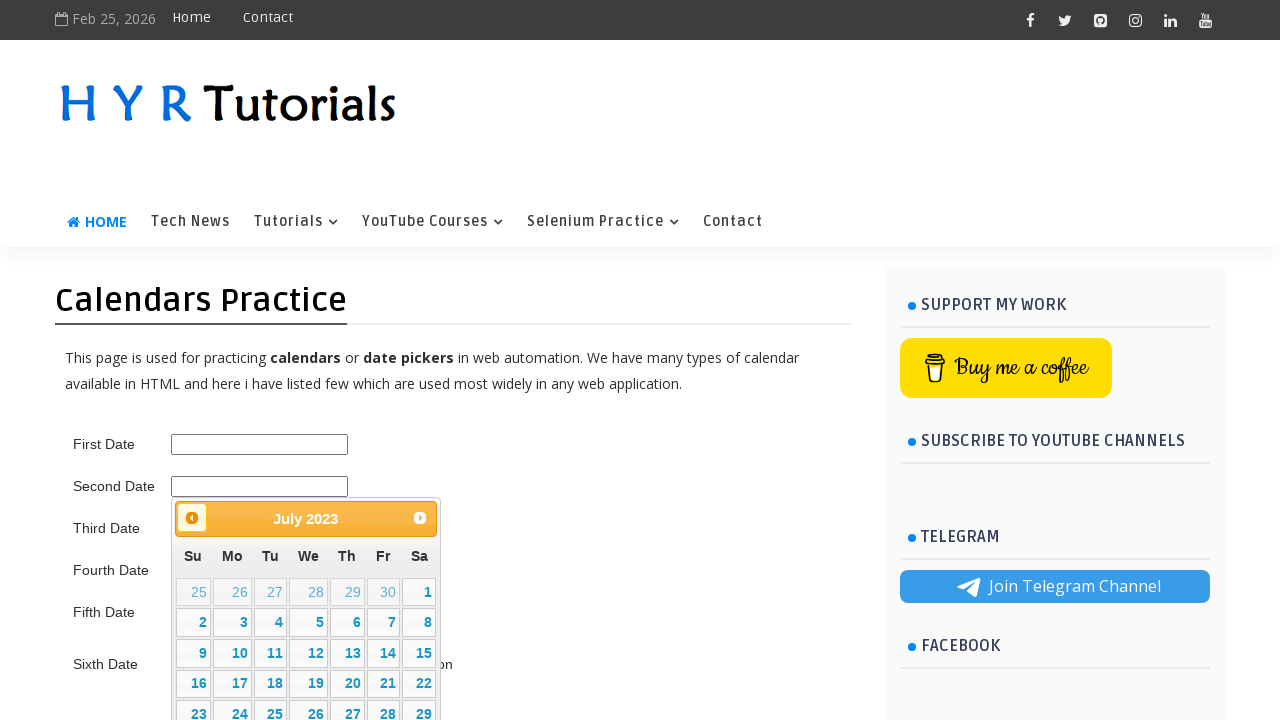

Retrieved updated month/year text from calendar
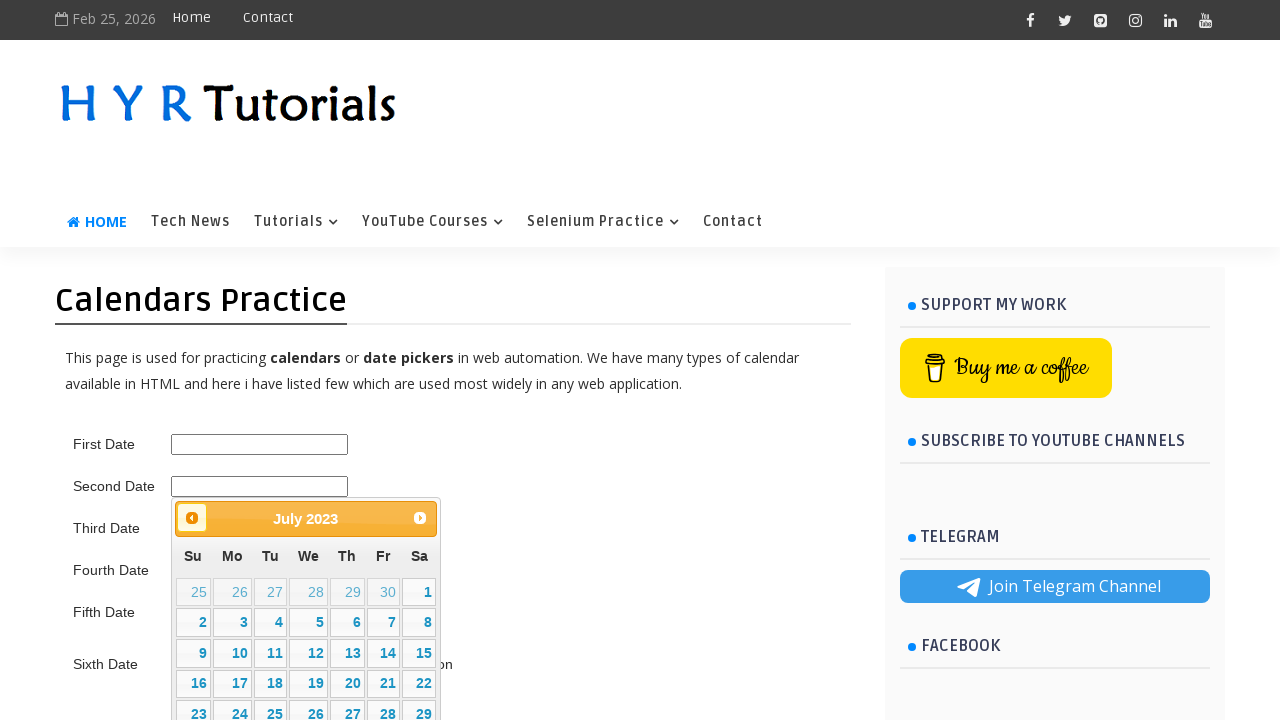

Clicked Previous button to navigate to earlier month at (192, 518) on xpath=//span[text() = 'Prev']
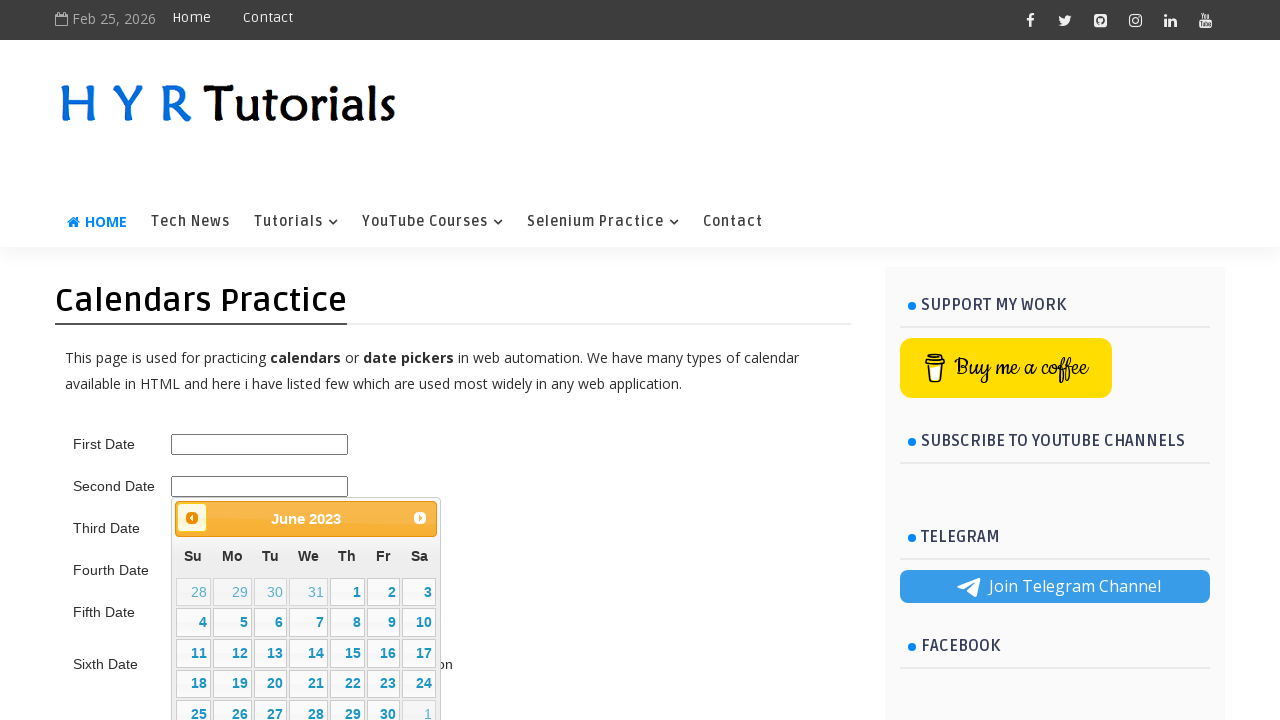

Retrieved updated month/year text from calendar
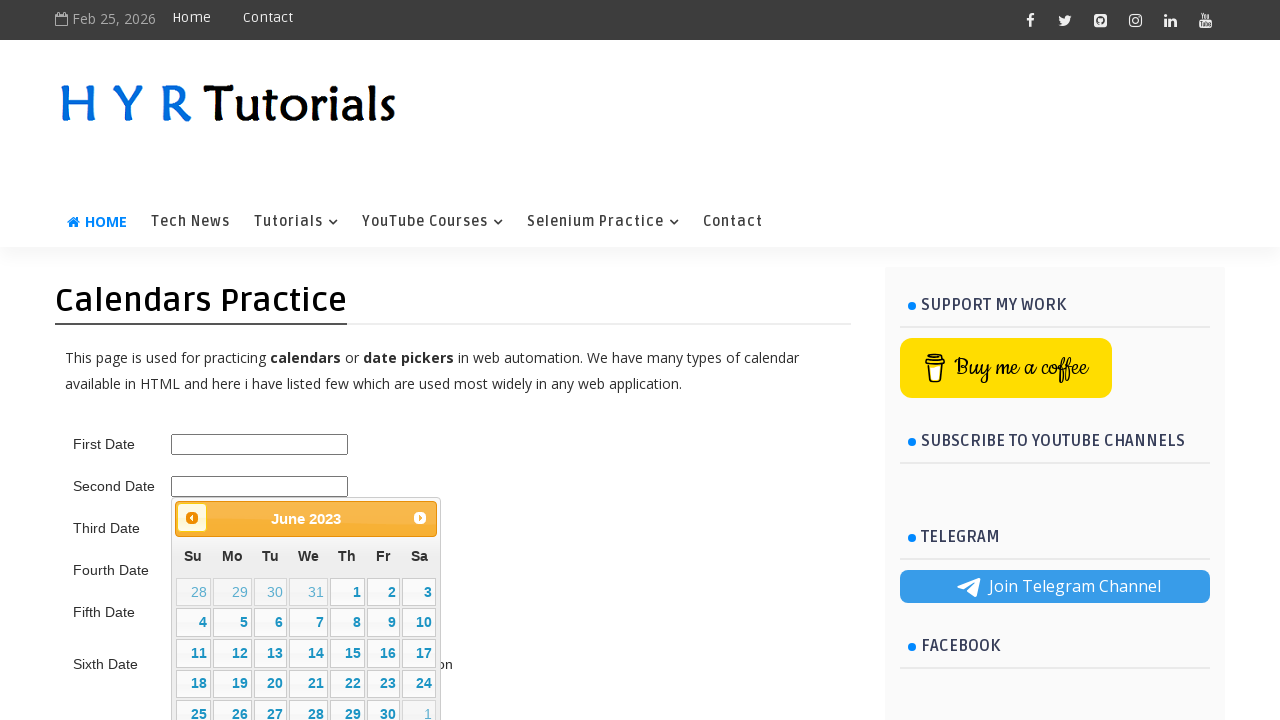

Clicked Previous button to navigate to earlier month at (192, 518) on xpath=//span[text() = 'Prev']
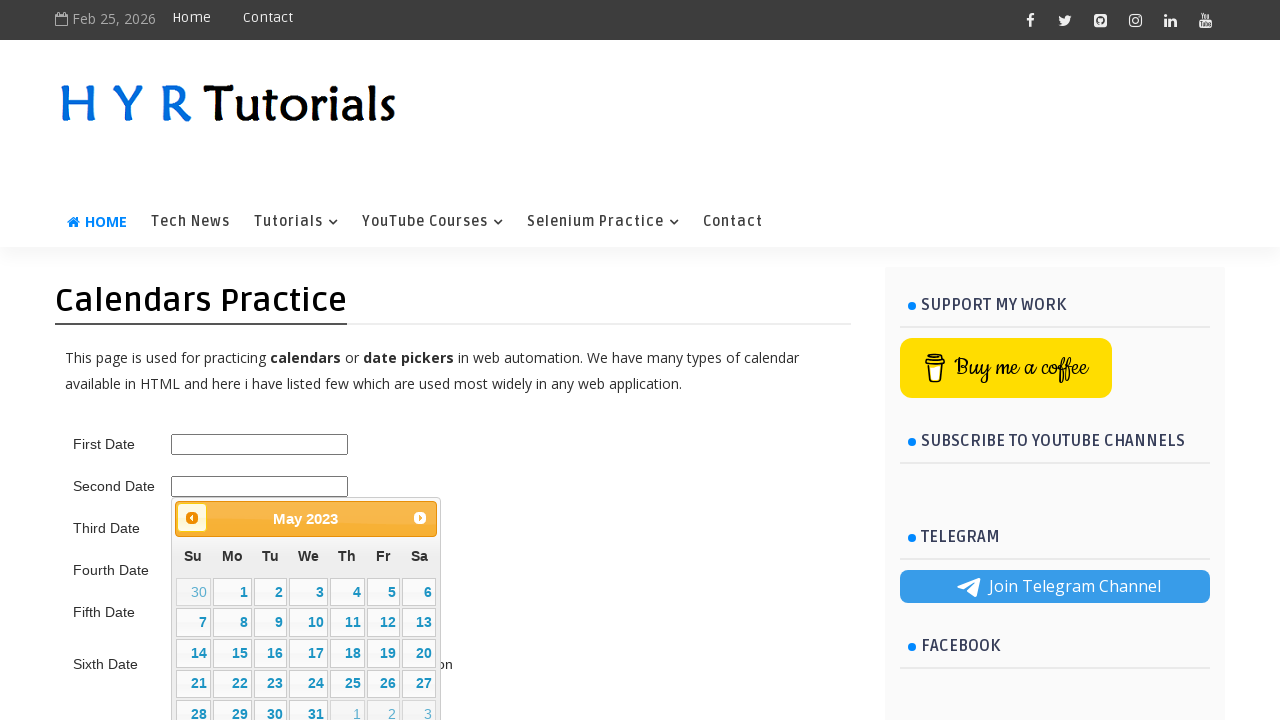

Retrieved updated month/year text from calendar
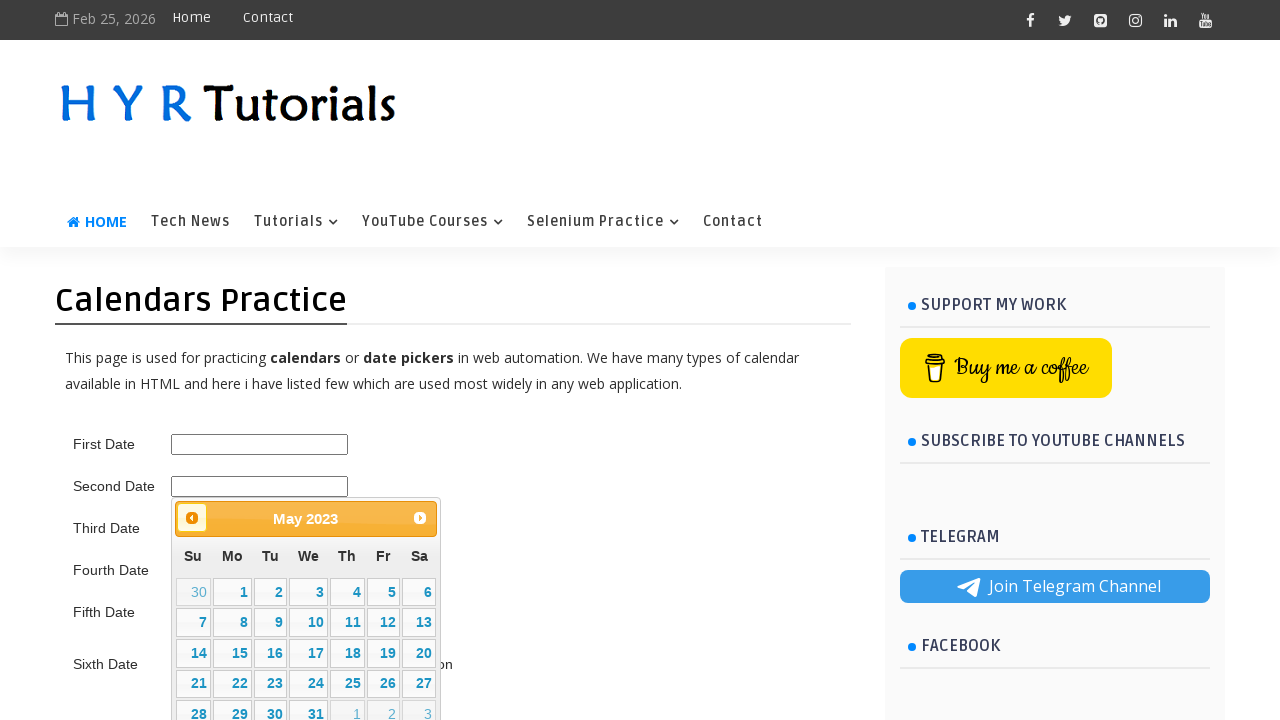

Clicked Previous button to navigate to earlier month at (192, 518) on xpath=//span[text() = 'Prev']
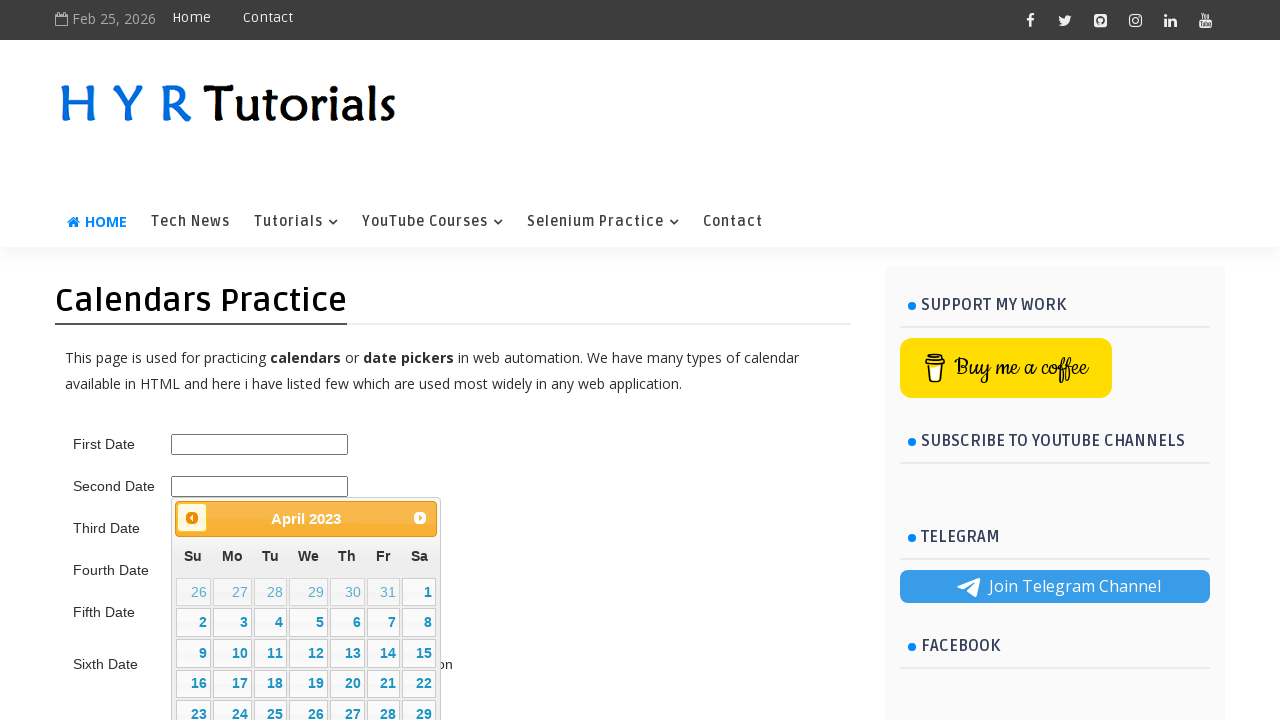

Retrieved updated month/year text from calendar
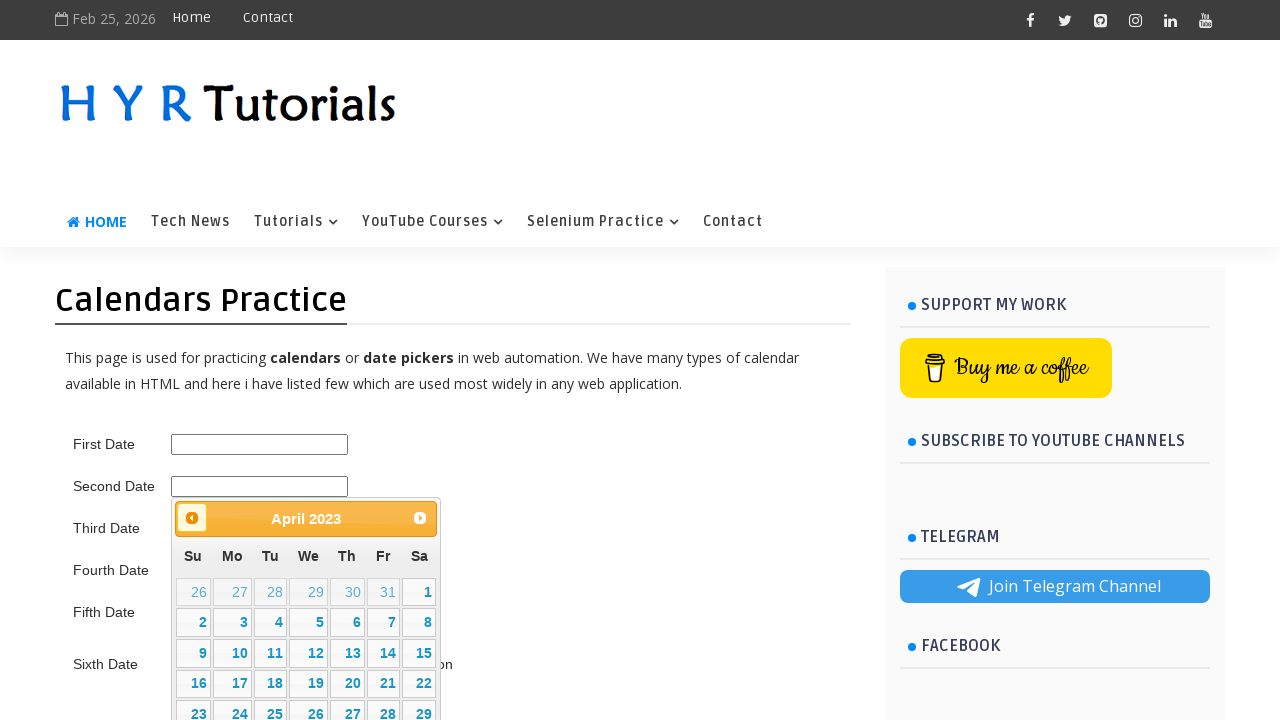

Clicked Previous button to navigate to earlier month at (192, 518) on xpath=//span[text() = 'Prev']
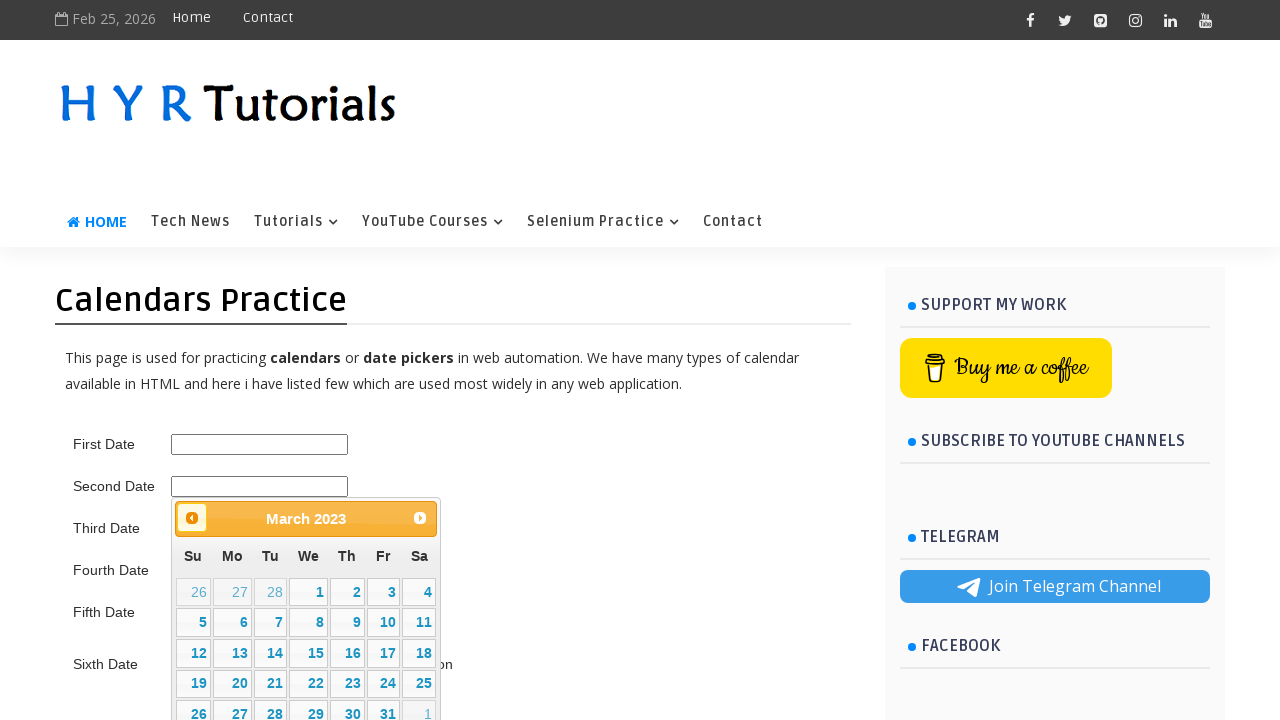

Retrieved updated month/year text from calendar
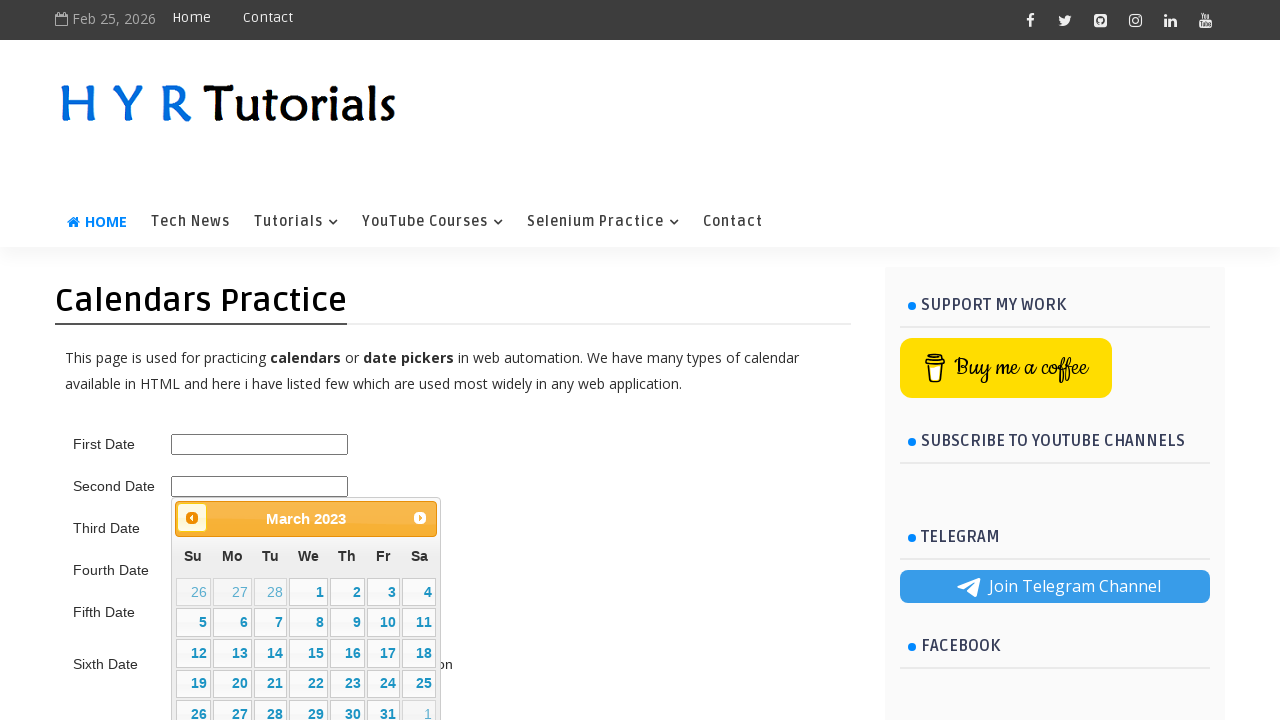

Clicked Previous button to navigate to earlier month at (192, 518) on xpath=//span[text() = 'Prev']
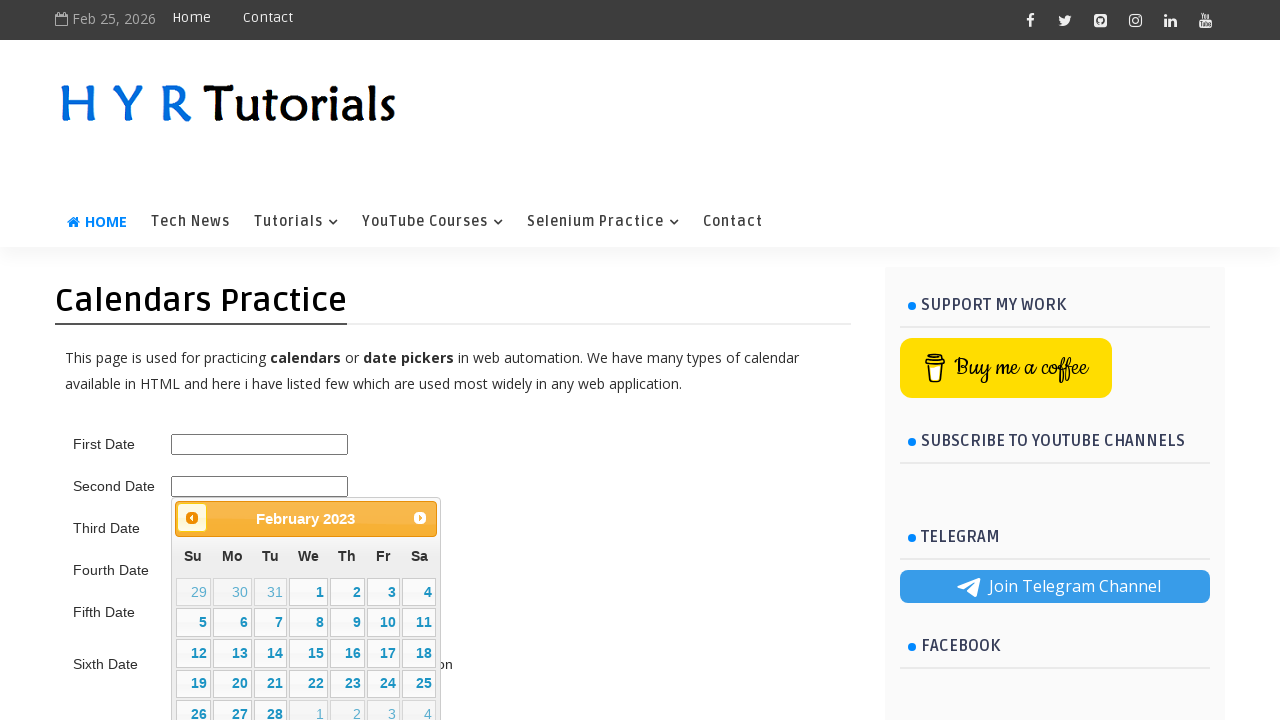

Retrieved updated month/year text from calendar
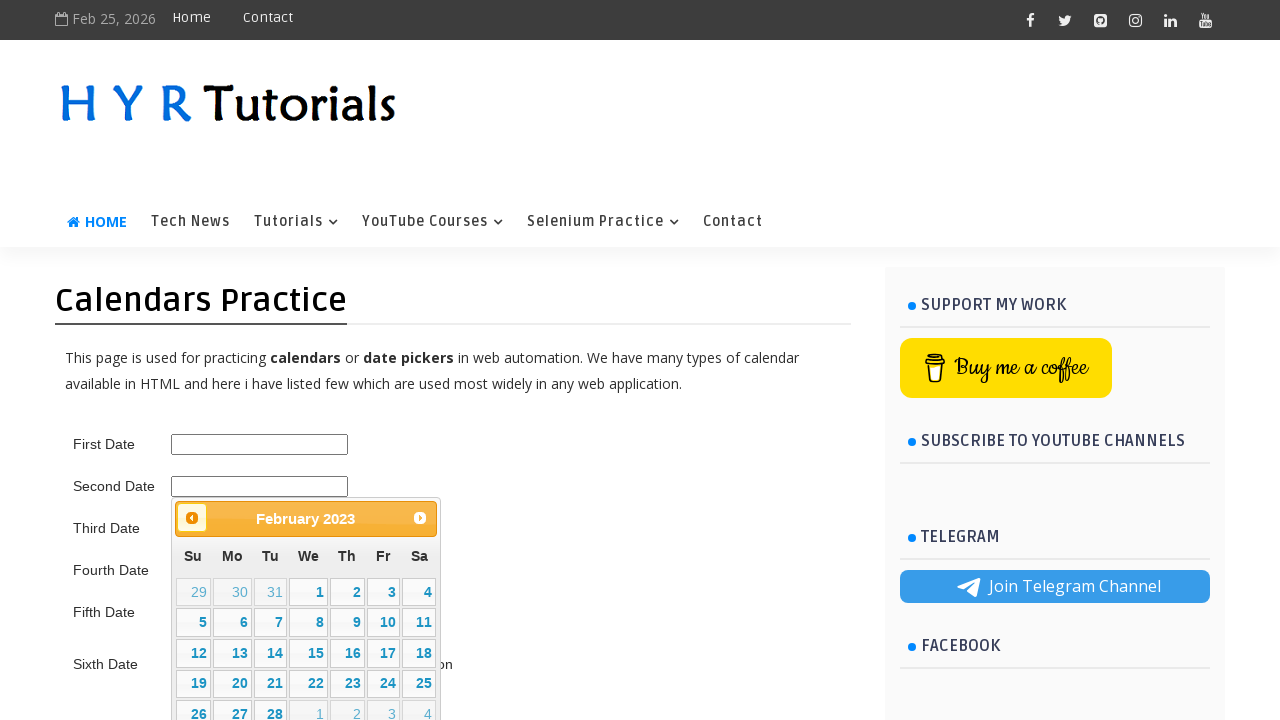

Clicked Previous button to navigate to earlier month at (192, 518) on xpath=//span[text() = 'Prev']
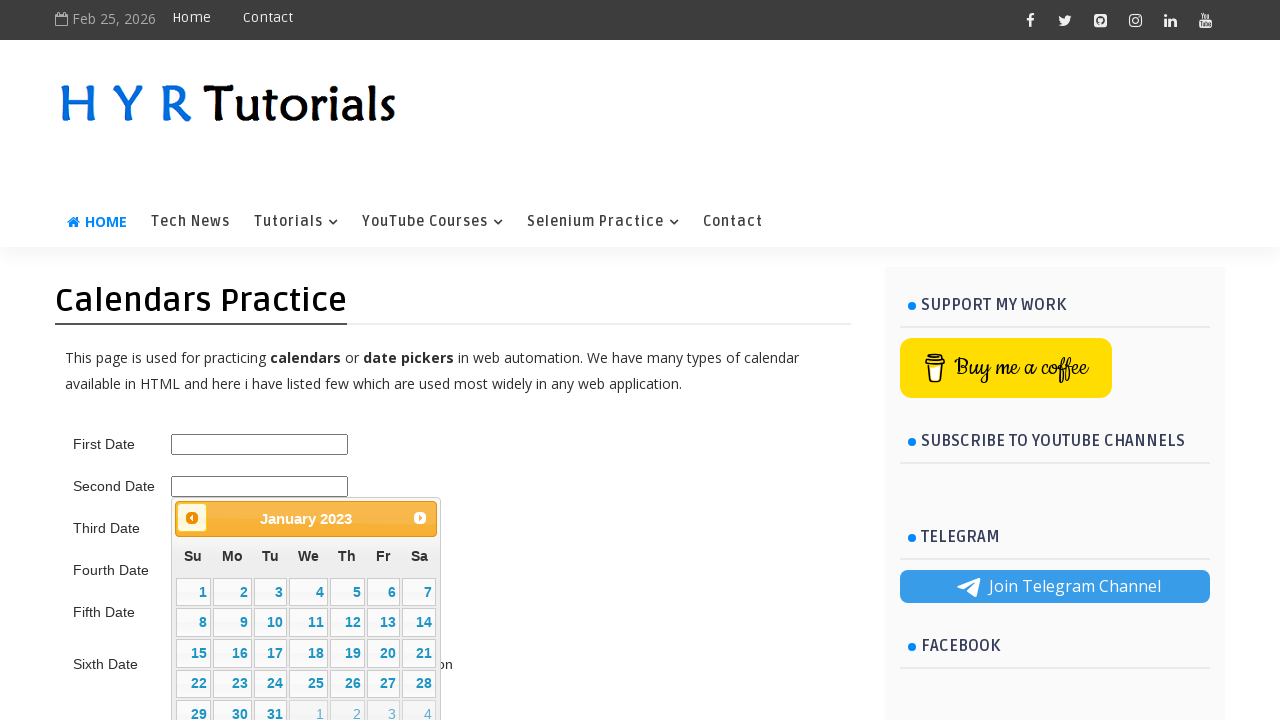

Retrieved updated month/year text from calendar
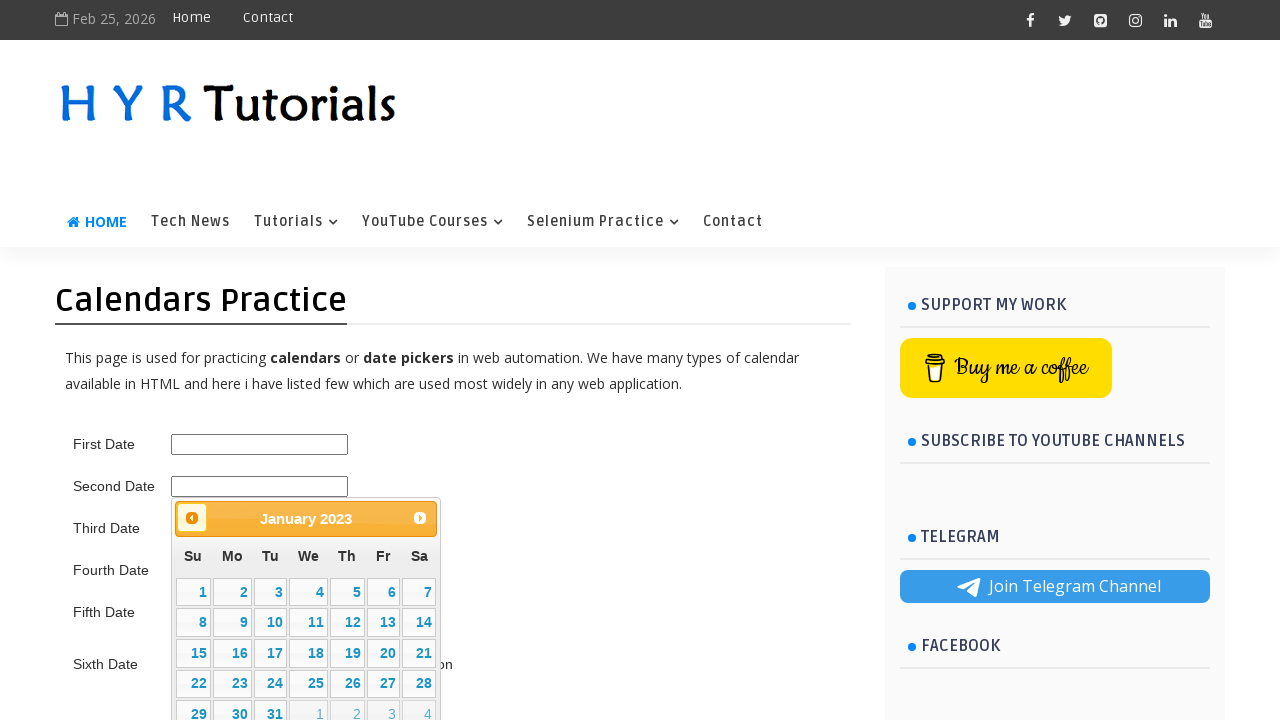

Clicked Previous button to navigate to earlier month at (192, 518) on xpath=//span[text() = 'Prev']
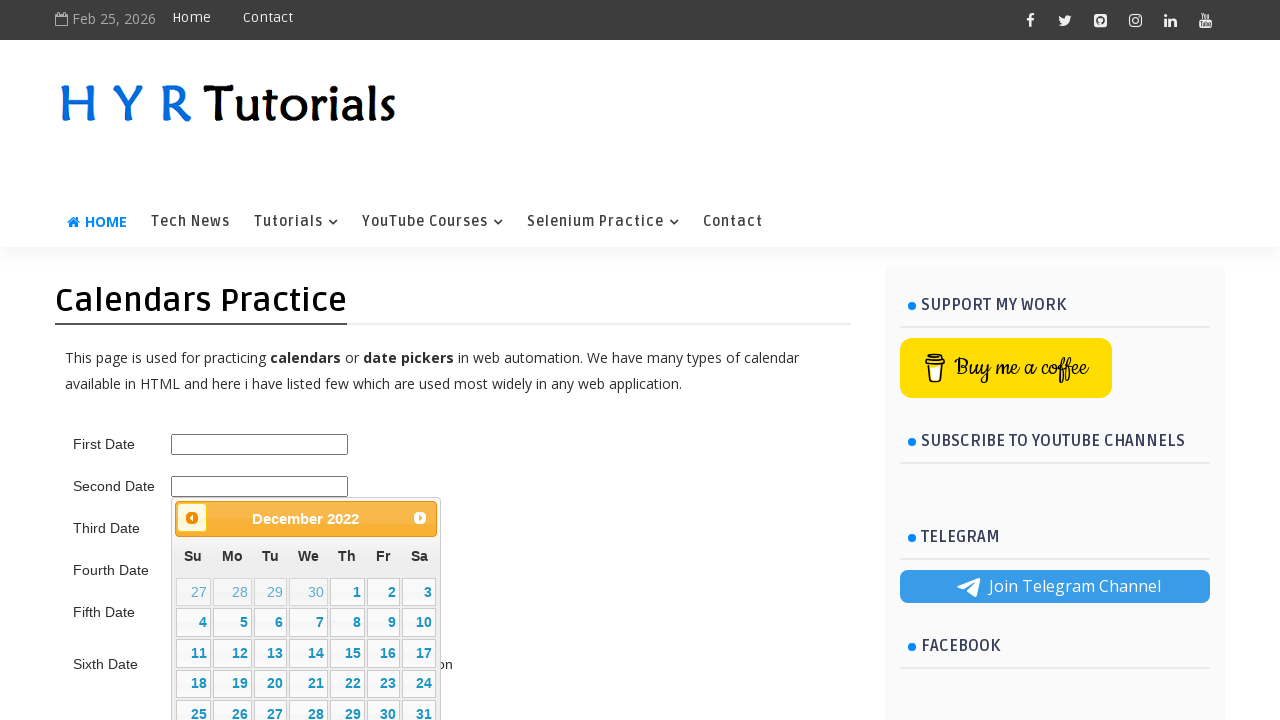

Retrieved updated month/year text from calendar
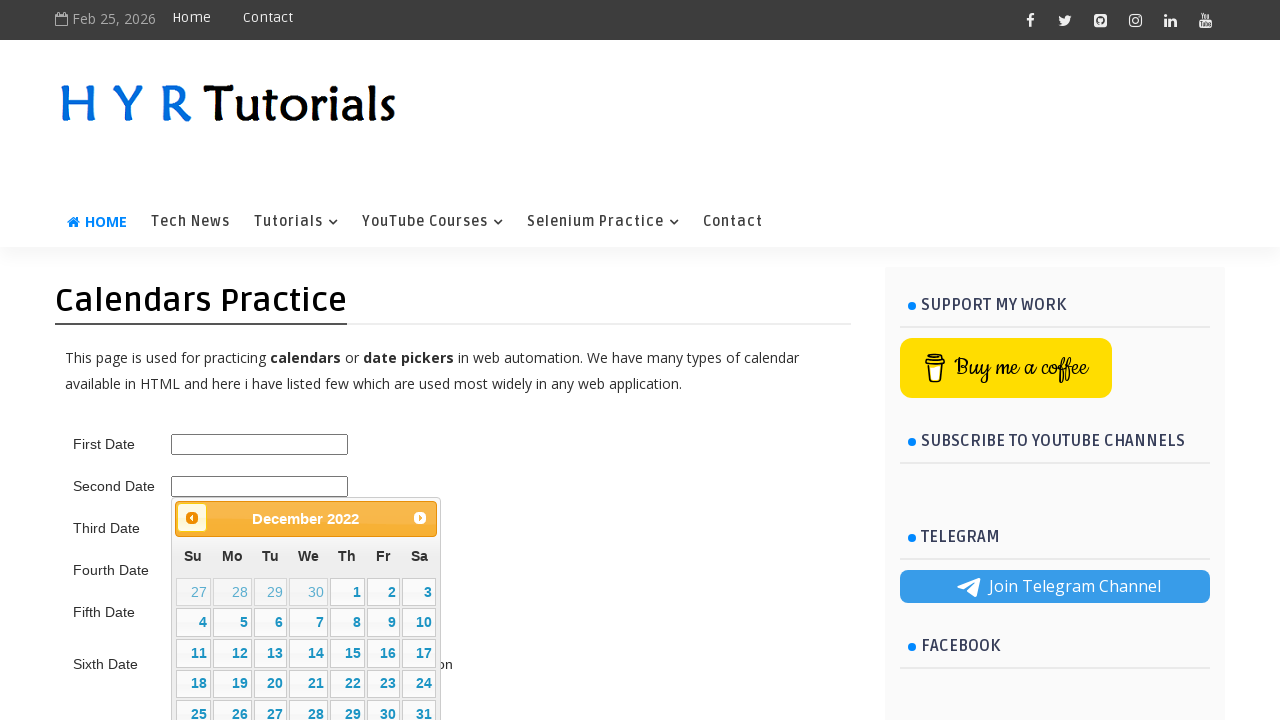

Clicked Previous button to navigate to earlier month at (192, 518) on xpath=//span[text() = 'Prev']
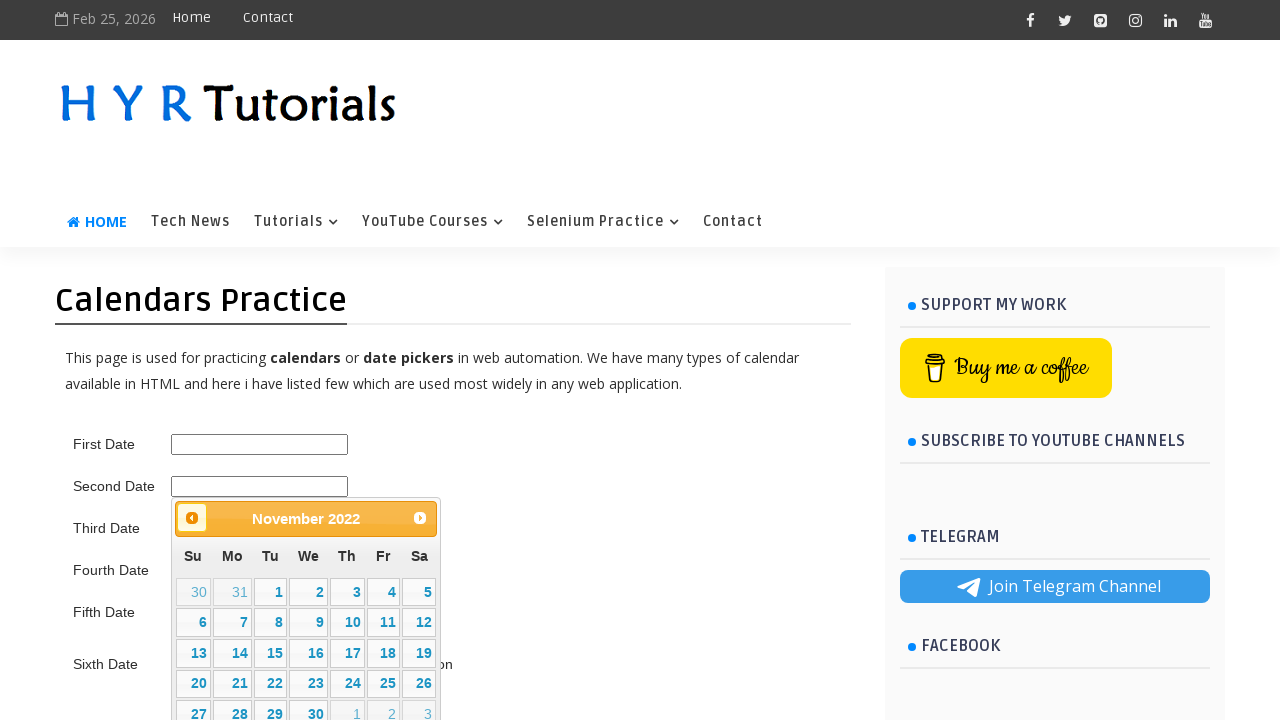

Retrieved updated month/year text from calendar
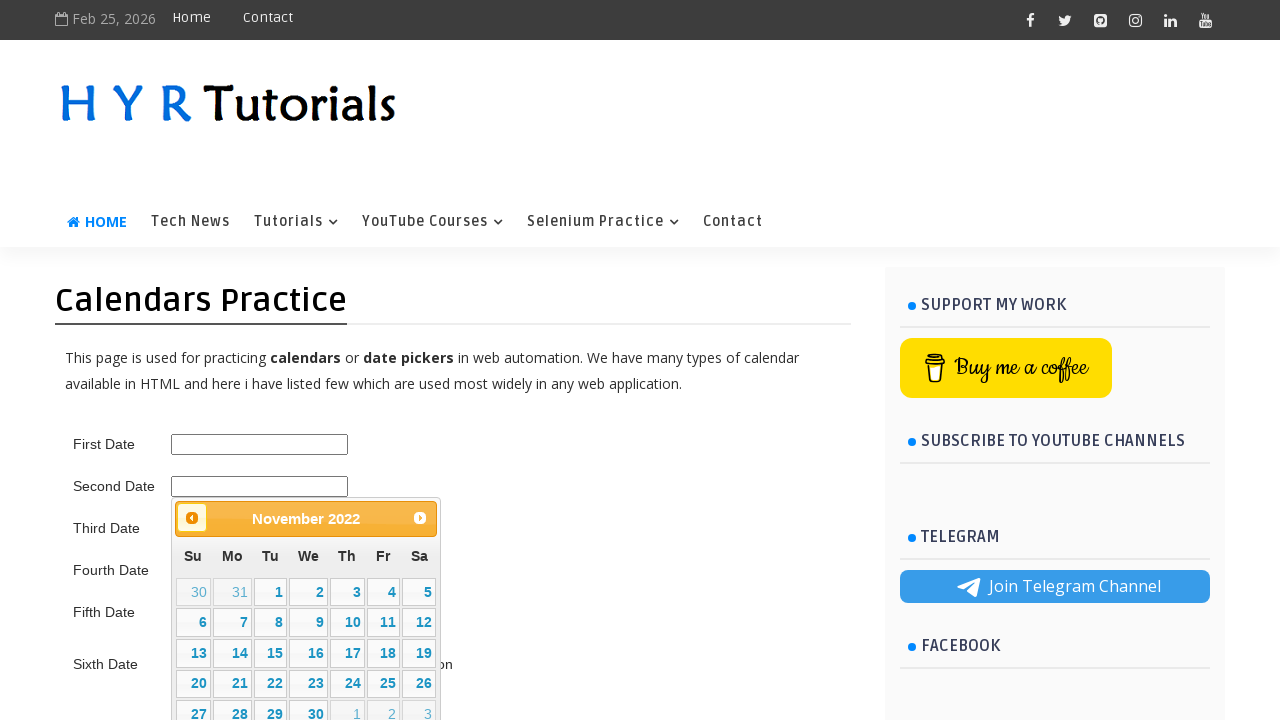

Clicked Previous button to navigate to earlier month at (192, 518) on xpath=//span[text() = 'Prev']
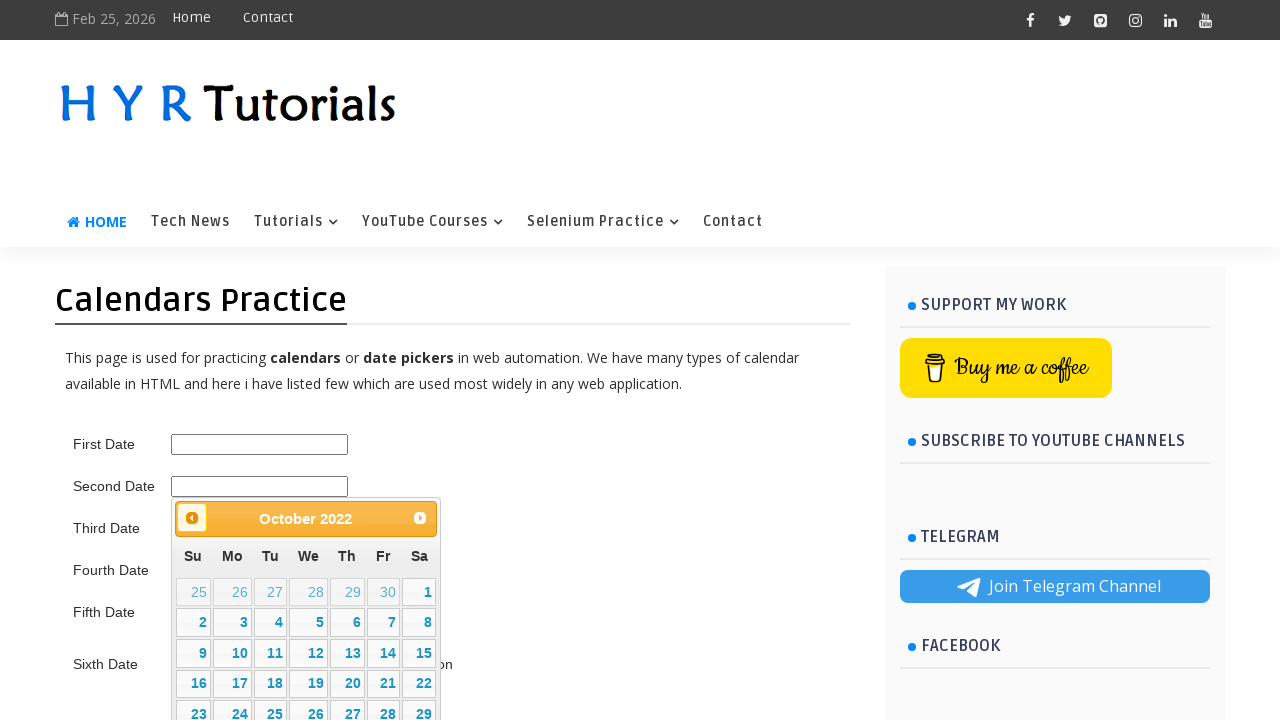

Retrieved updated month/year text from calendar
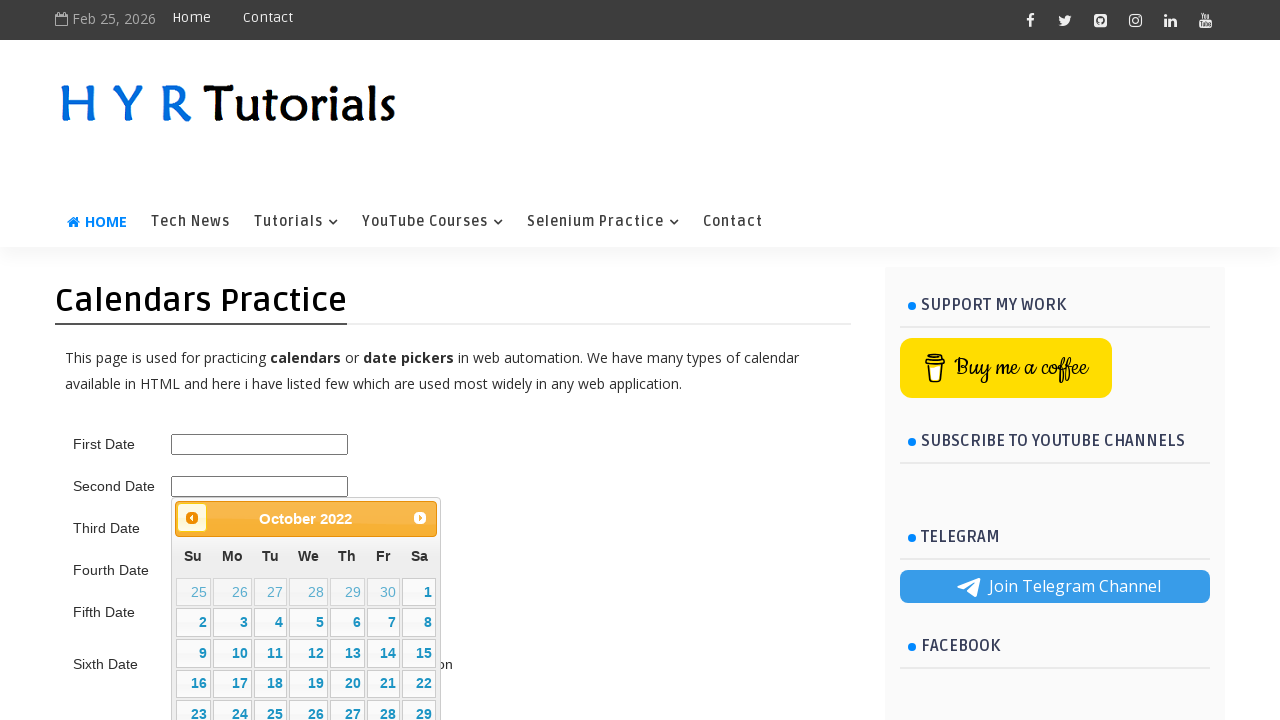

Clicked Previous button to navigate to earlier month at (192, 518) on xpath=//span[text() = 'Prev']
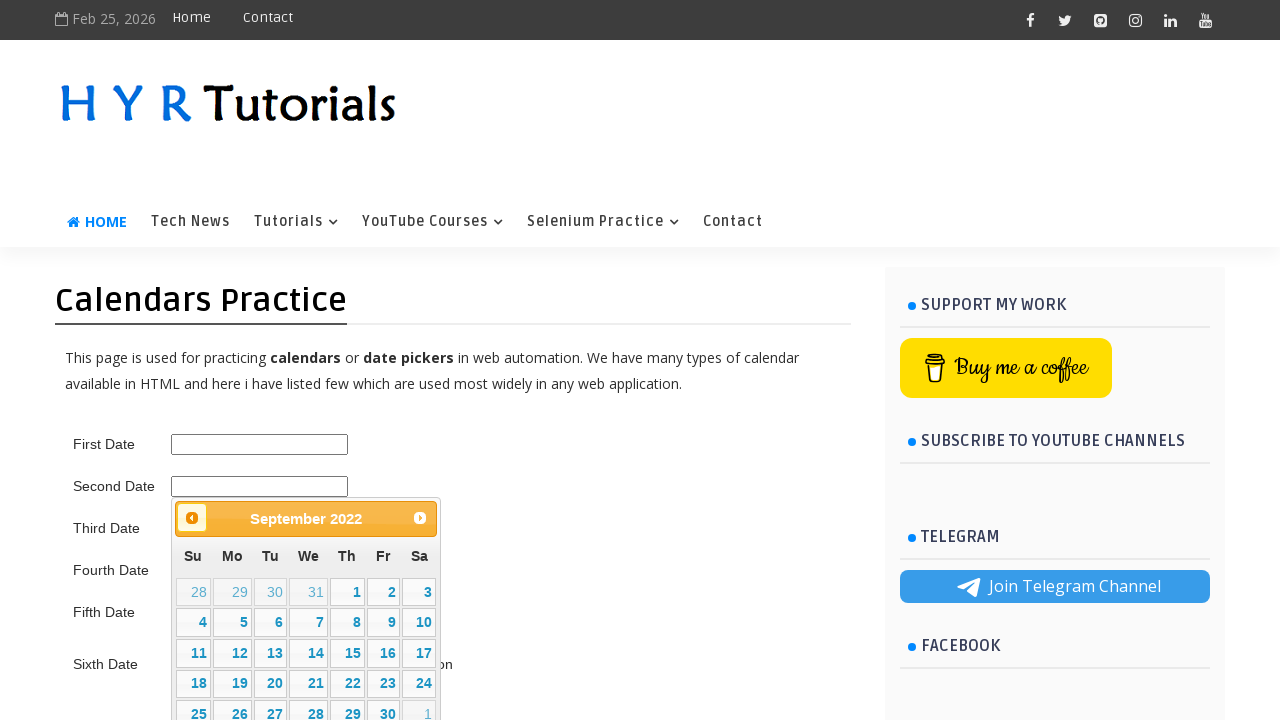

Retrieved updated month/year text from calendar
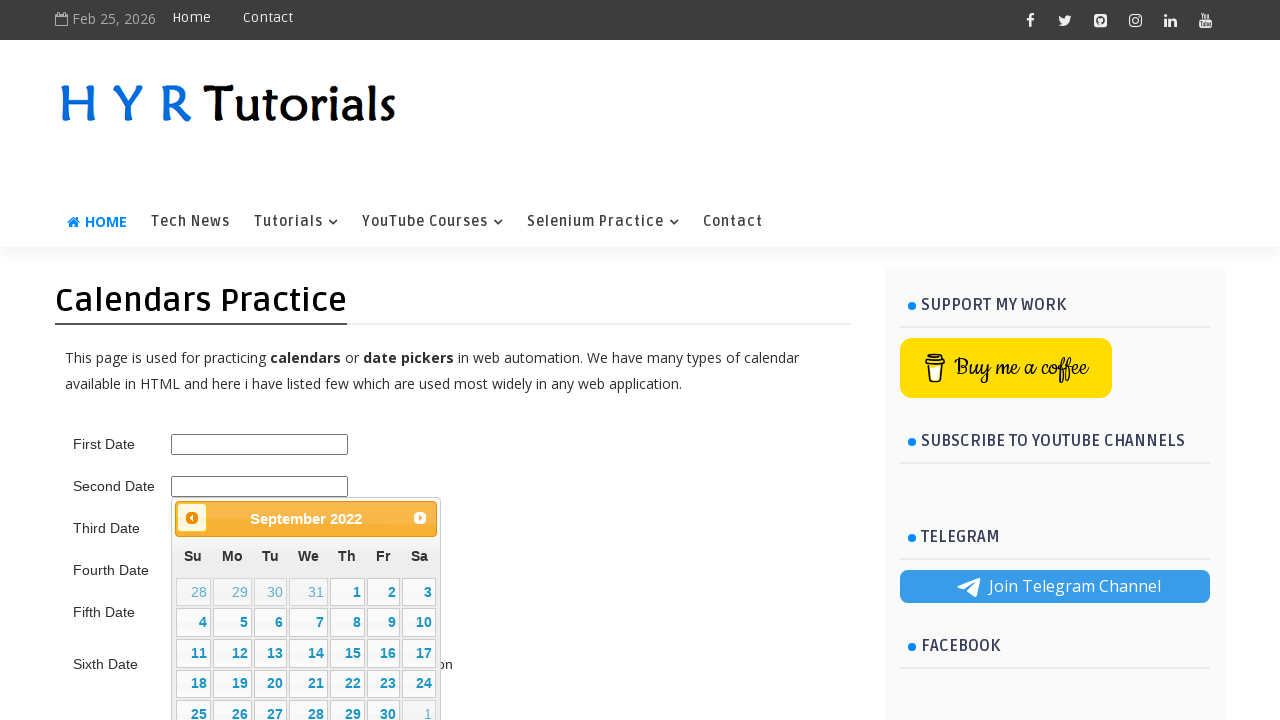

Clicked Previous button to navigate to earlier month at (192, 518) on xpath=//span[text() = 'Prev']
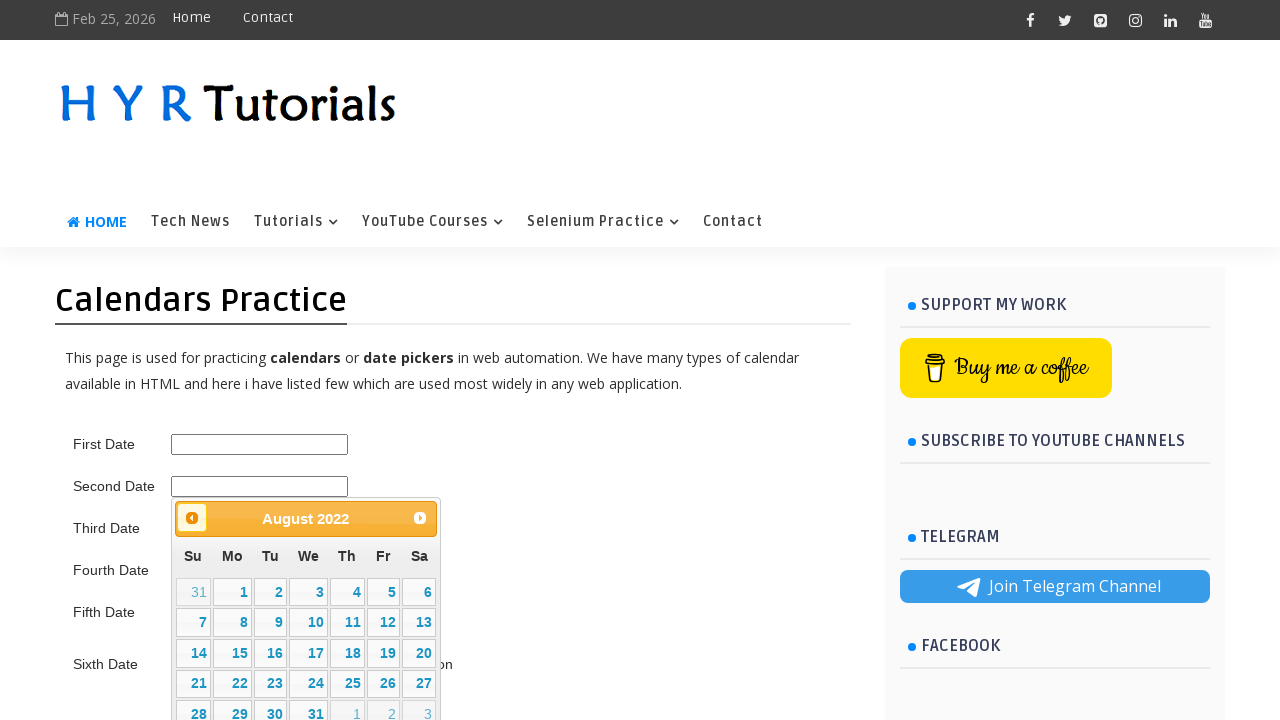

Retrieved updated month/year text from calendar
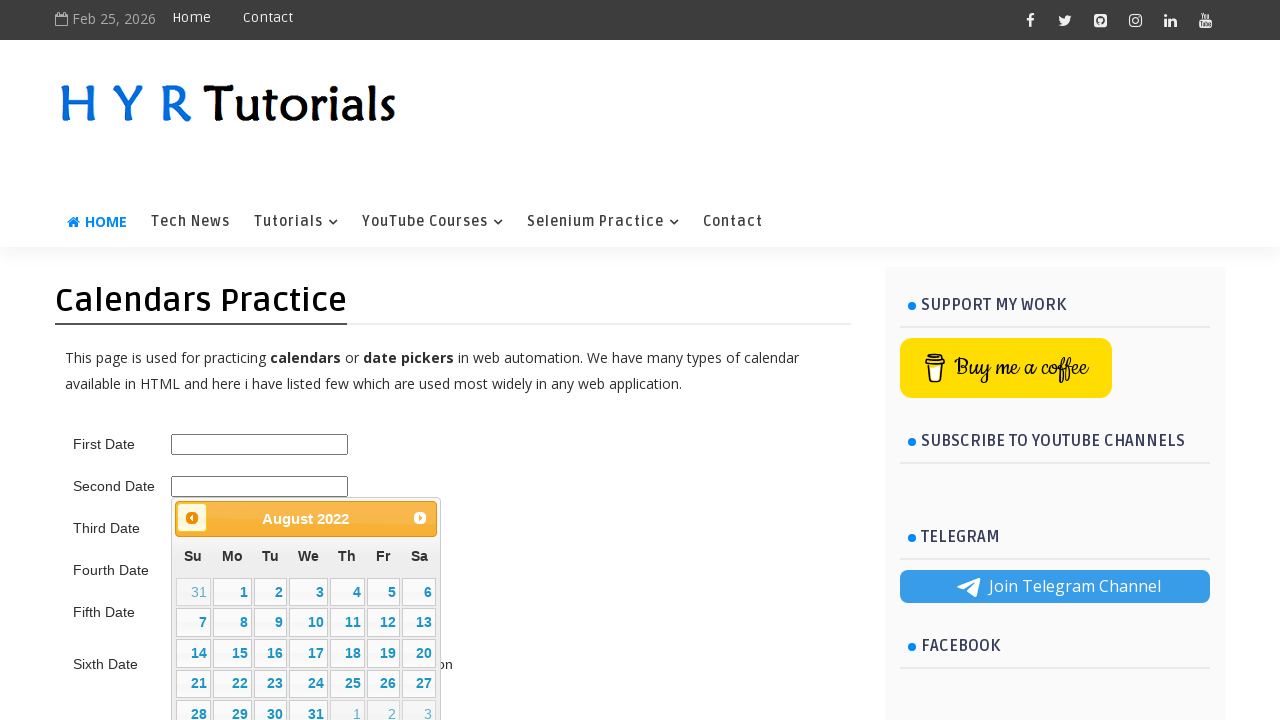

Clicked Previous button to navigate to earlier month at (192, 518) on xpath=//span[text() = 'Prev']
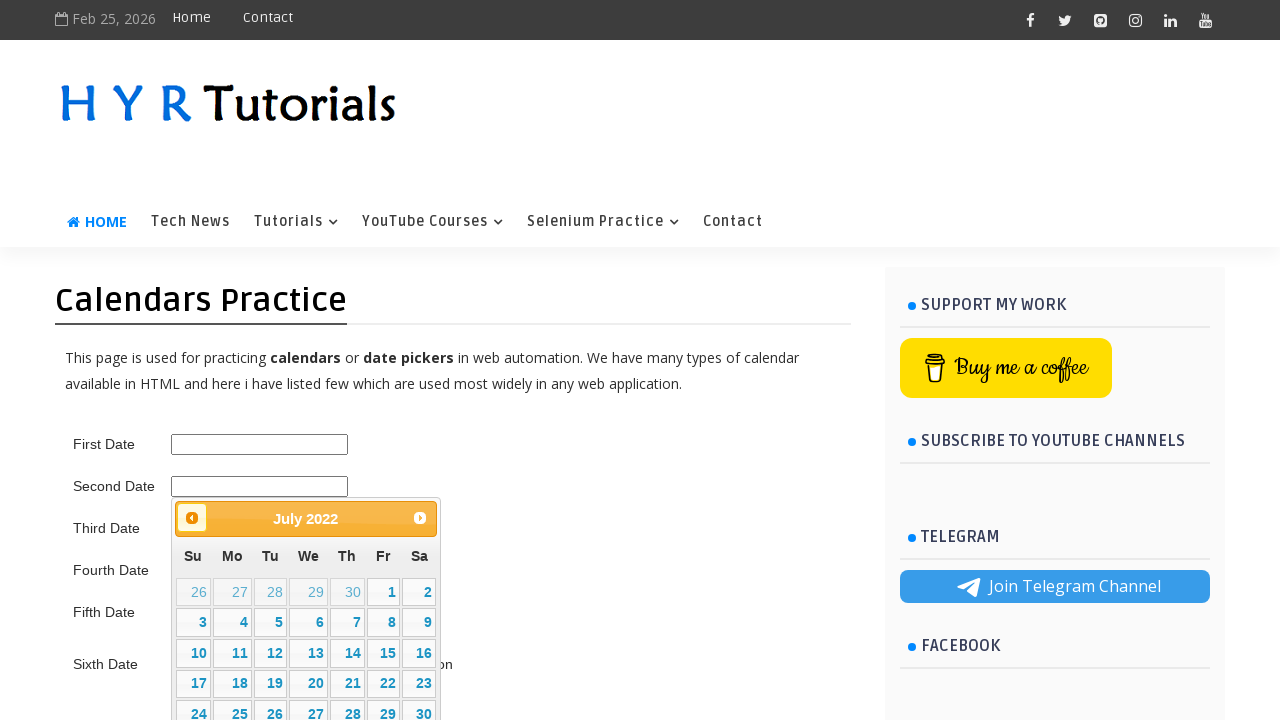

Retrieved updated month/year text from calendar
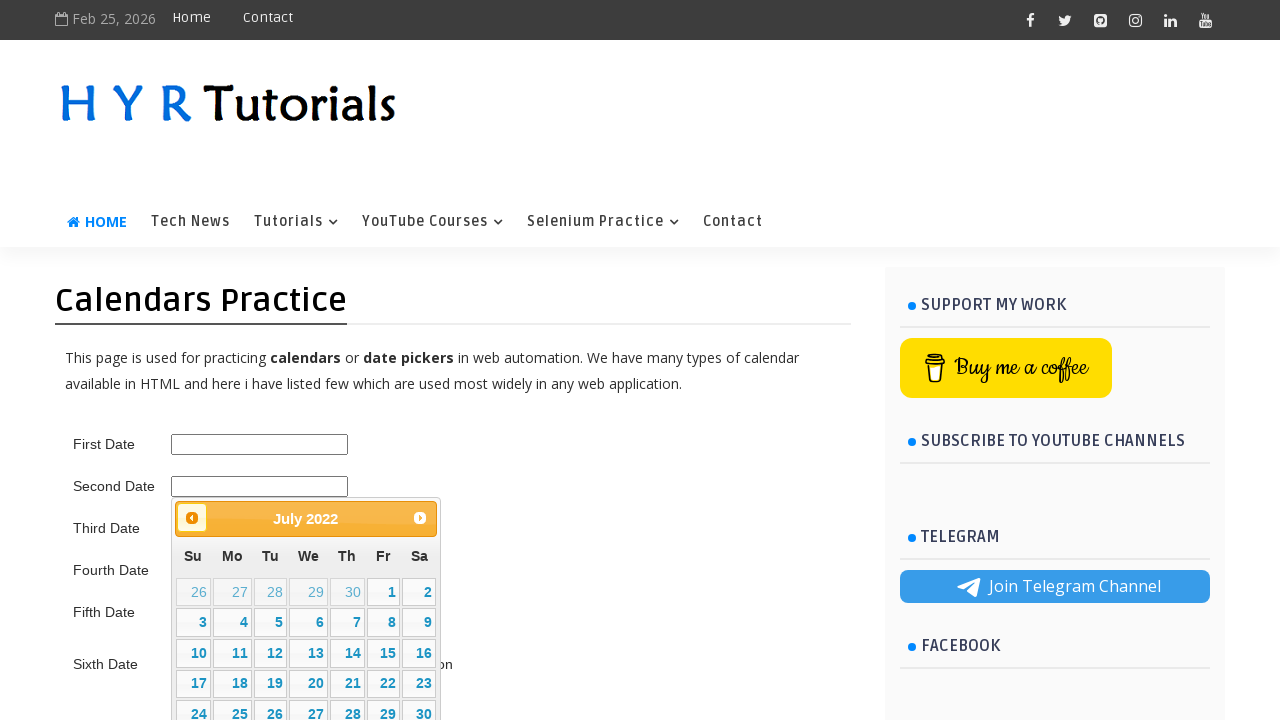

Clicked Previous button to navigate to earlier month at (192, 518) on xpath=//span[text() = 'Prev']
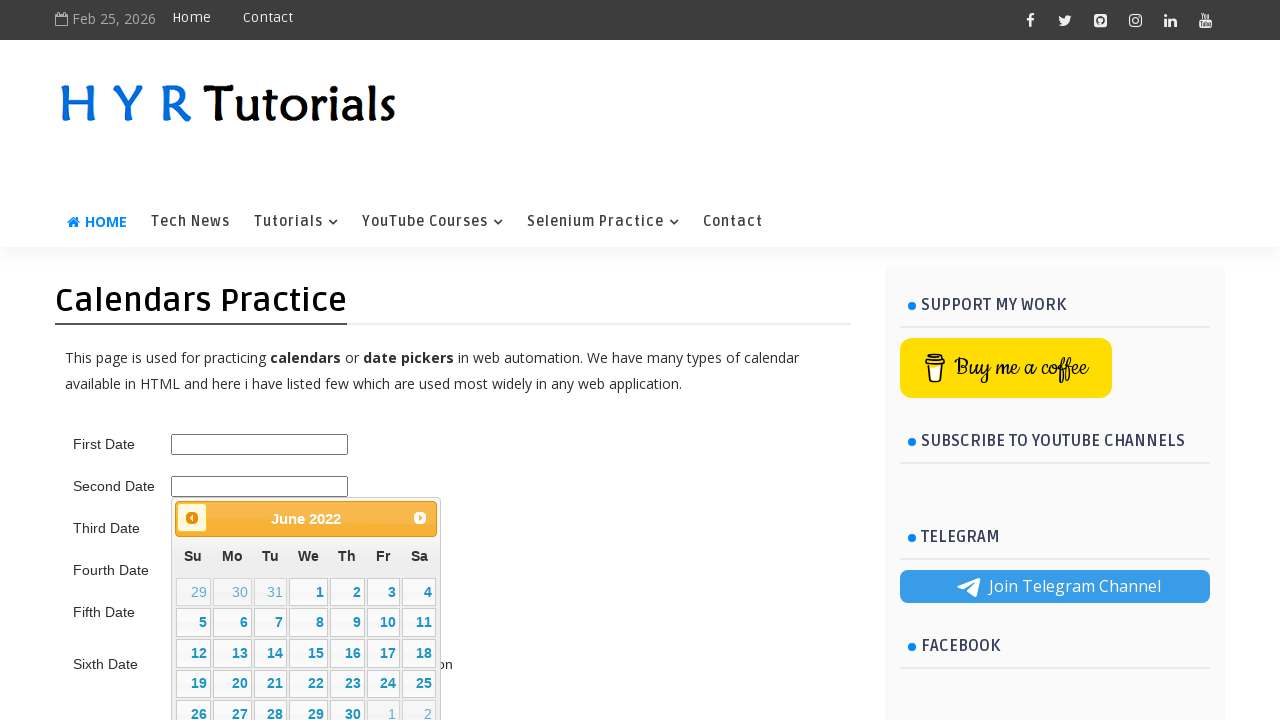

Retrieved updated month/year text from calendar
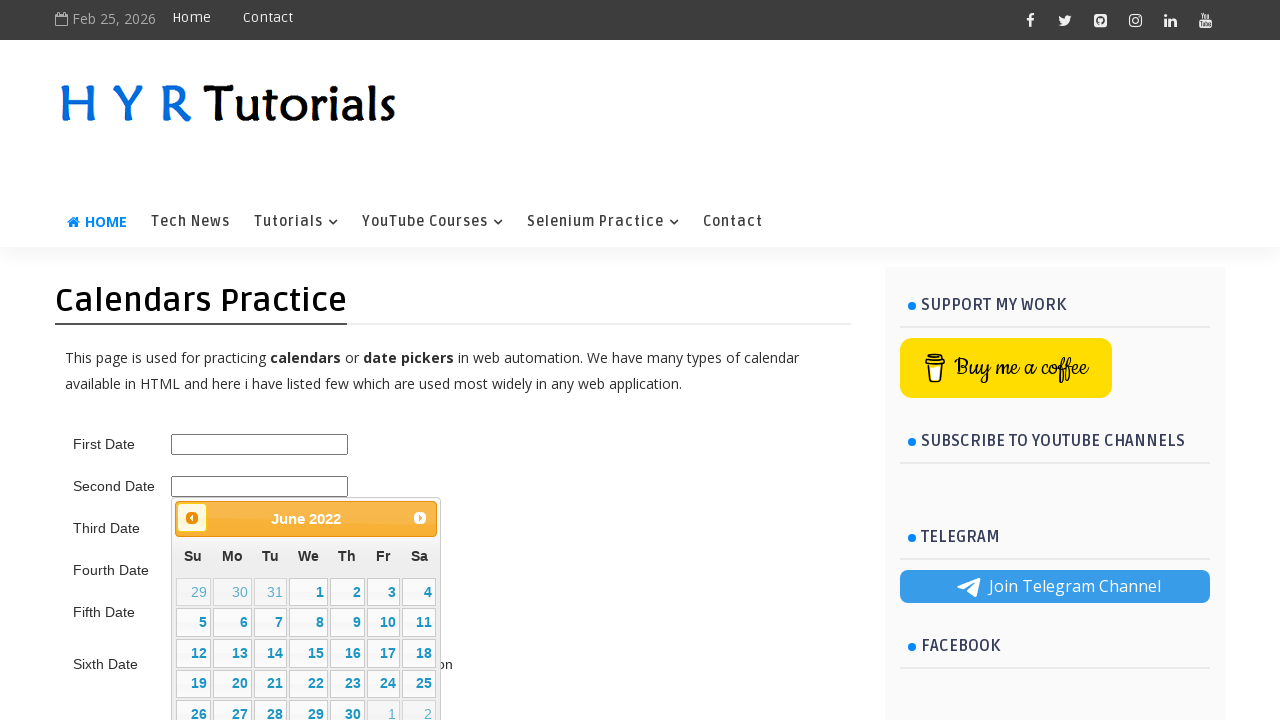

Clicked Previous button to navigate to earlier month at (192, 518) on xpath=//span[text() = 'Prev']
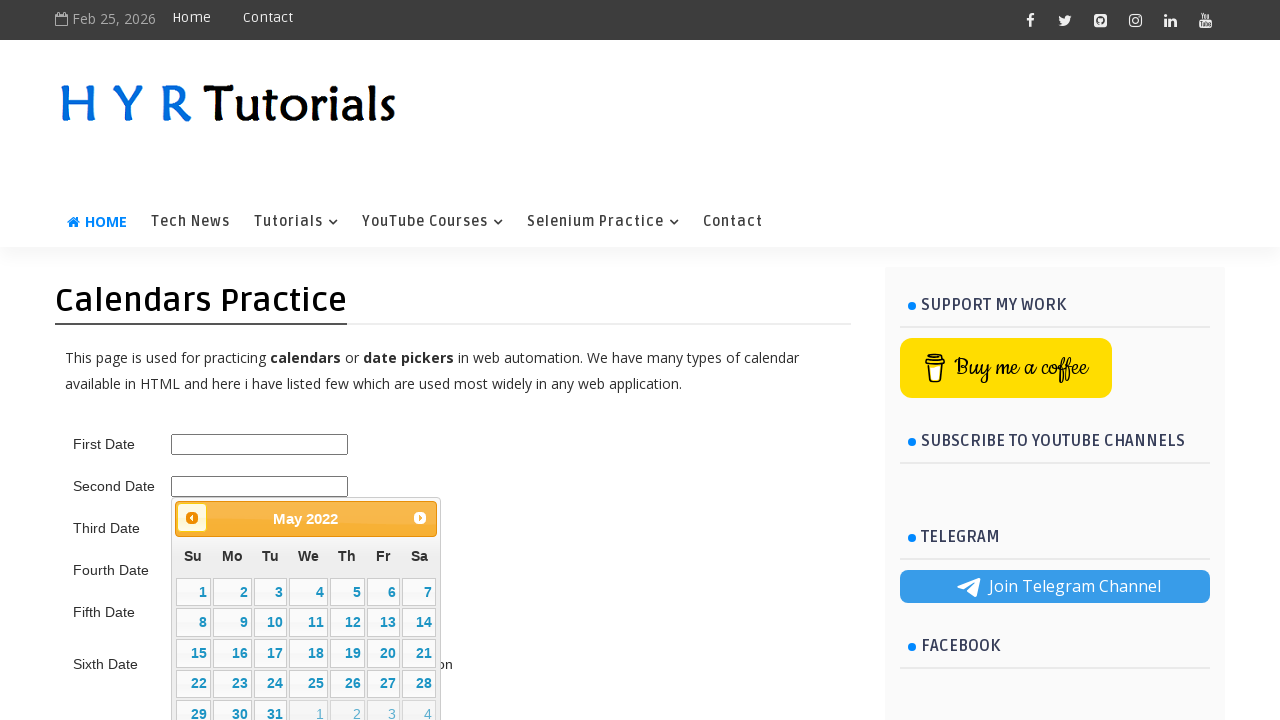

Retrieved updated month/year text from calendar
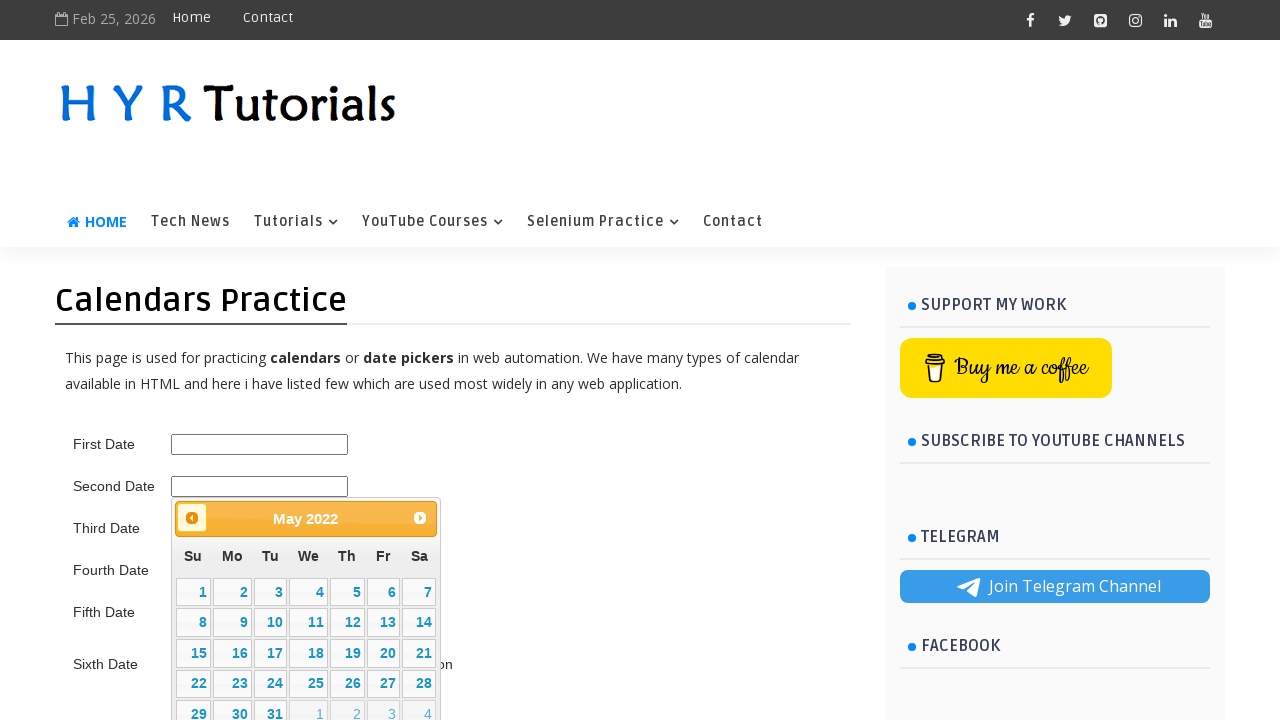

Clicked Previous button to navigate to earlier month at (192, 518) on xpath=//span[text() = 'Prev']
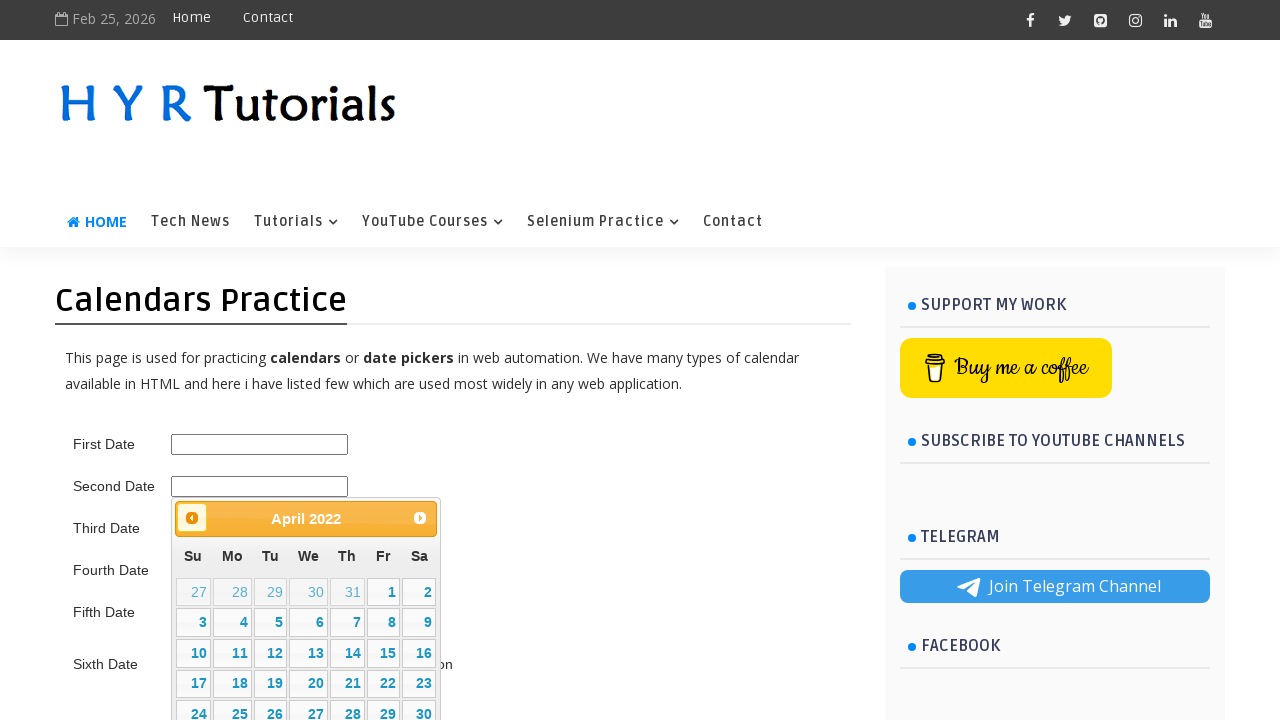

Retrieved updated month/year text from calendar
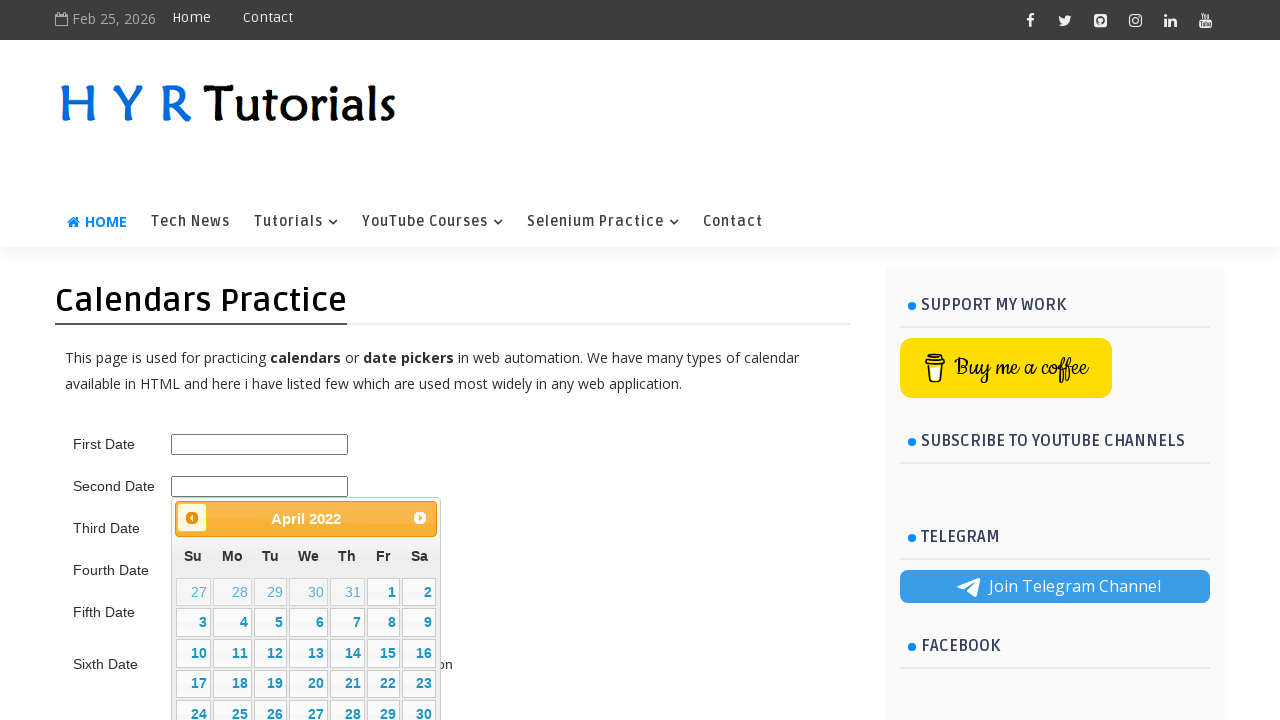

Clicked Previous button to navigate to earlier month at (192, 518) on xpath=//span[text() = 'Prev']
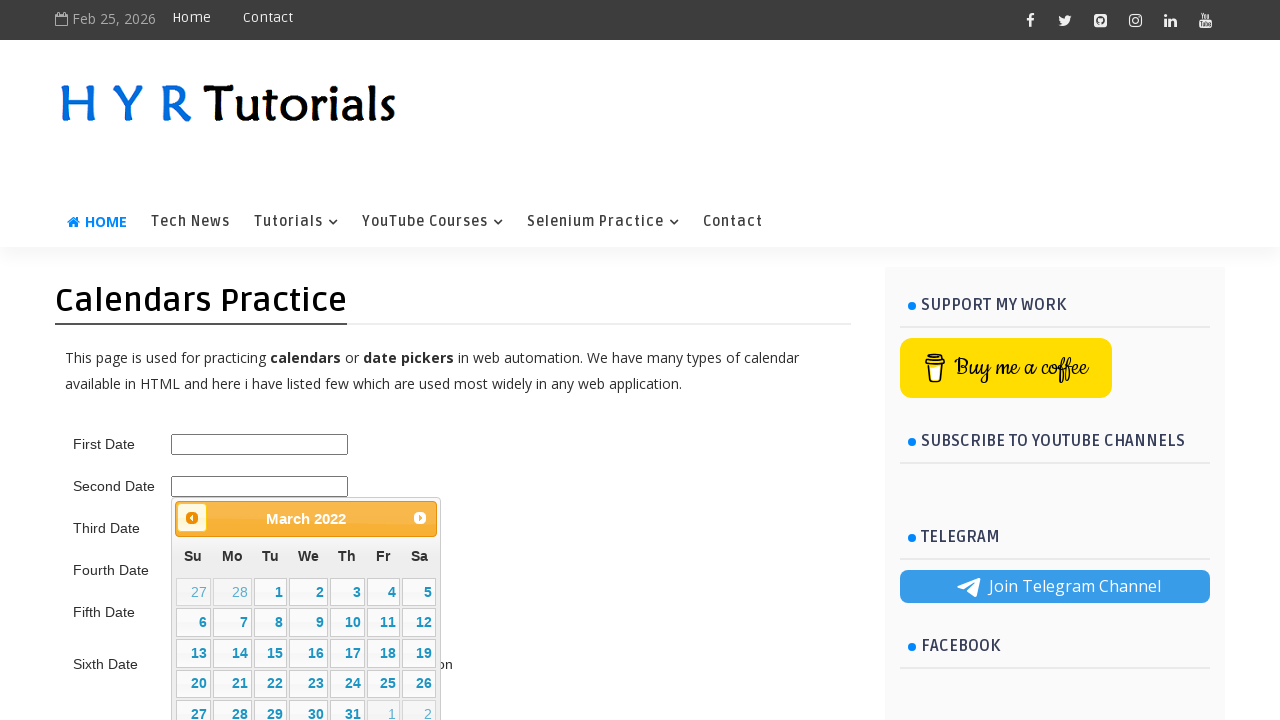

Retrieved updated month/year text from calendar
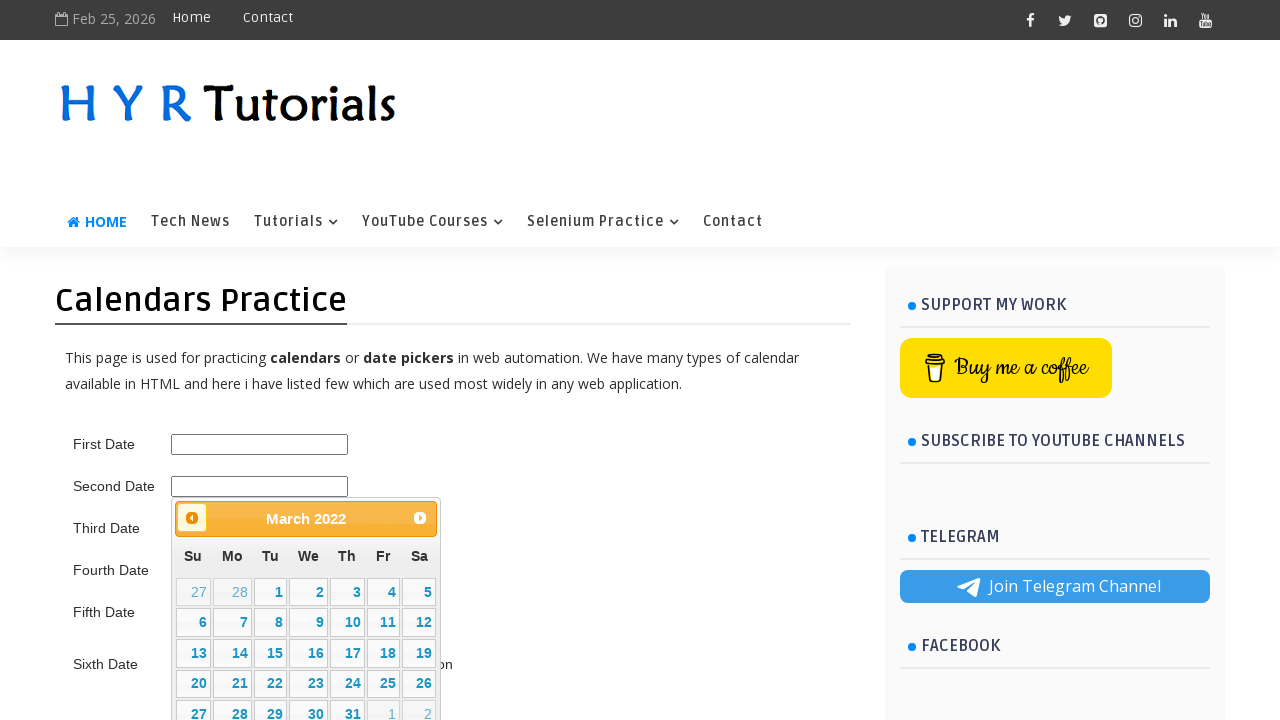

Clicked Previous button to navigate to earlier month at (192, 518) on xpath=//span[text() = 'Prev']
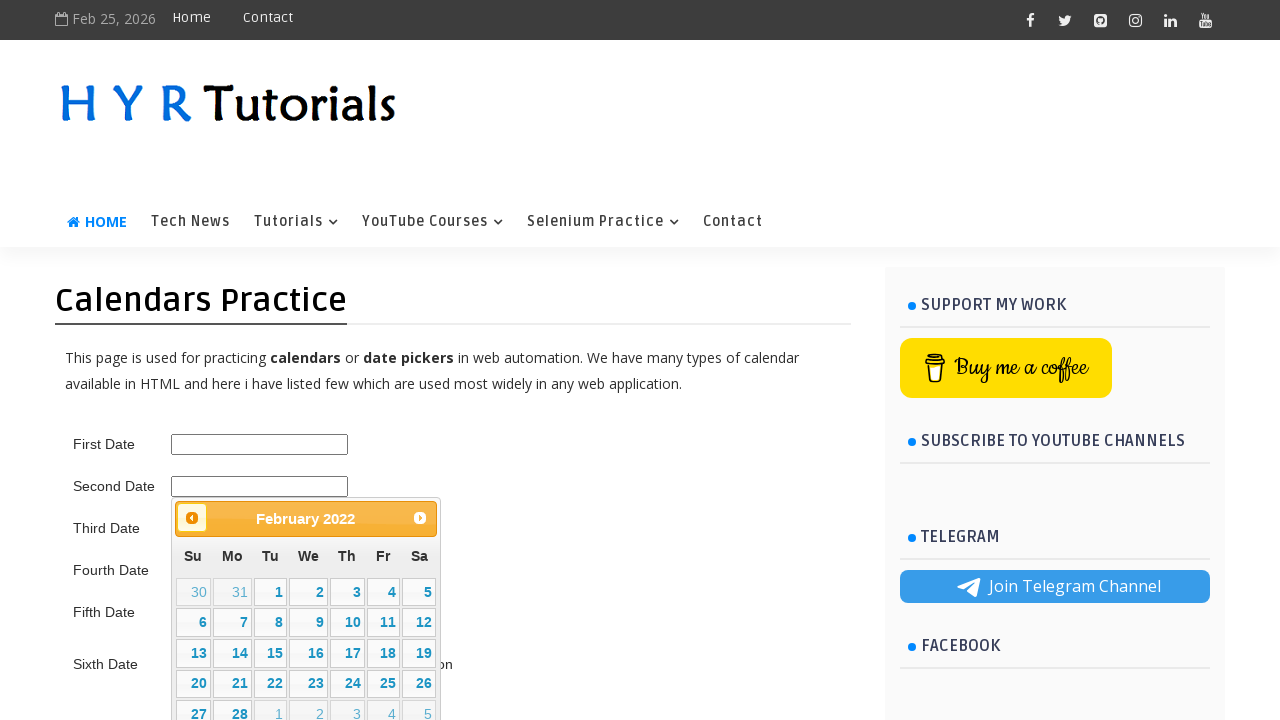

Retrieved updated month/year text from calendar
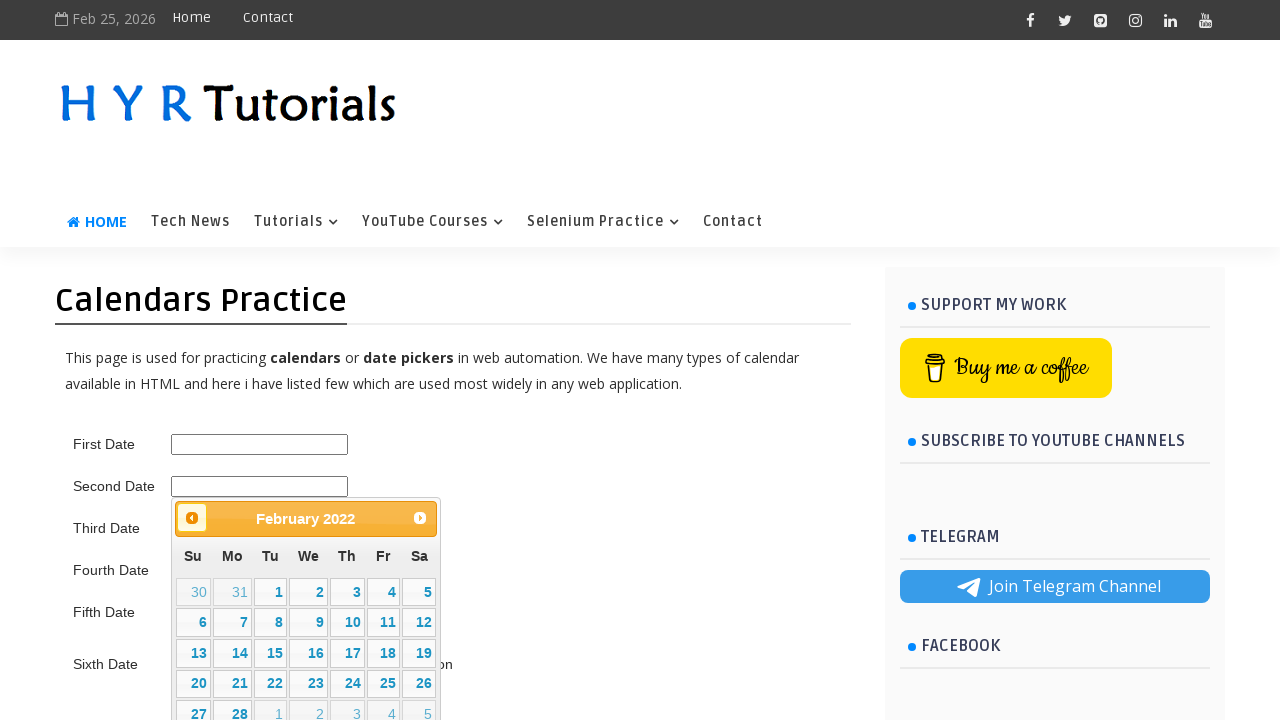

Clicked Previous button to navigate to earlier month at (192, 518) on xpath=//span[text() = 'Prev']
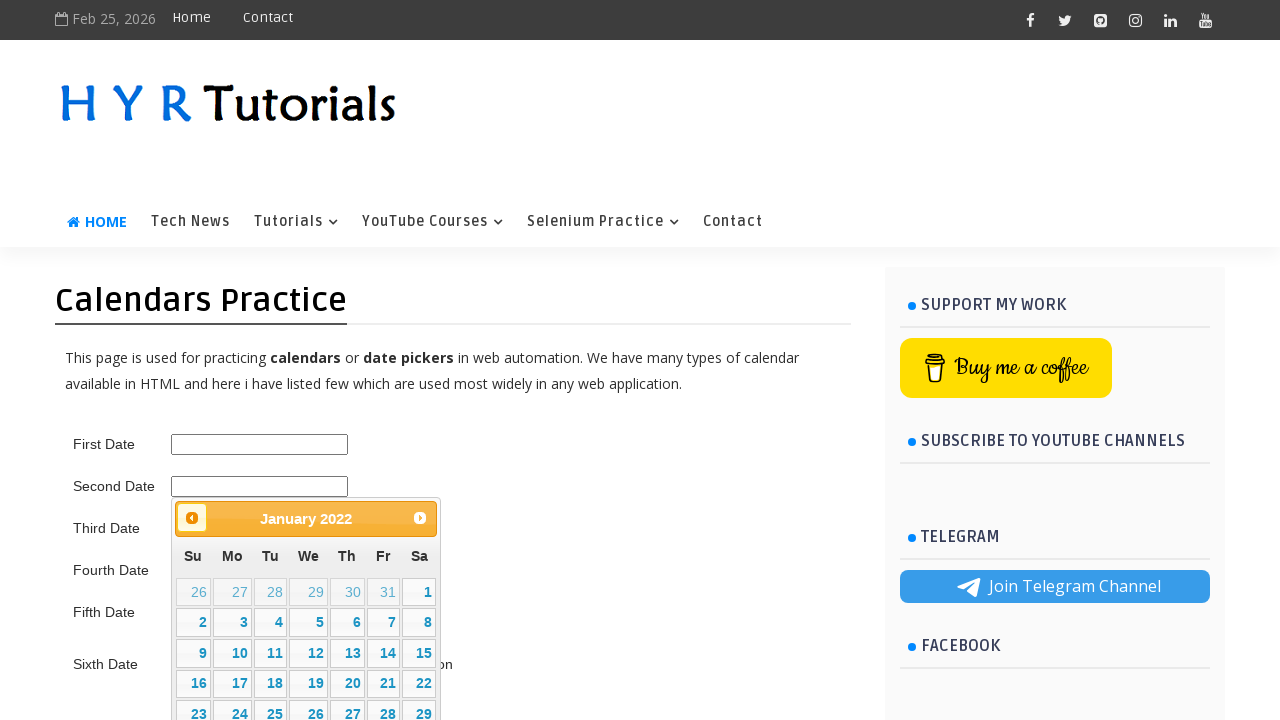

Retrieved updated month/year text from calendar
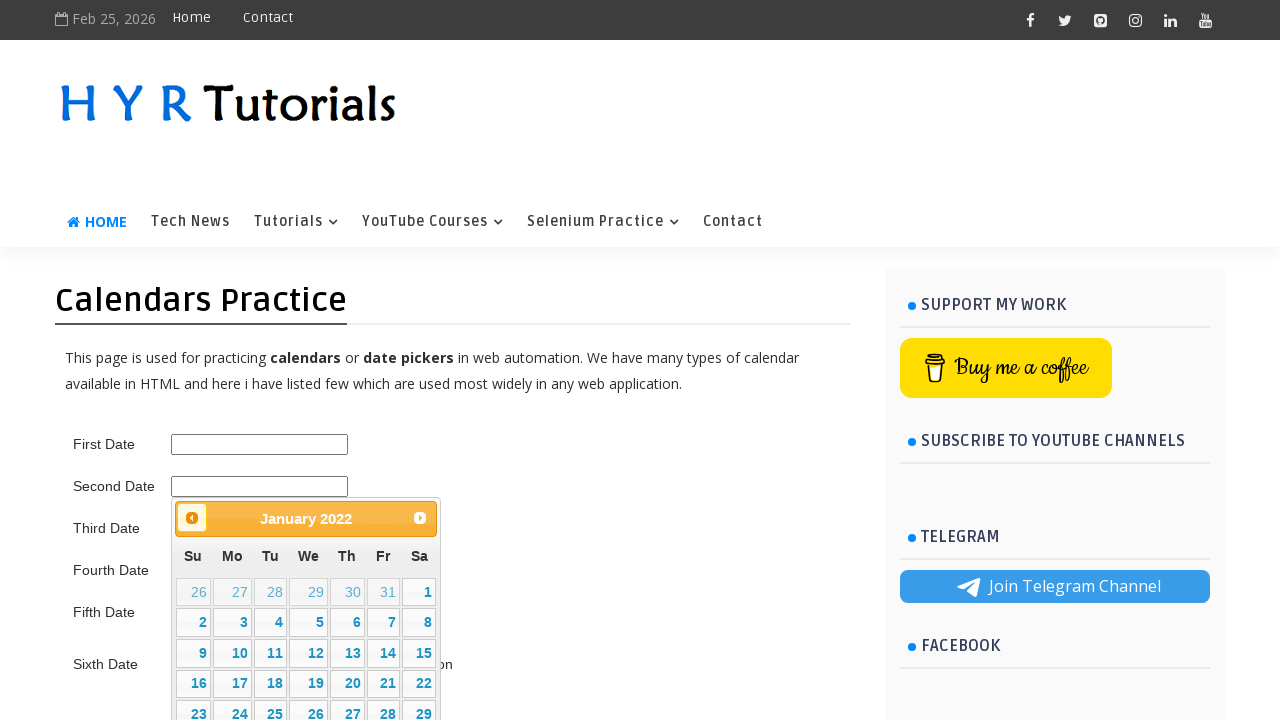

Clicked Previous button to navigate to earlier month at (192, 518) on xpath=//span[text() = 'Prev']
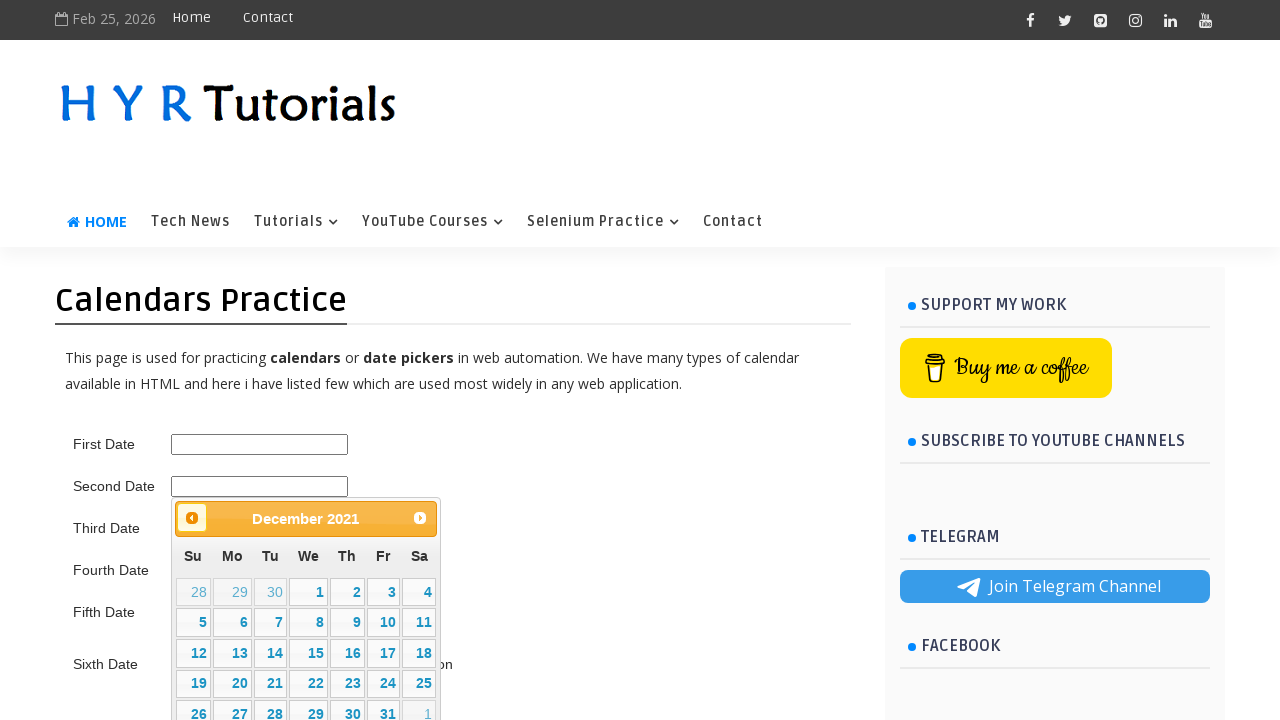

Retrieved updated month/year text from calendar
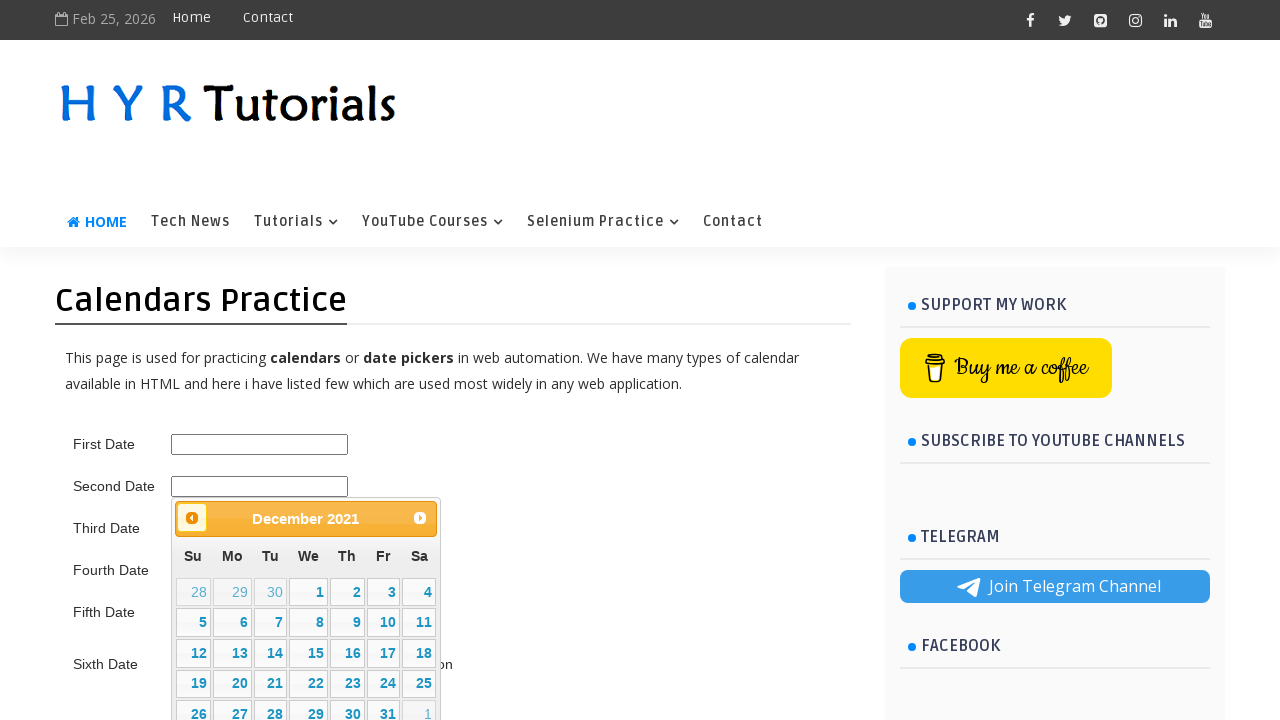

Clicked Previous button to navigate to earlier month at (192, 518) on xpath=//span[text() = 'Prev']
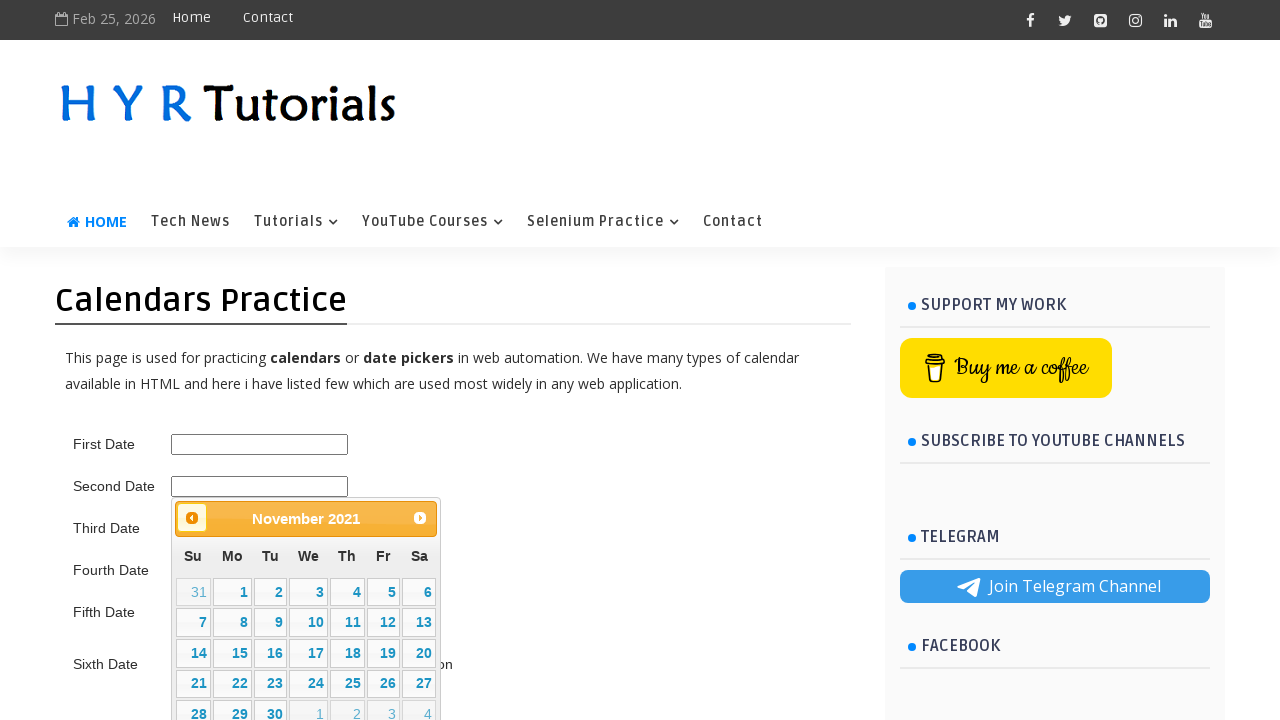

Retrieved updated month/year text from calendar
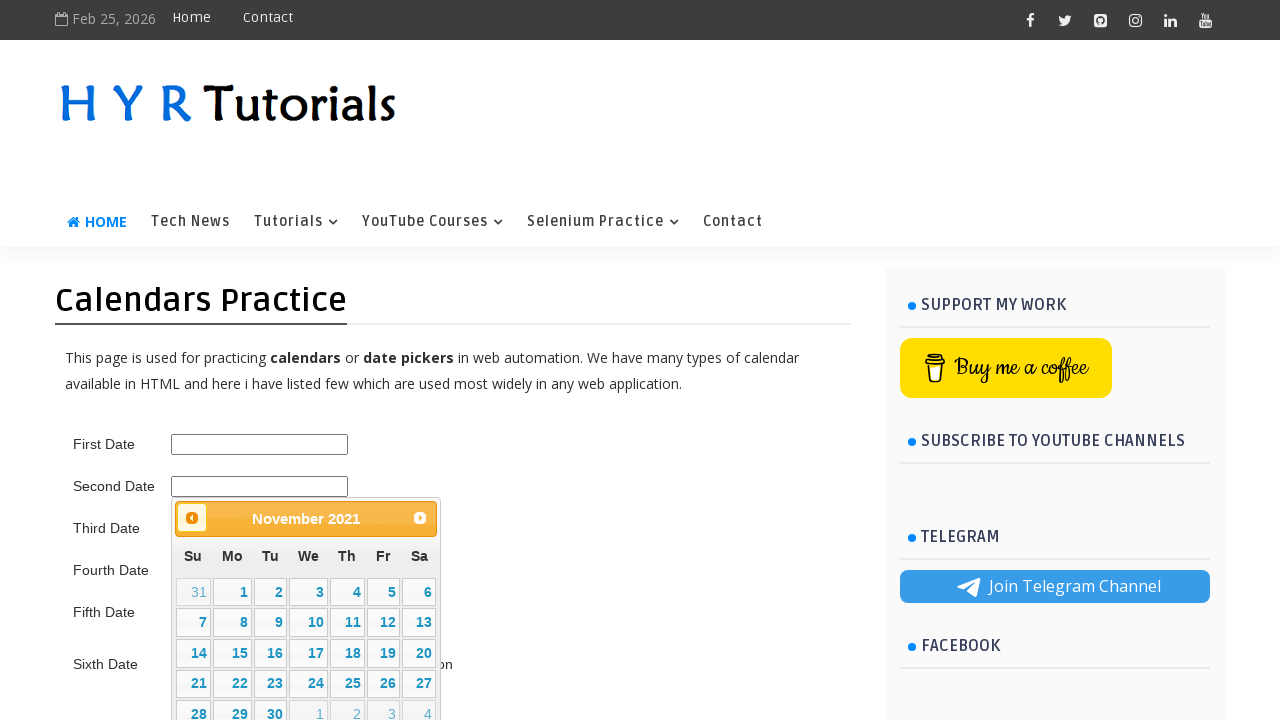

Clicked Previous button to navigate to earlier month at (192, 518) on xpath=//span[text() = 'Prev']
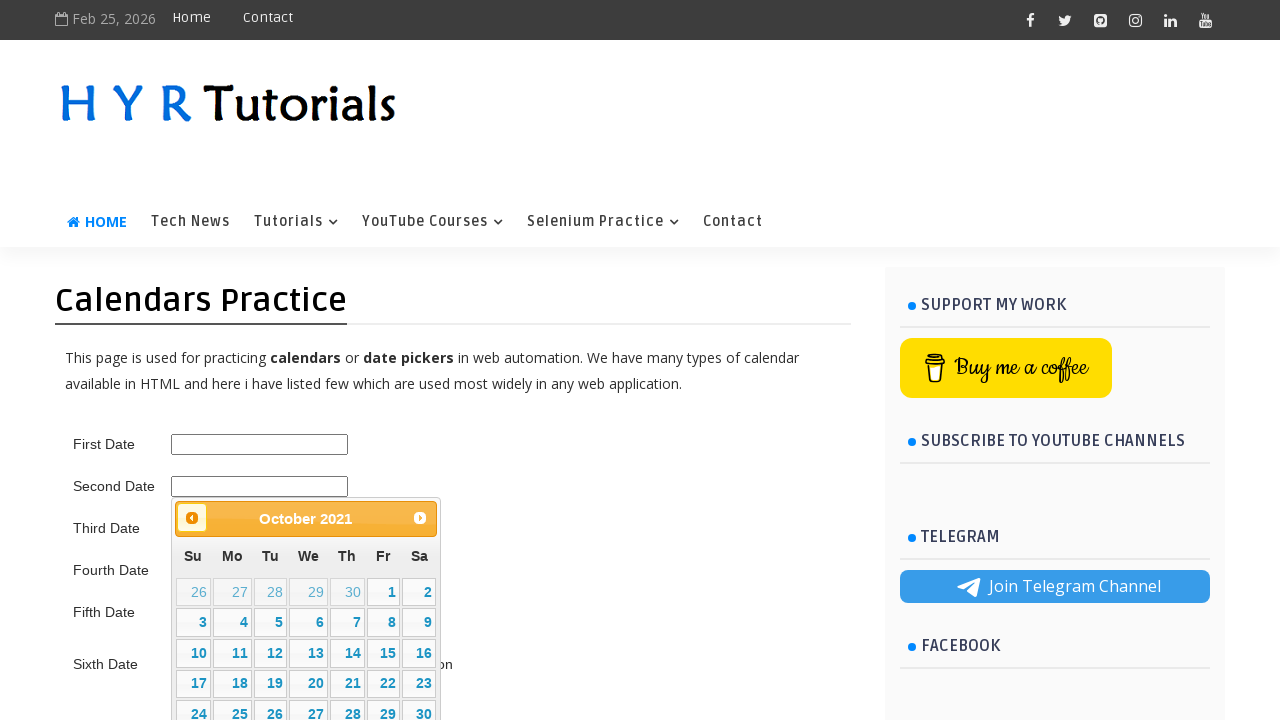

Retrieved updated month/year text from calendar
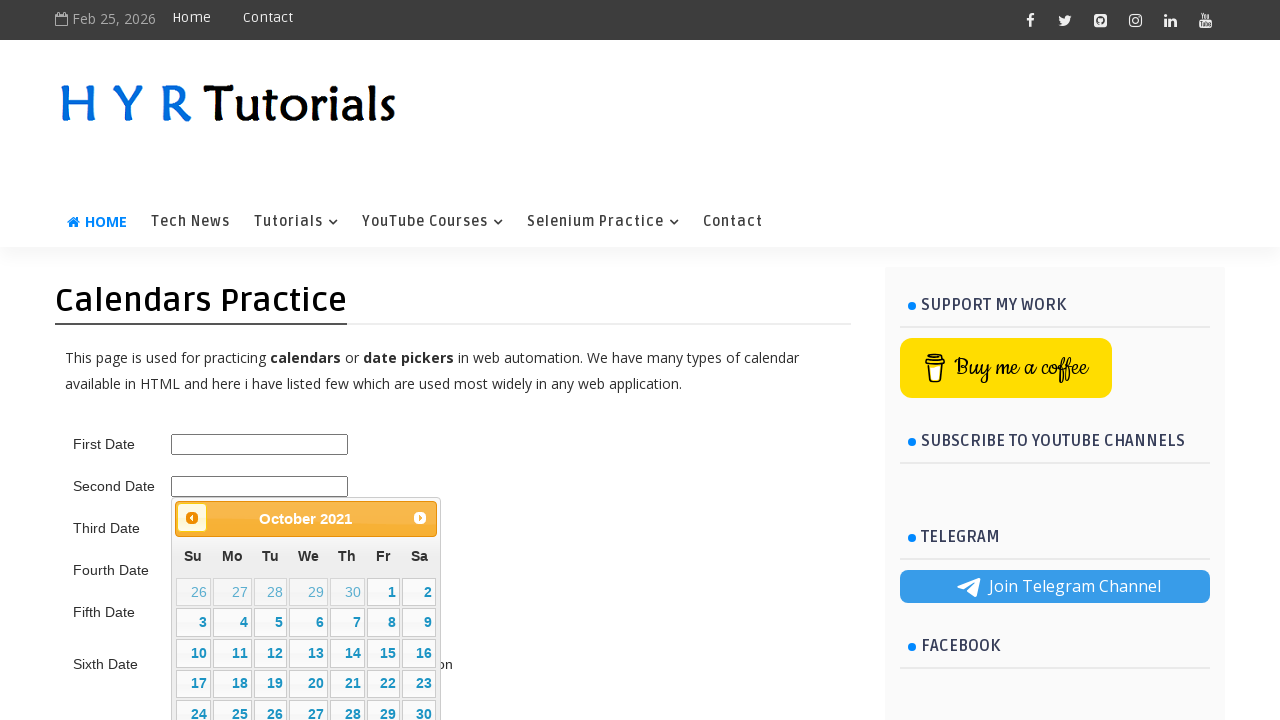

Clicked Previous button to navigate to earlier month at (192, 518) on xpath=//span[text() = 'Prev']
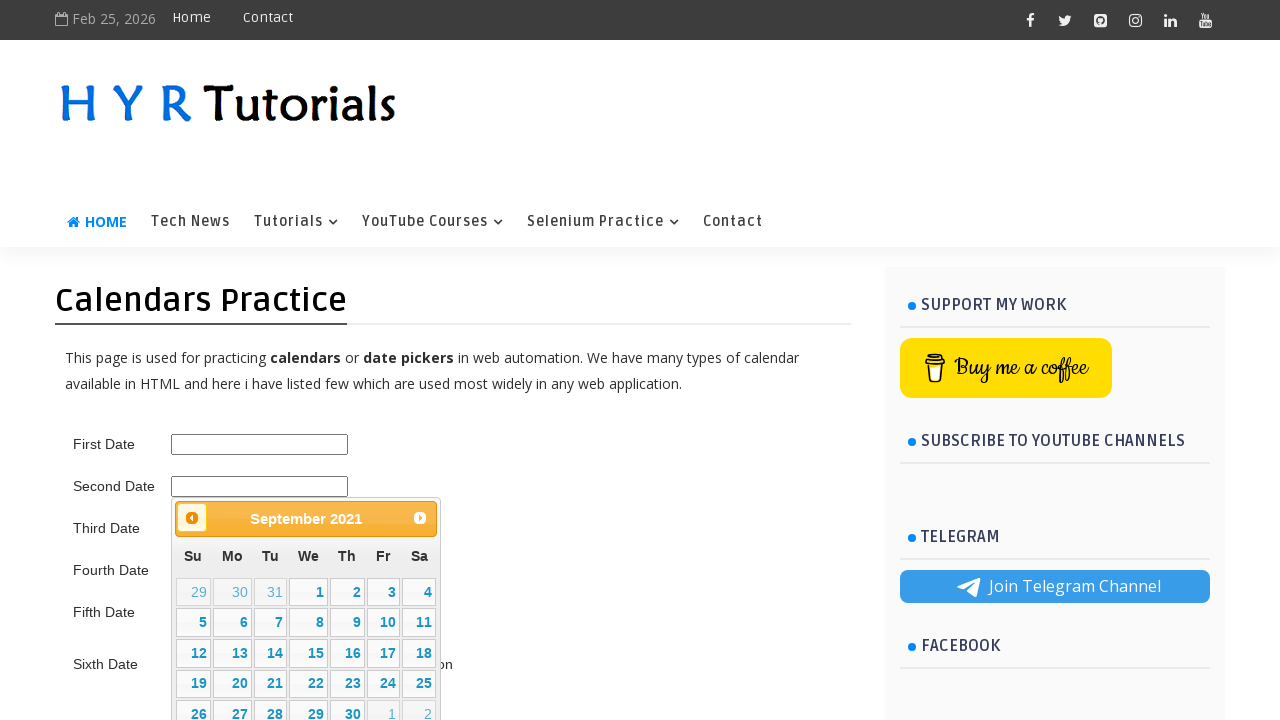

Retrieved updated month/year text from calendar
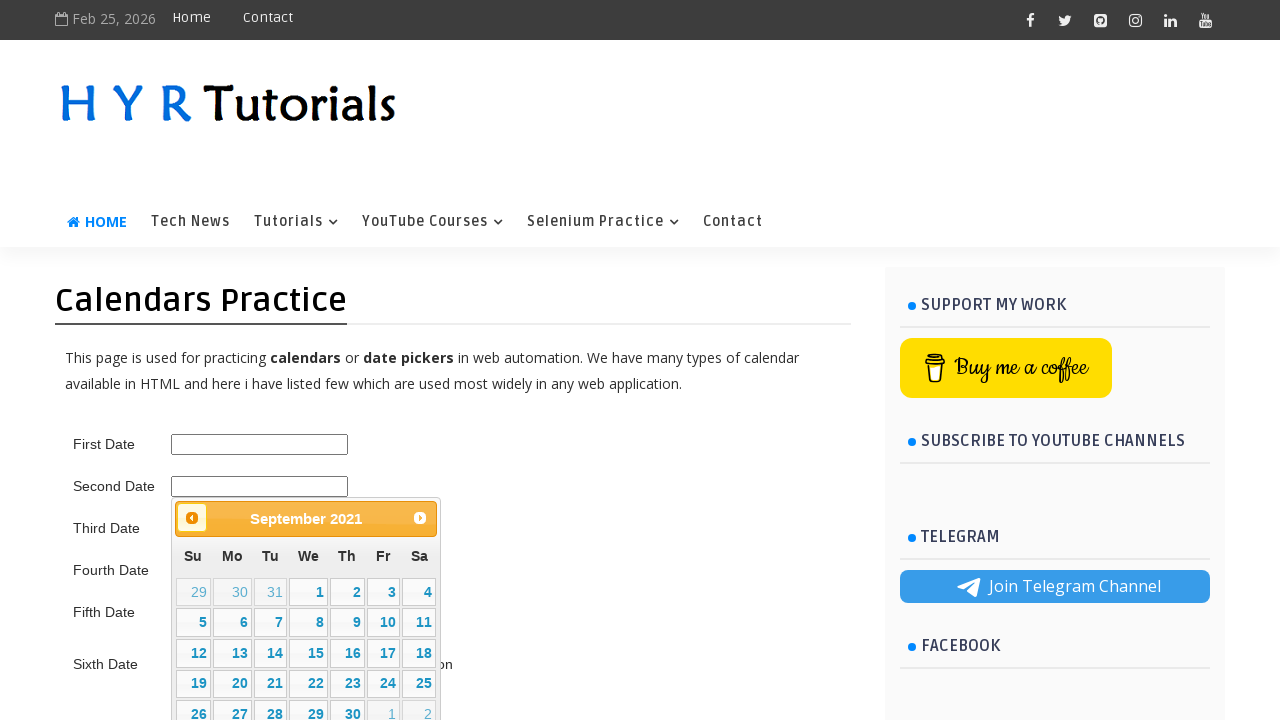

Clicked Previous button to navigate to earlier month at (192, 518) on xpath=//span[text() = 'Prev']
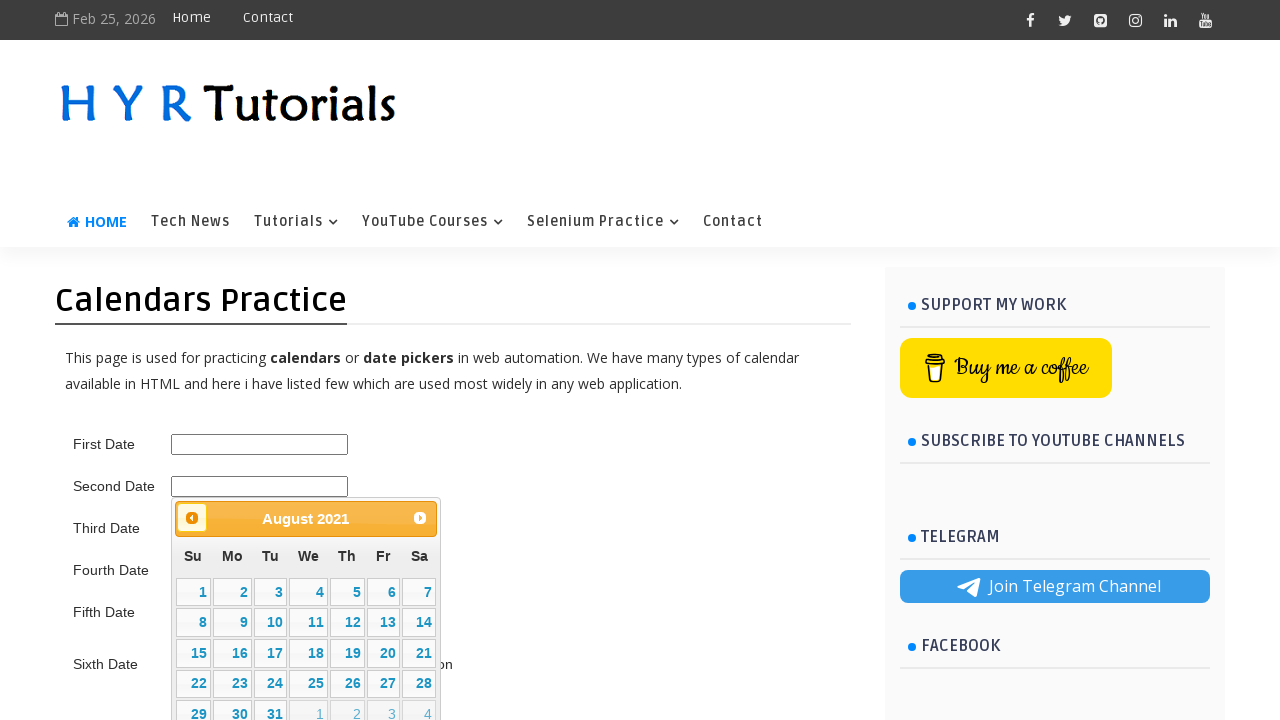

Retrieved updated month/year text from calendar
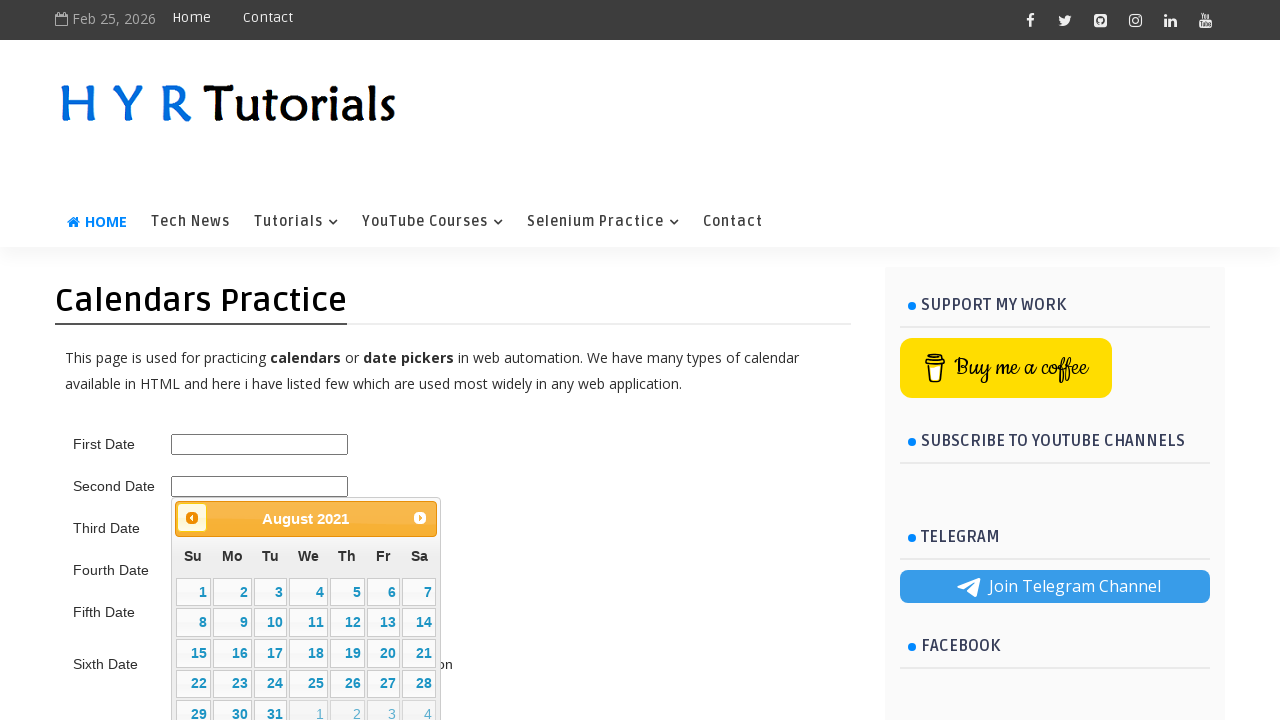

Clicked Previous button to navigate to earlier month at (192, 518) on xpath=//span[text() = 'Prev']
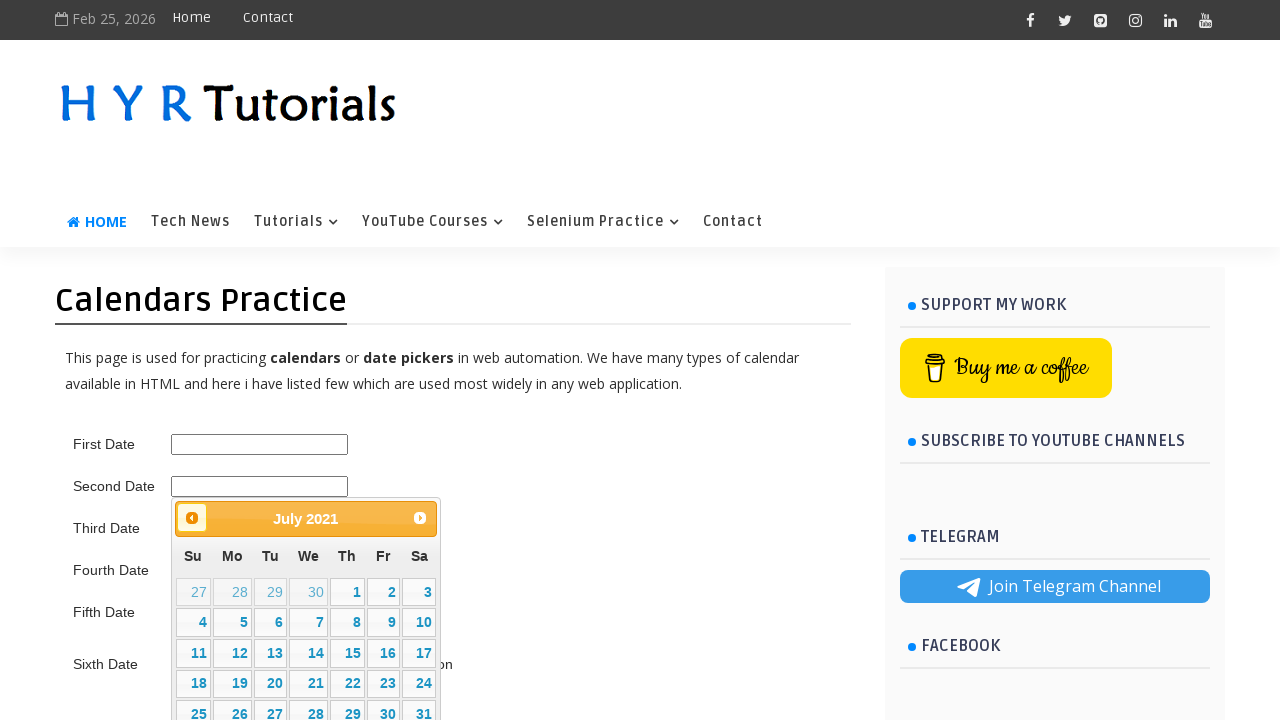

Retrieved updated month/year text from calendar
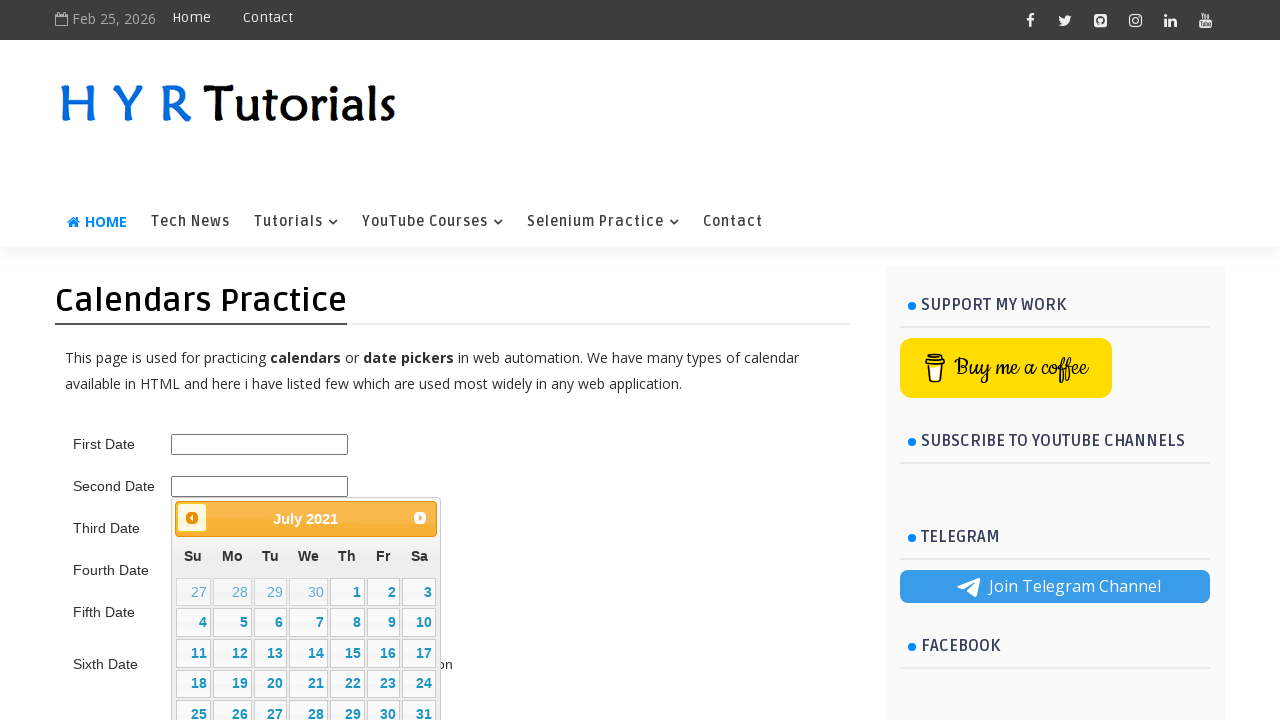

Clicked Previous button to navigate to earlier month at (192, 518) on xpath=//span[text() = 'Prev']
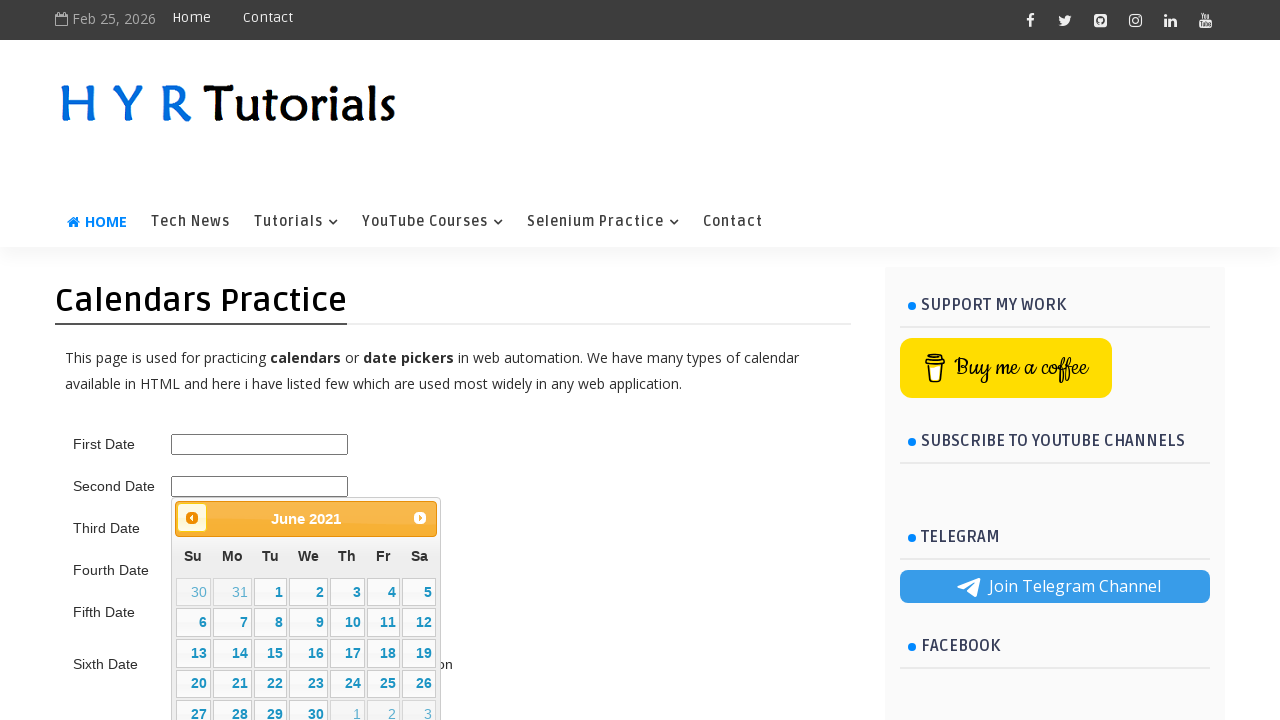

Retrieved updated month/year text from calendar
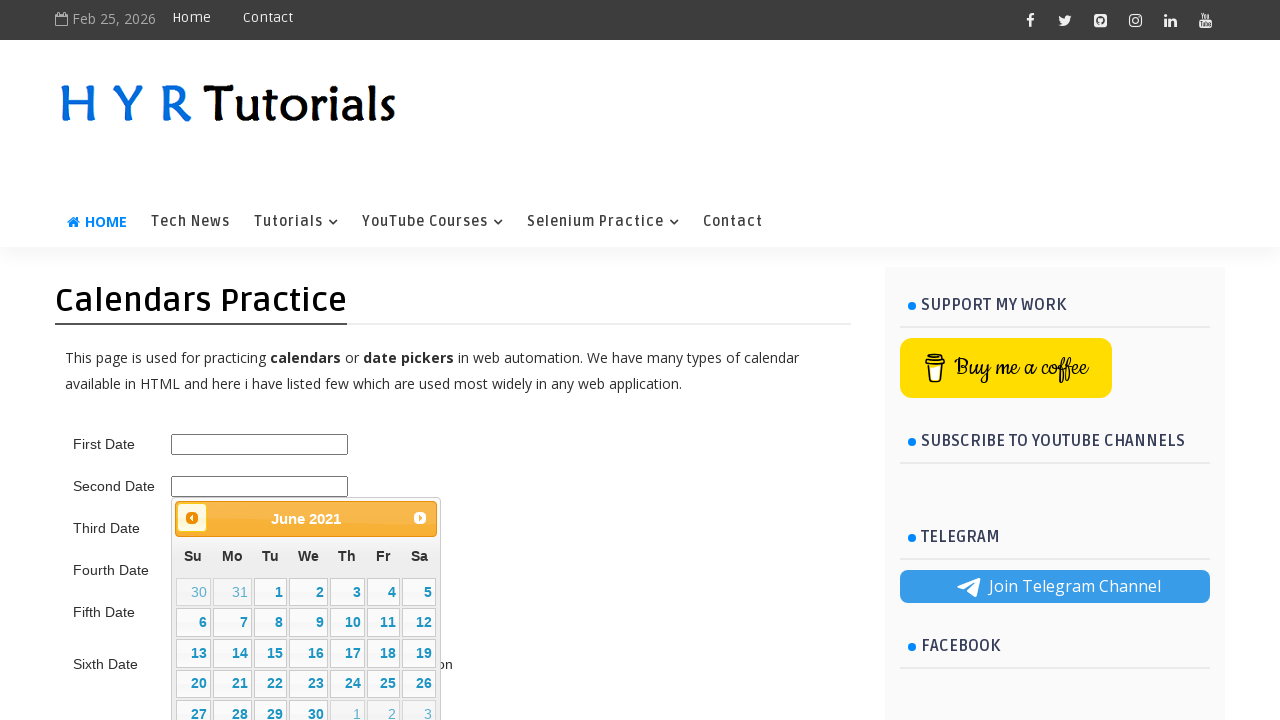

Clicked Previous button to navigate to earlier month at (192, 518) on xpath=//span[text() = 'Prev']
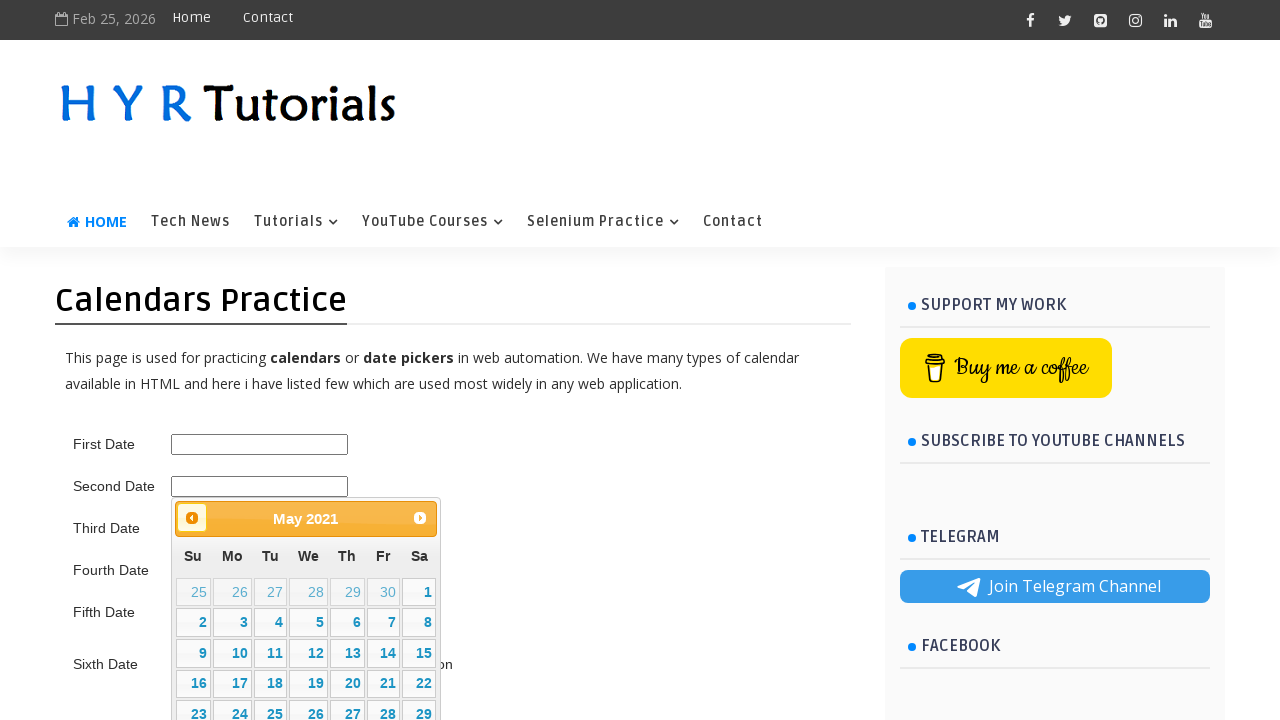

Retrieved updated month/year text from calendar
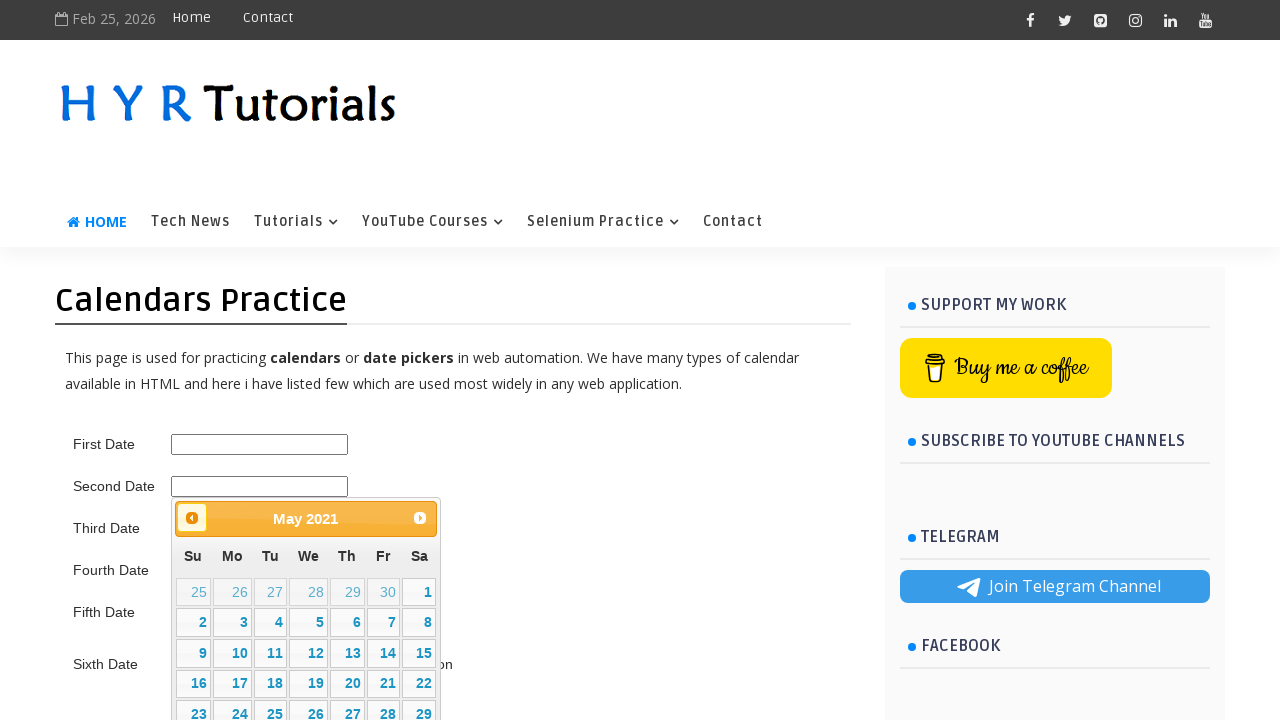

Clicked Previous button to navigate to earlier month at (192, 518) on xpath=//span[text() = 'Prev']
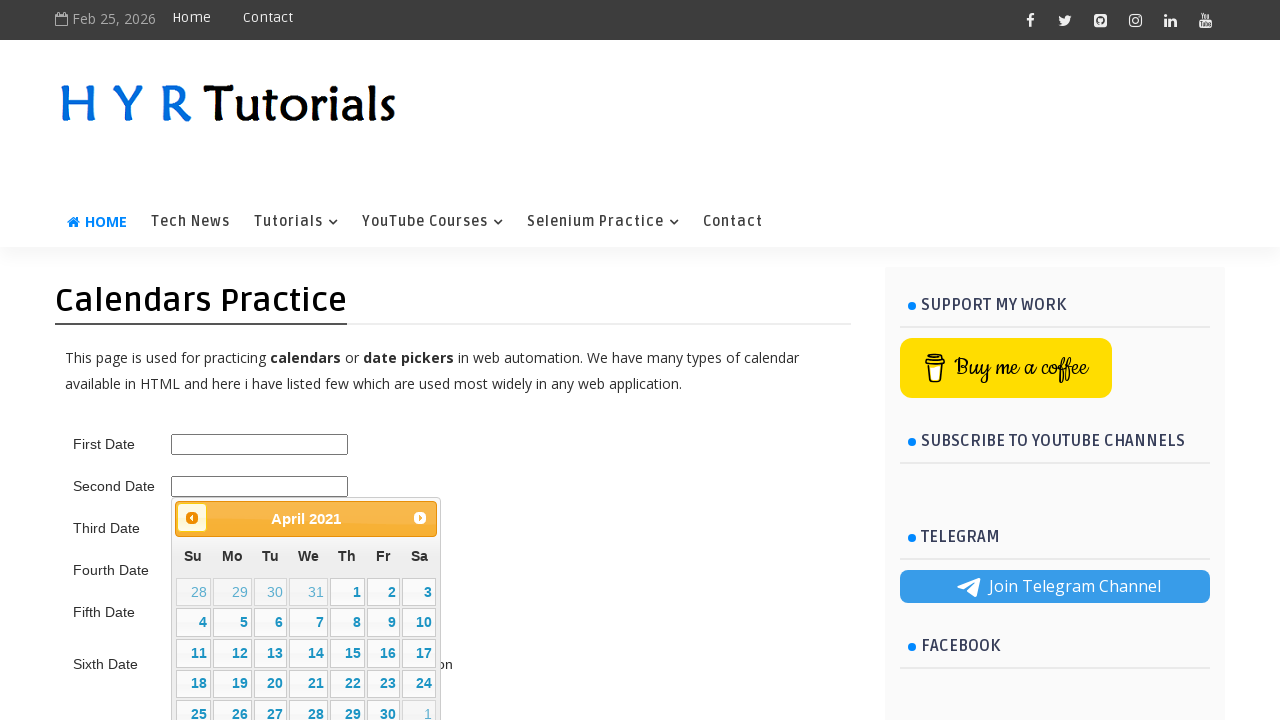

Retrieved updated month/year text from calendar
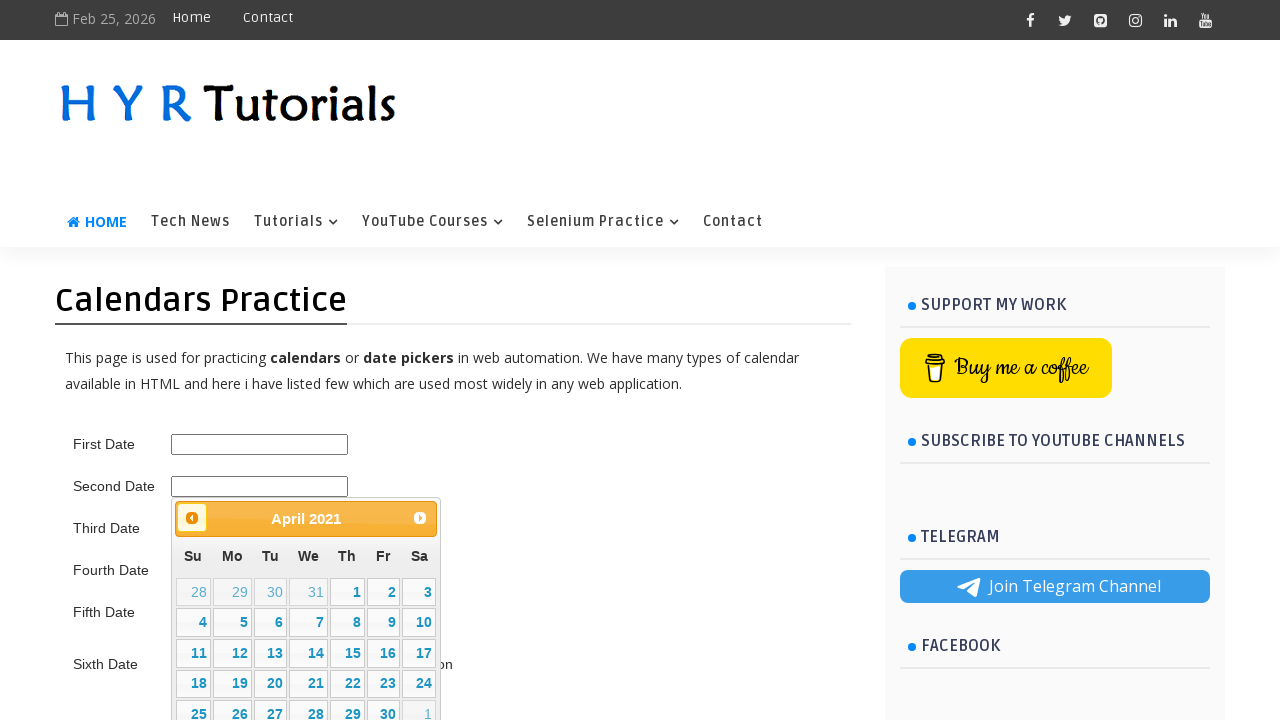

Clicked Previous button to navigate to earlier month at (192, 518) on xpath=//span[text() = 'Prev']
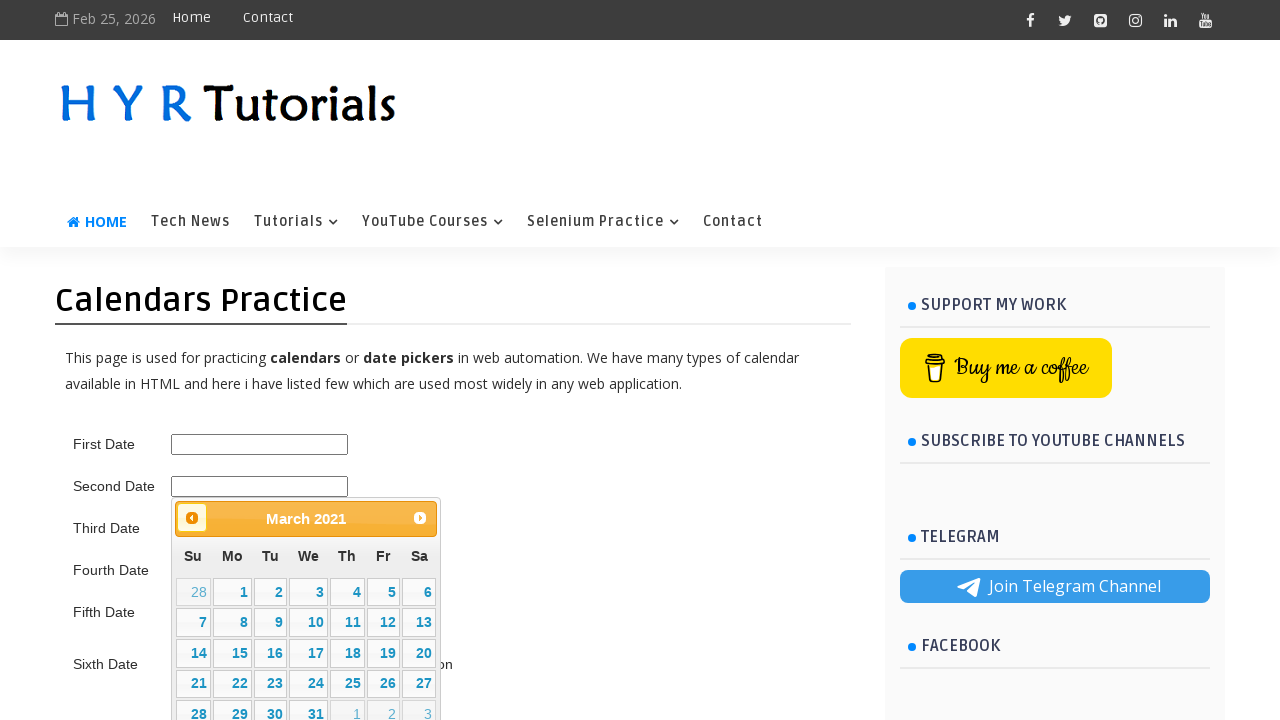

Retrieved updated month/year text from calendar
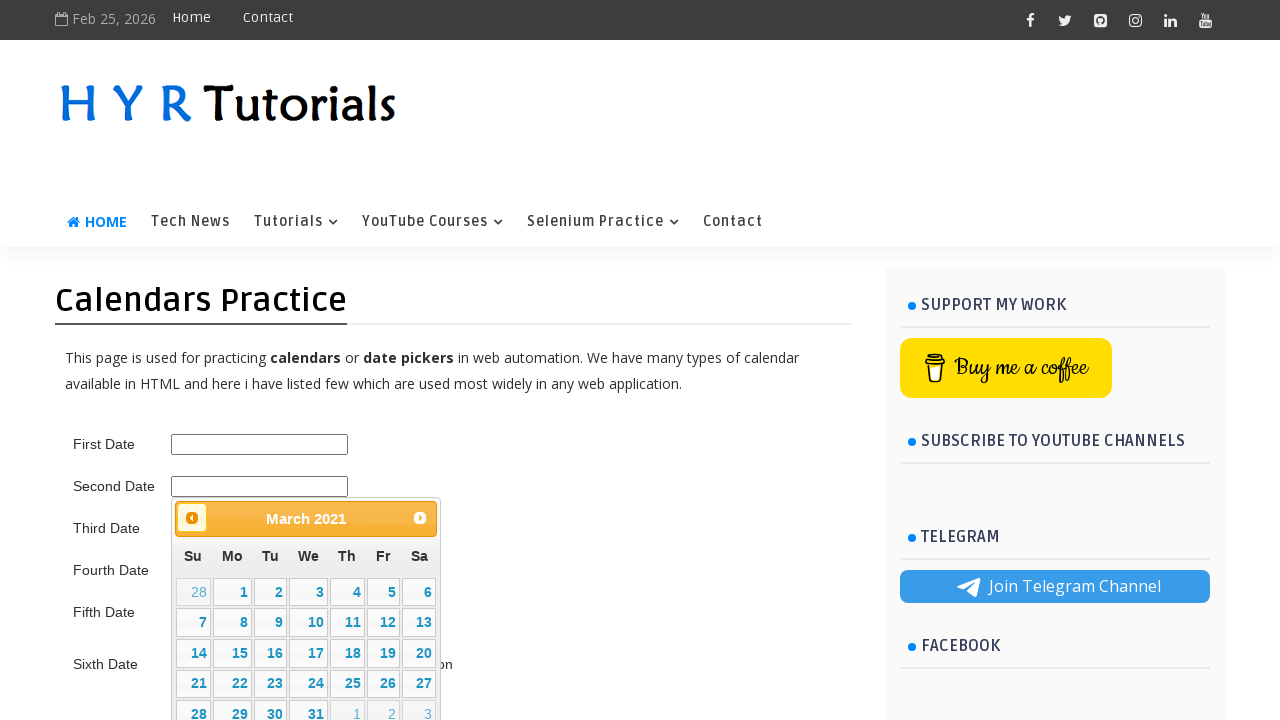

Clicked Previous button to navigate to earlier month at (192, 518) on xpath=//span[text() = 'Prev']
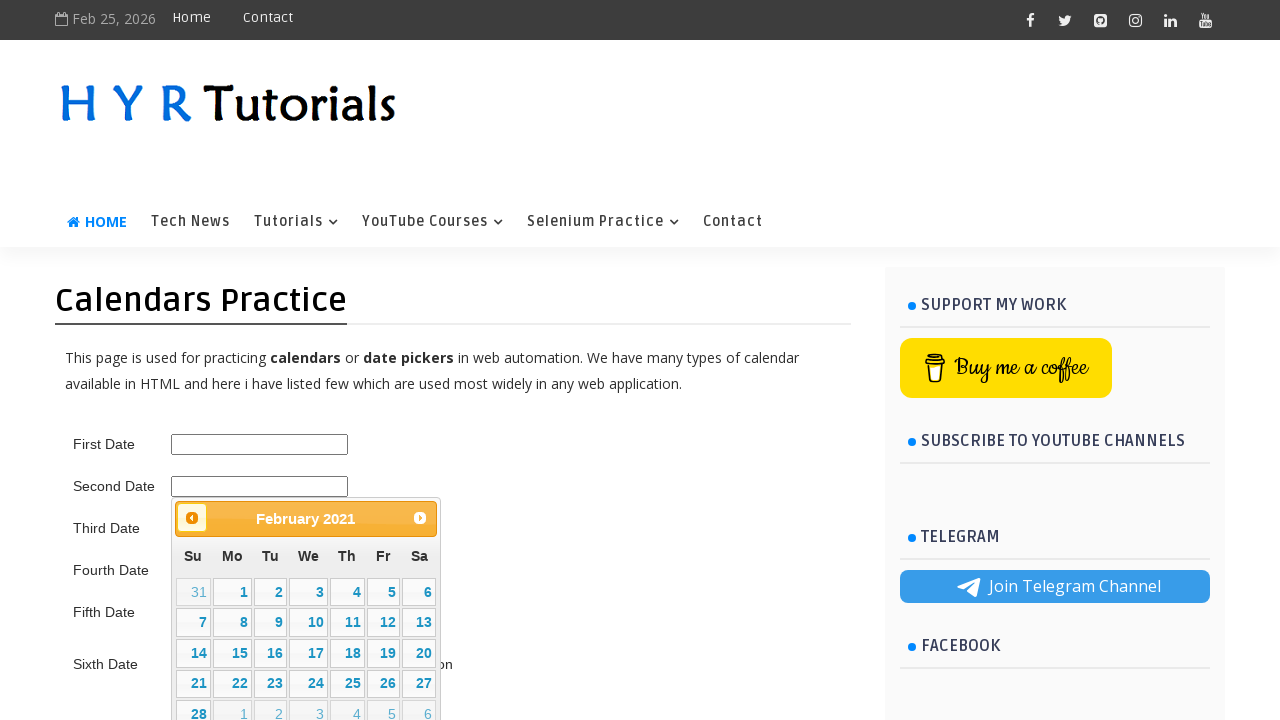

Retrieved updated month/year text from calendar
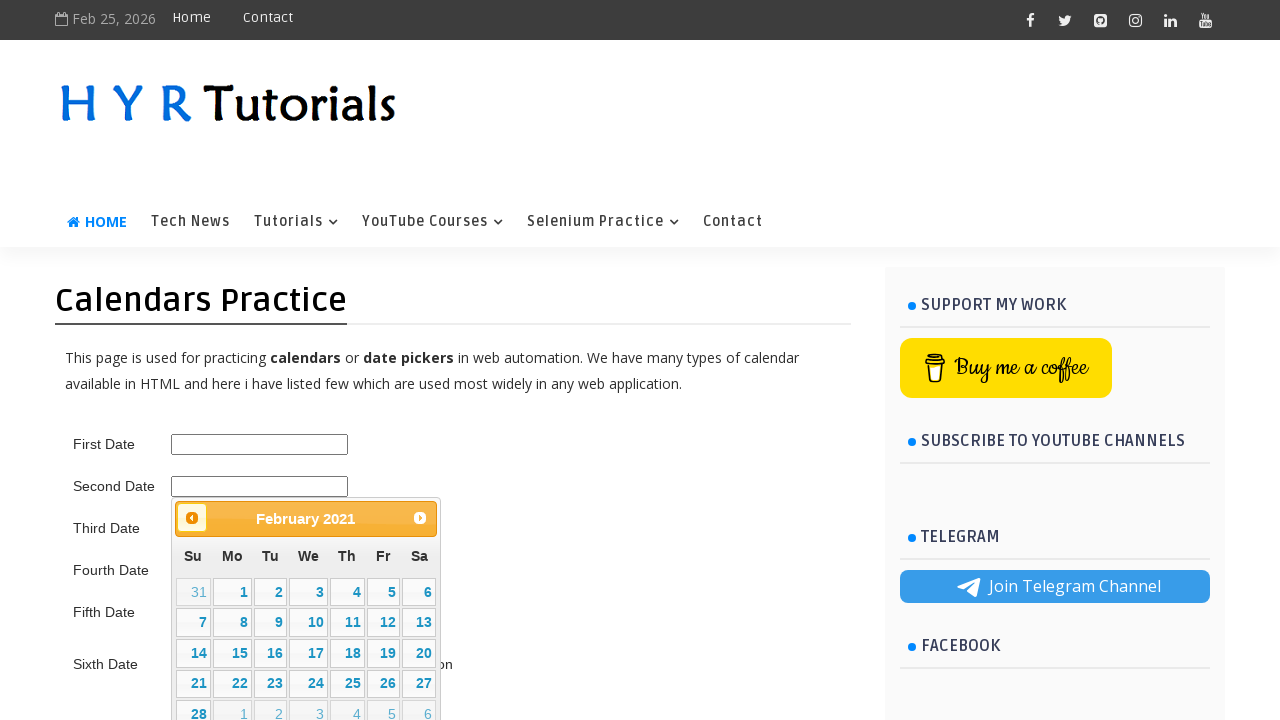

Clicked Previous button to navigate to earlier month at (192, 518) on xpath=//span[text() = 'Prev']
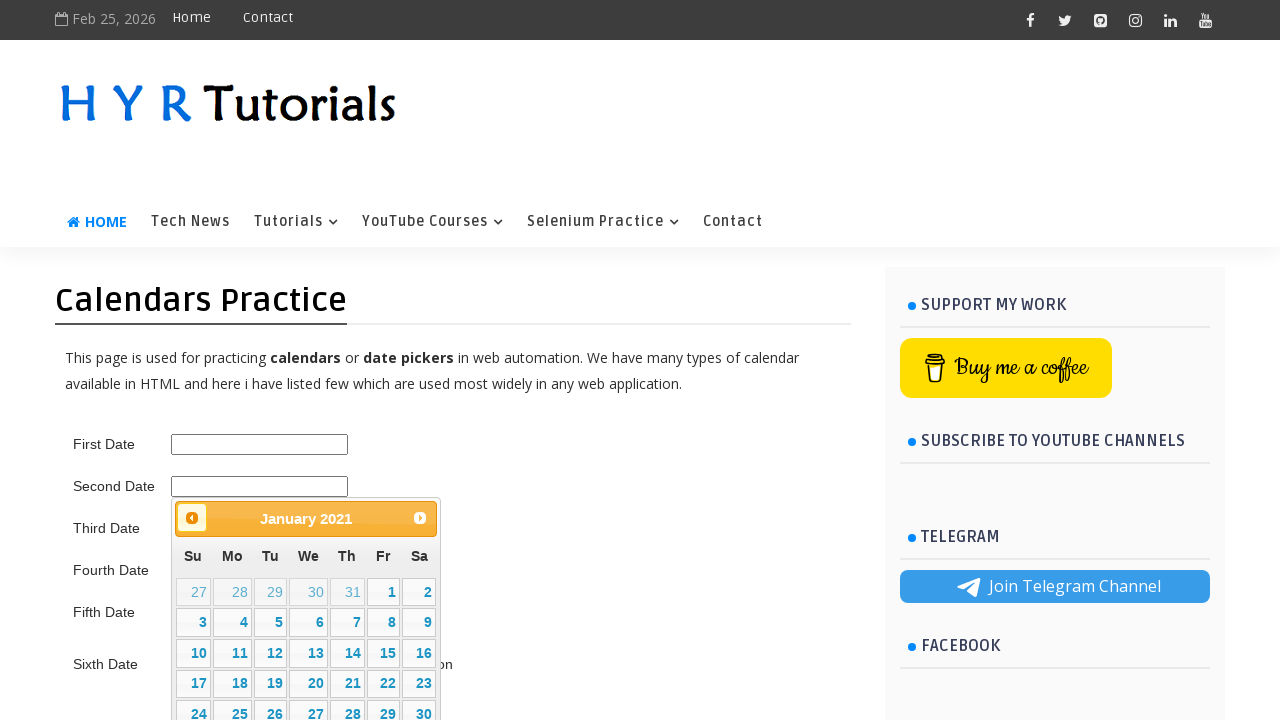

Retrieved updated month/year text from calendar
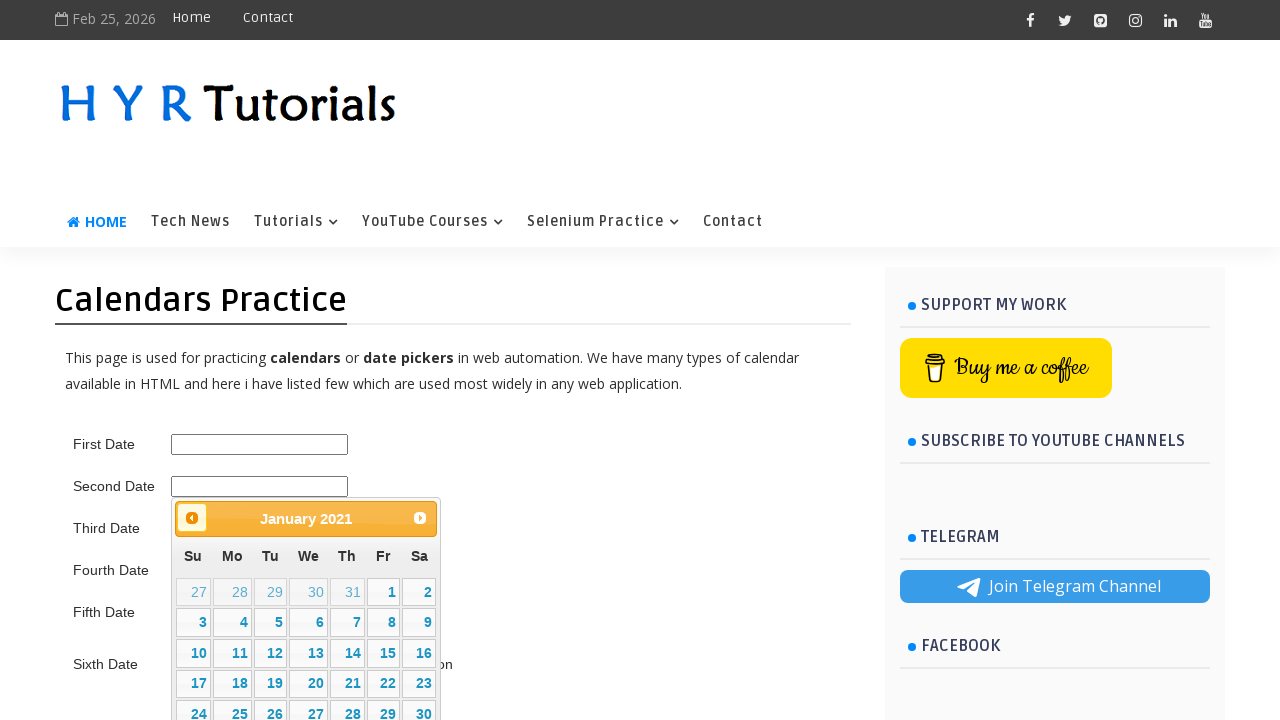

Clicked Previous button to navigate to earlier month at (192, 518) on xpath=//span[text() = 'Prev']
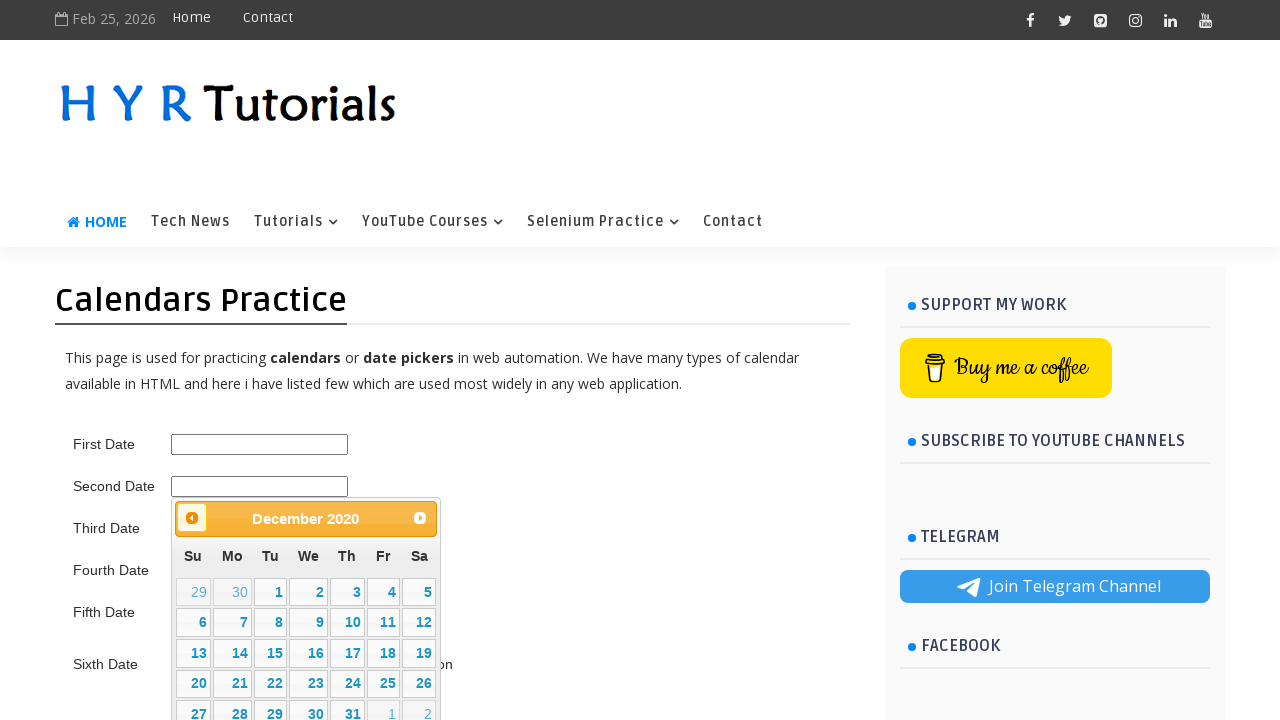

Retrieved updated month/year text from calendar
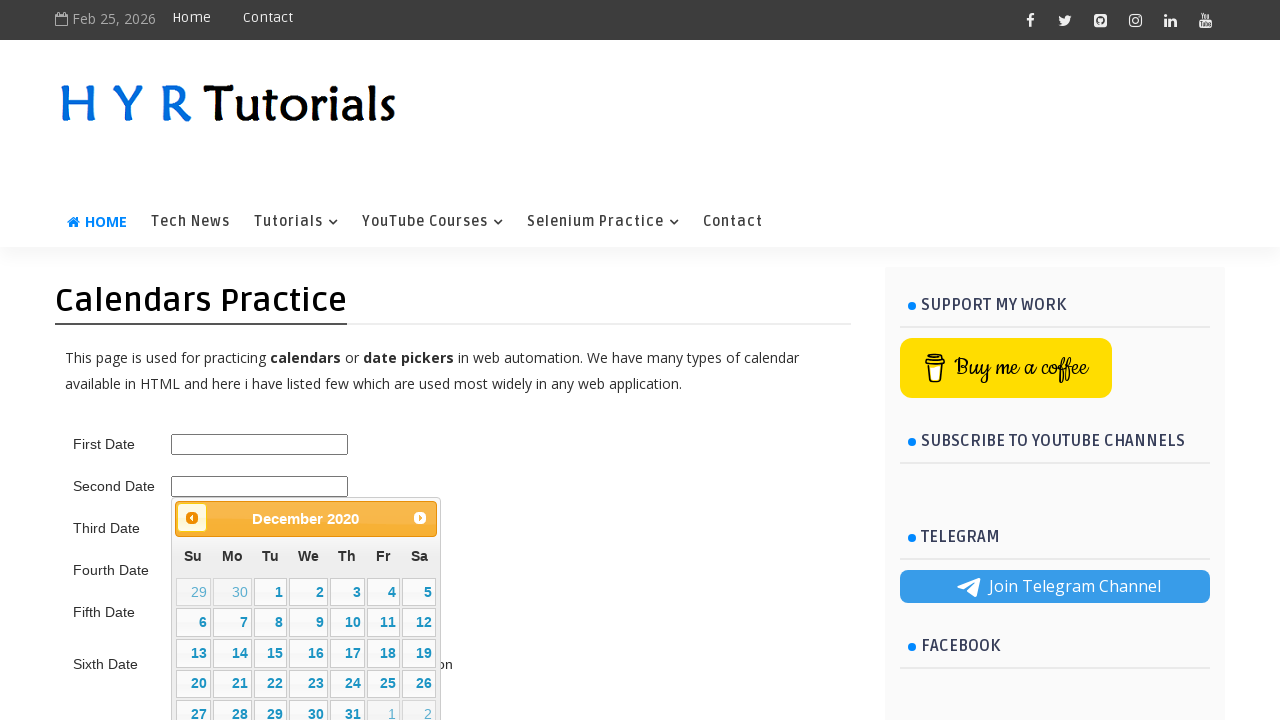

Clicked Previous button to navigate to earlier month at (192, 518) on xpath=//span[text() = 'Prev']
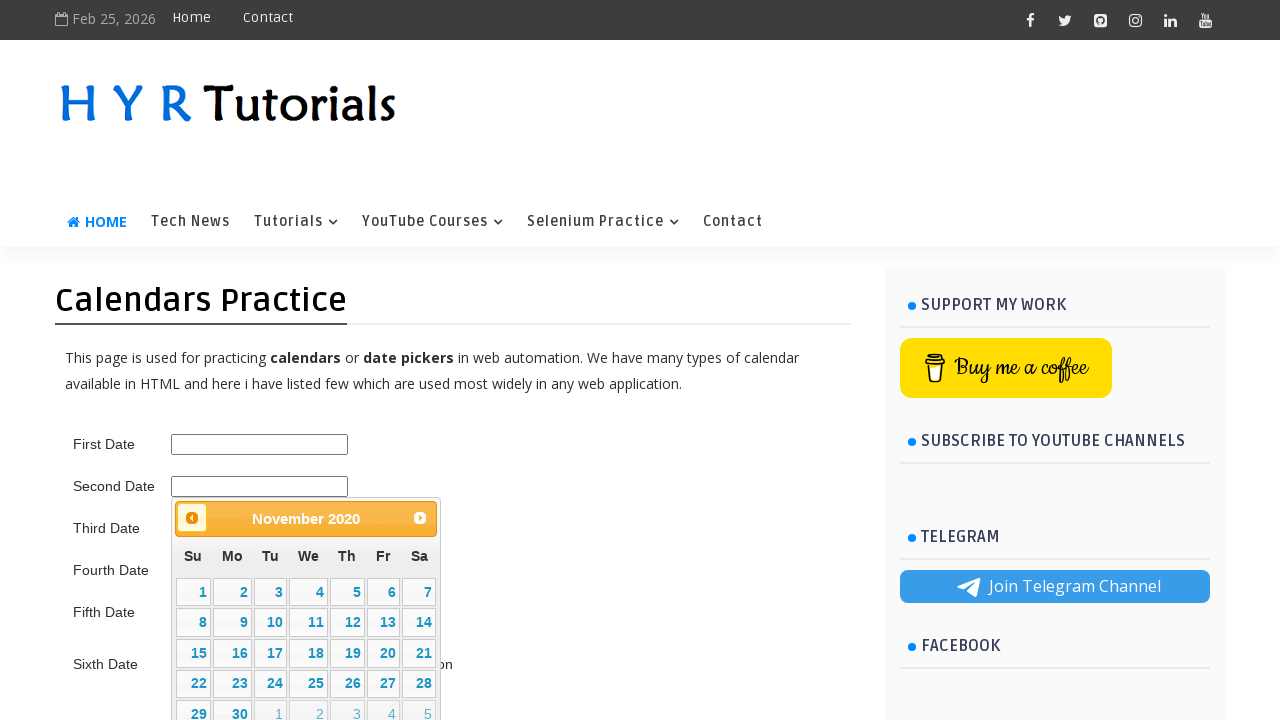

Retrieved updated month/year text from calendar
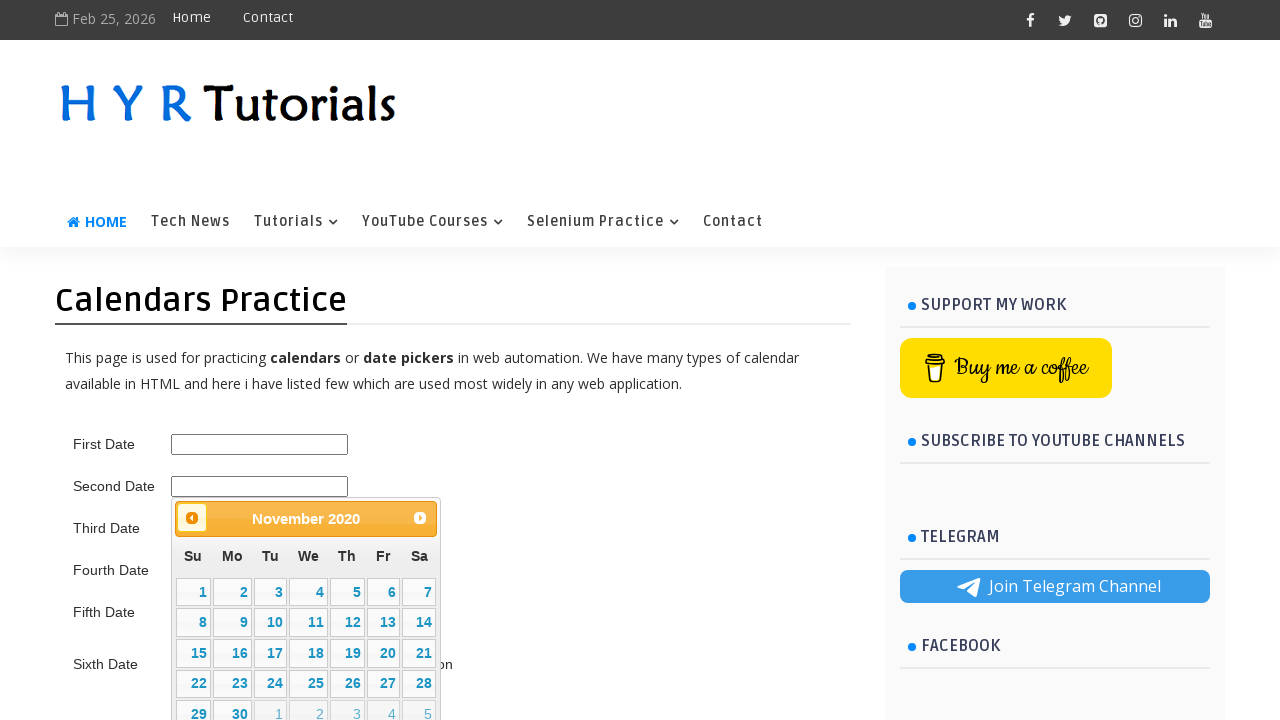

Clicked Previous button to navigate to earlier month at (192, 518) on xpath=//span[text() = 'Prev']
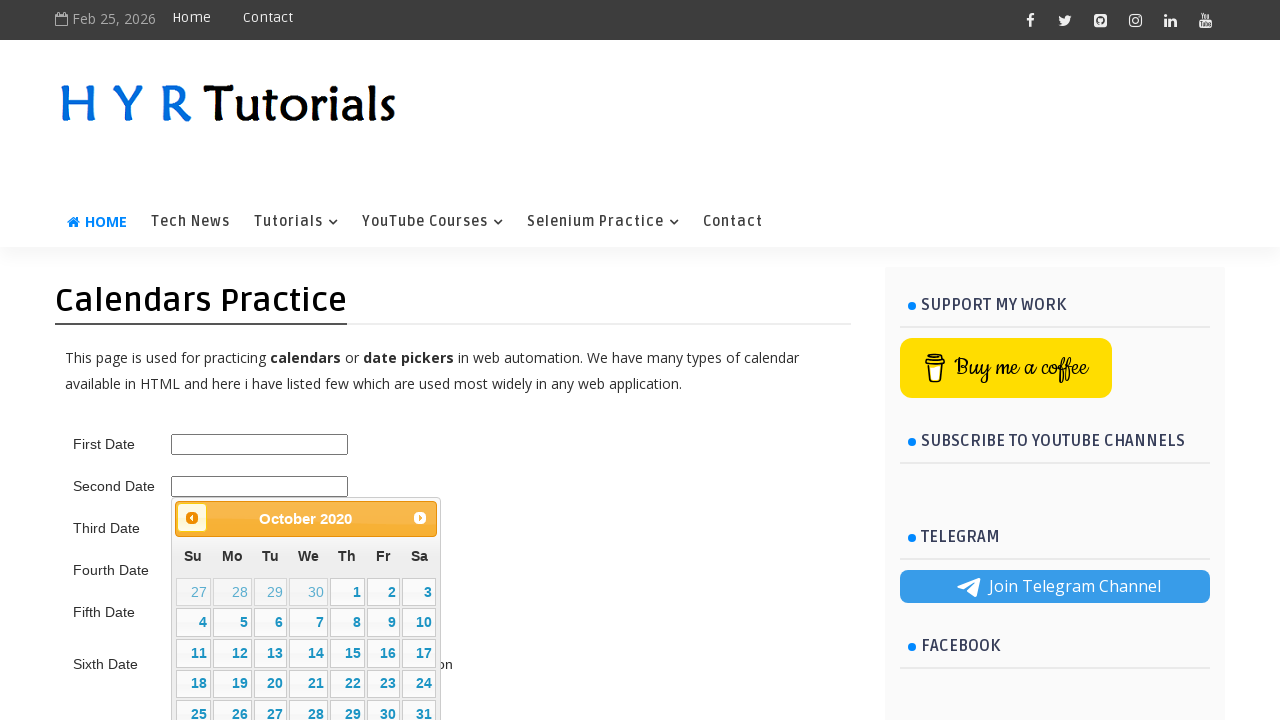

Retrieved updated month/year text from calendar
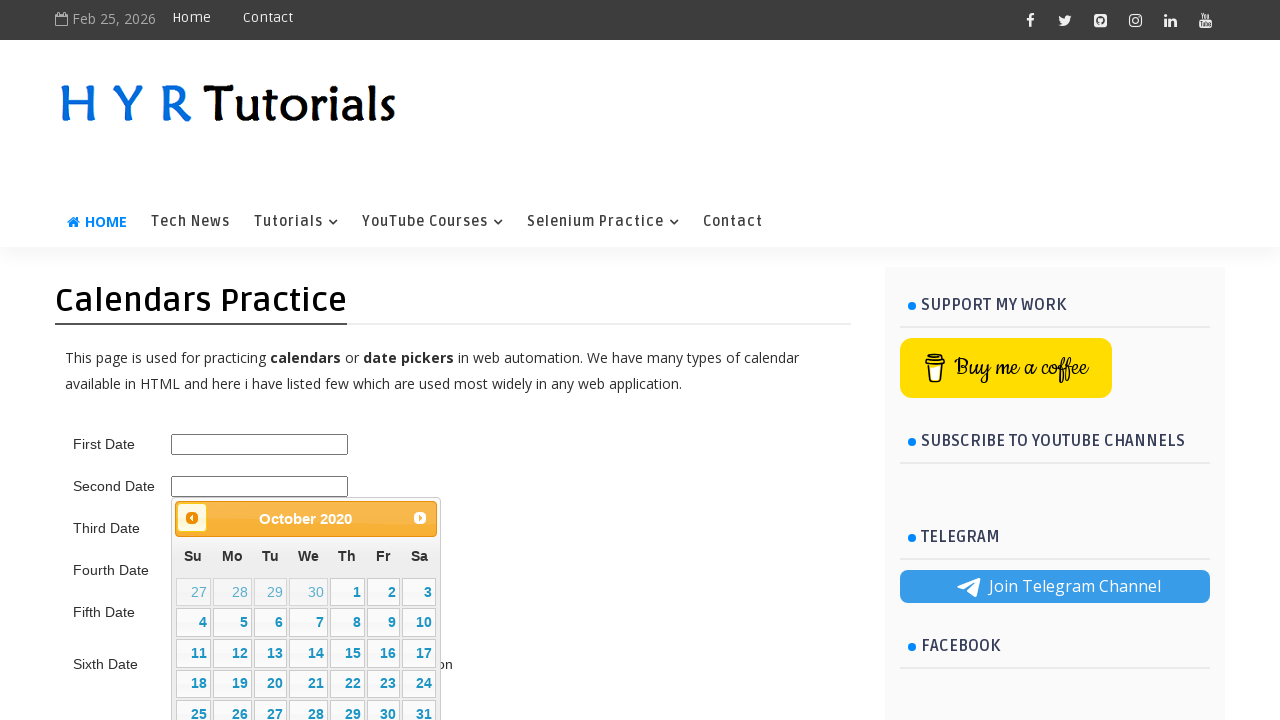

Clicked Previous button to navigate to earlier month at (192, 518) on xpath=//span[text() = 'Prev']
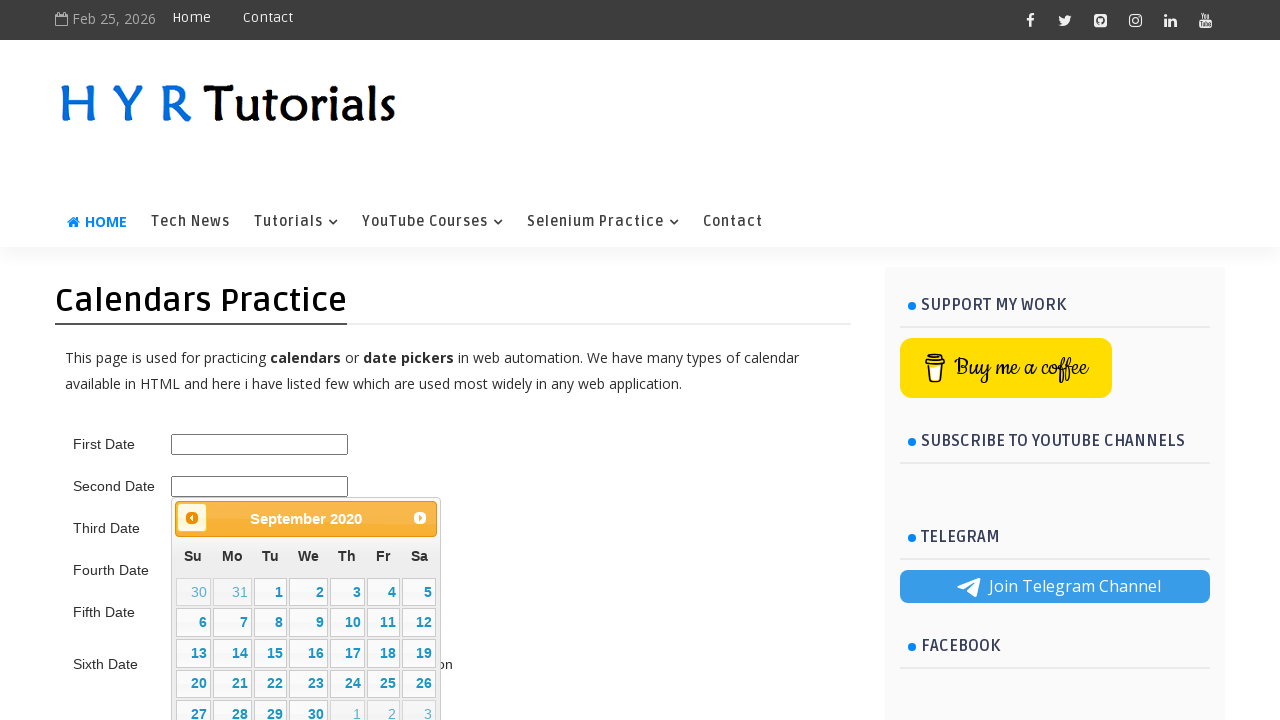

Retrieved updated month/year text from calendar
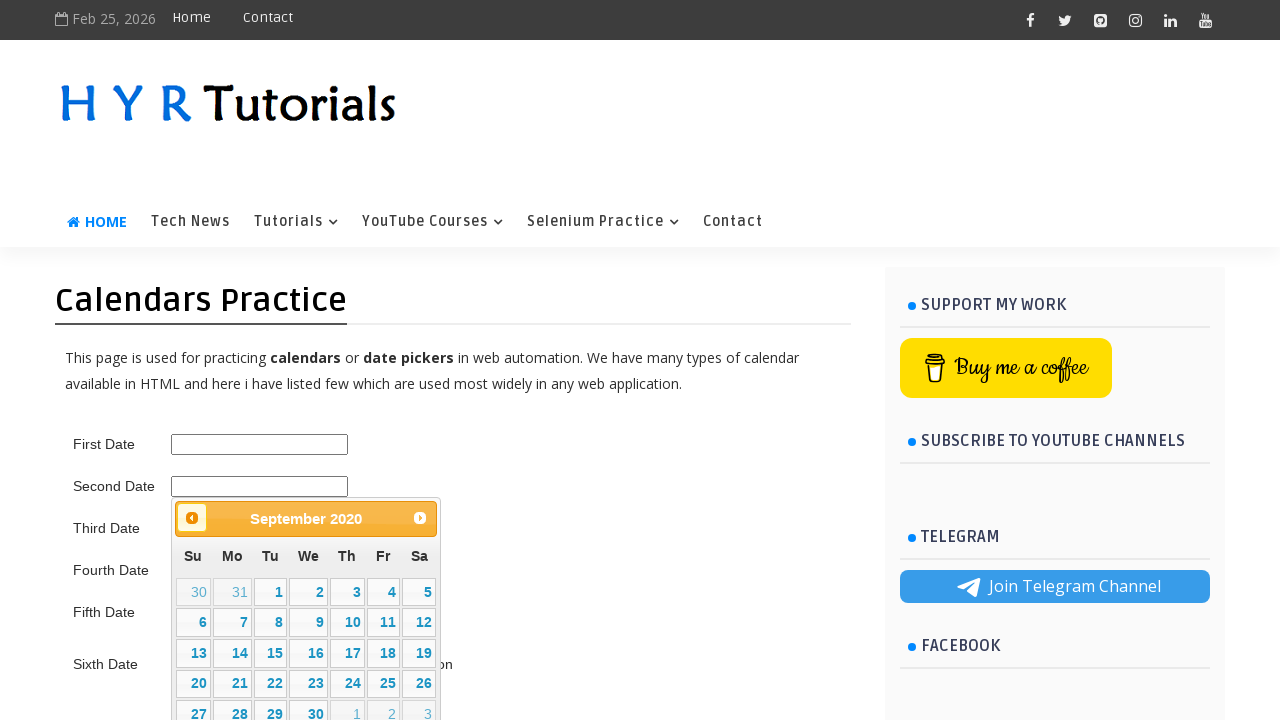

Clicked Previous button to navigate to earlier month at (192, 518) on xpath=//span[text() = 'Prev']
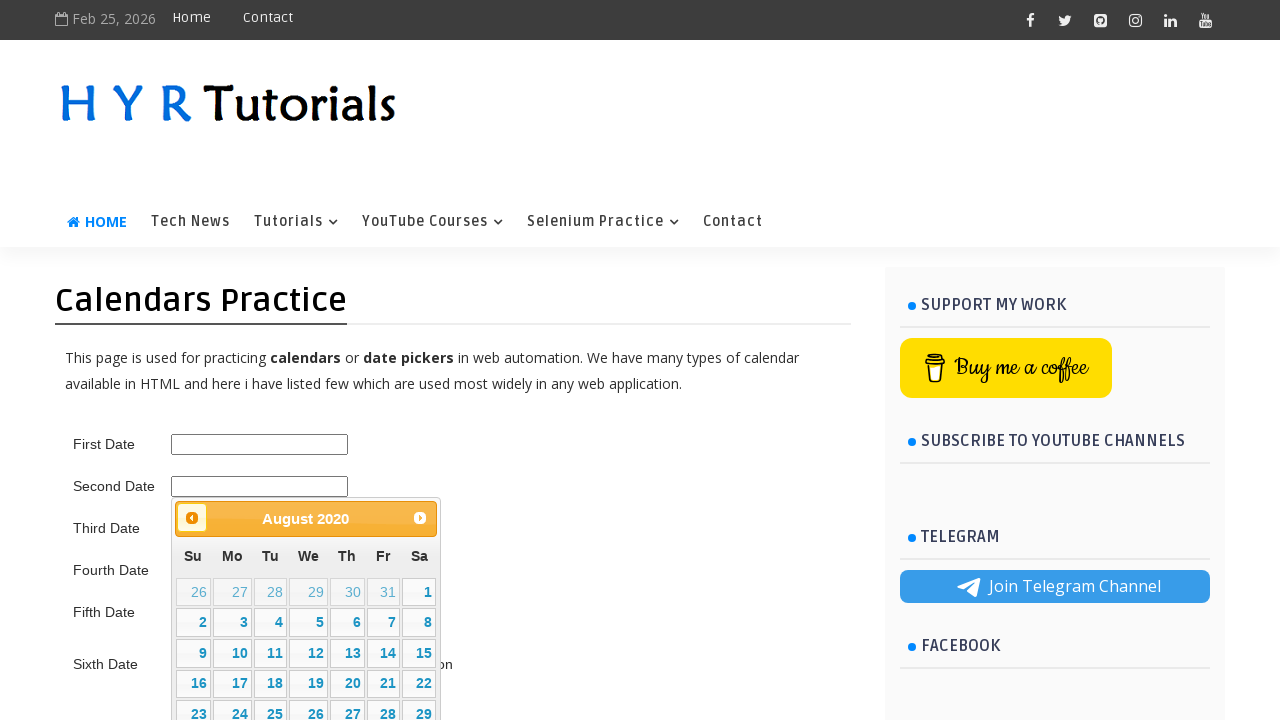

Retrieved updated month/year text from calendar
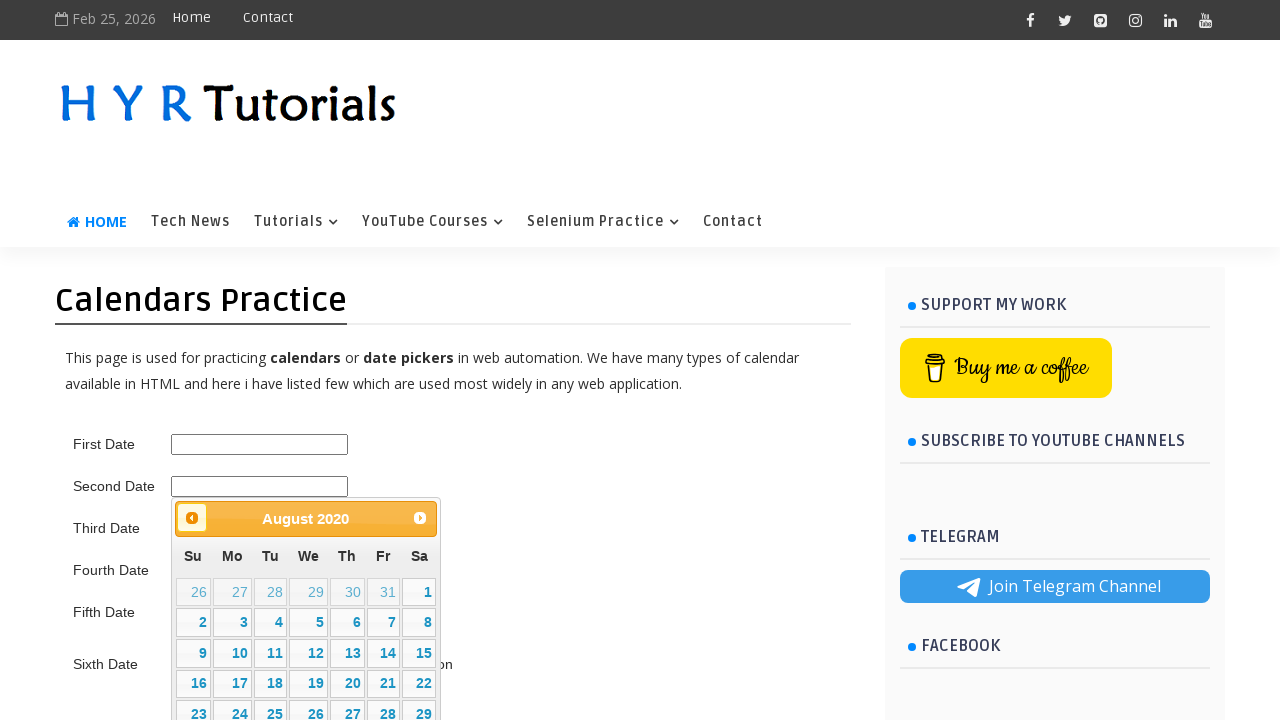

Clicked Previous button to navigate to earlier month at (192, 518) on xpath=//span[text() = 'Prev']
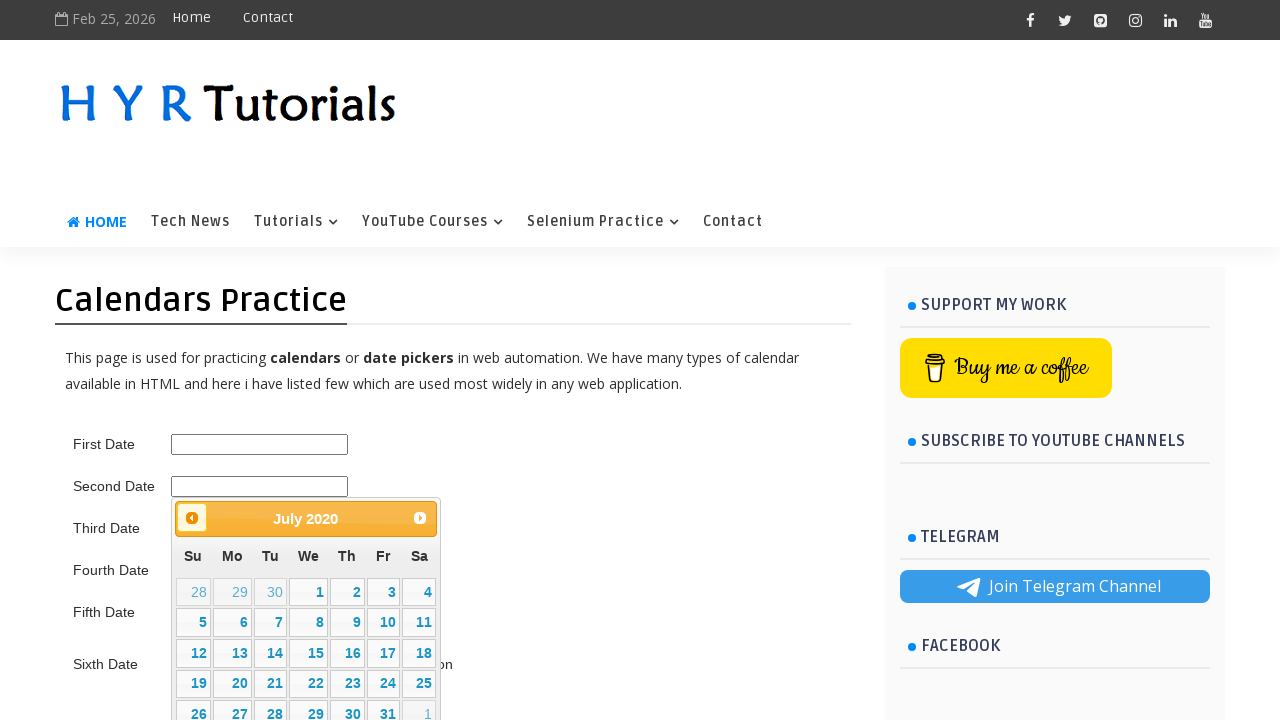

Retrieved updated month/year text from calendar
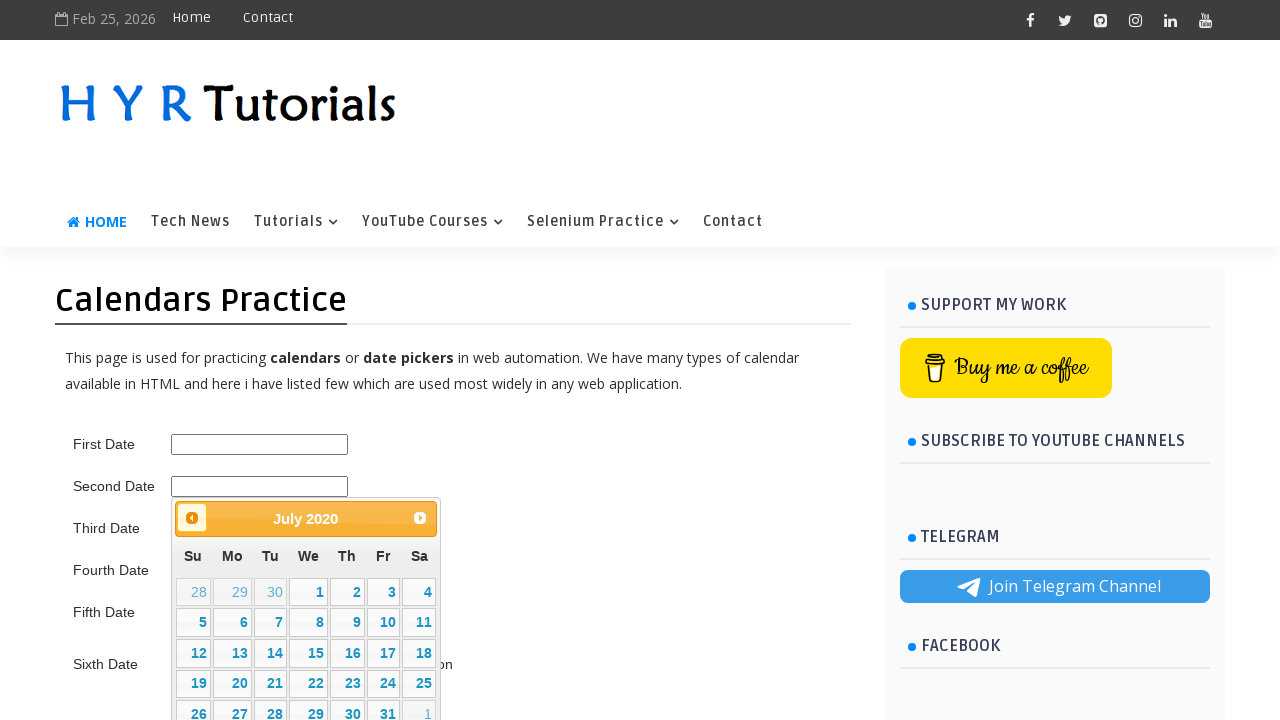

Clicked Previous button to navigate to earlier month at (192, 518) on xpath=//span[text() = 'Prev']
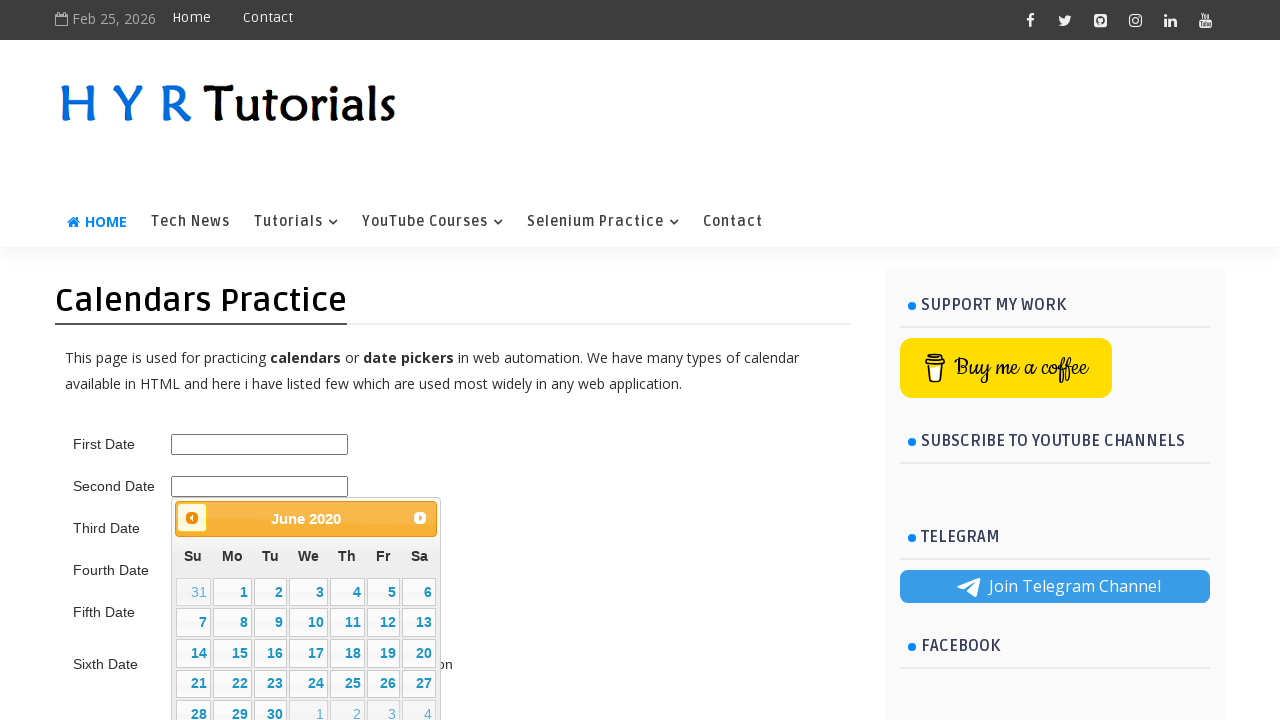

Retrieved updated month/year text from calendar
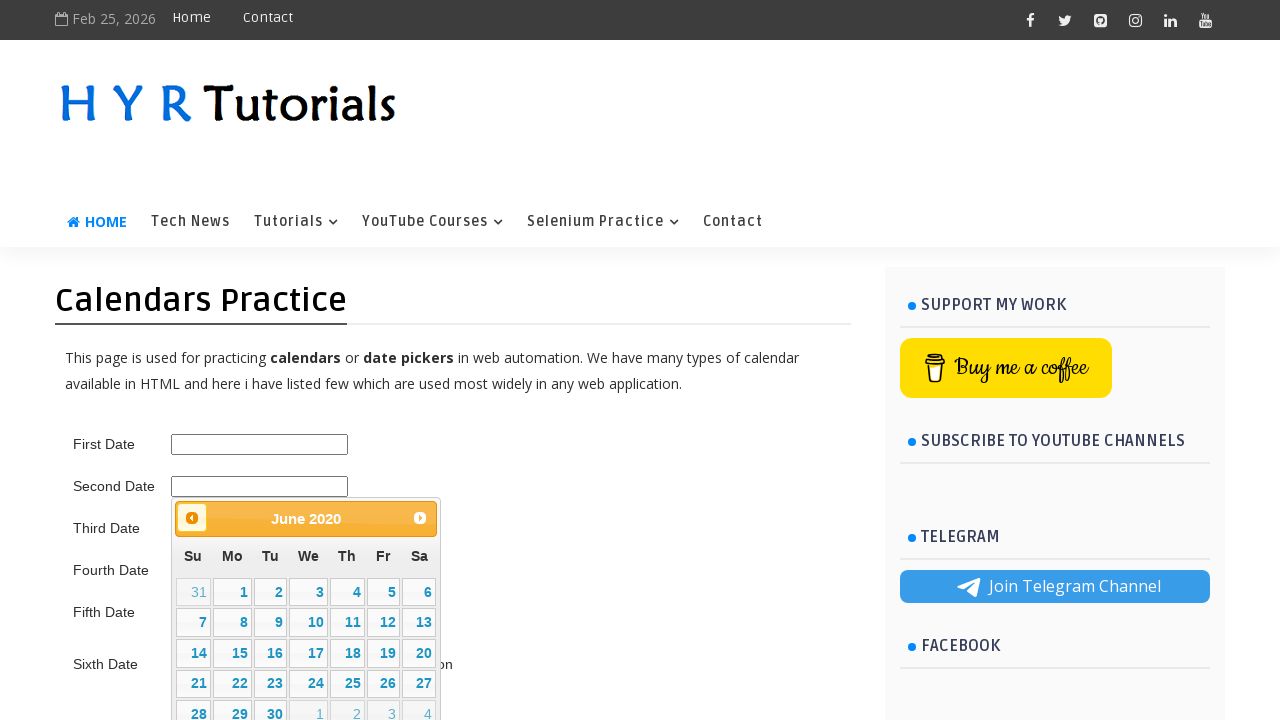

Clicked Previous button to navigate to earlier month at (192, 518) on xpath=//span[text() = 'Prev']
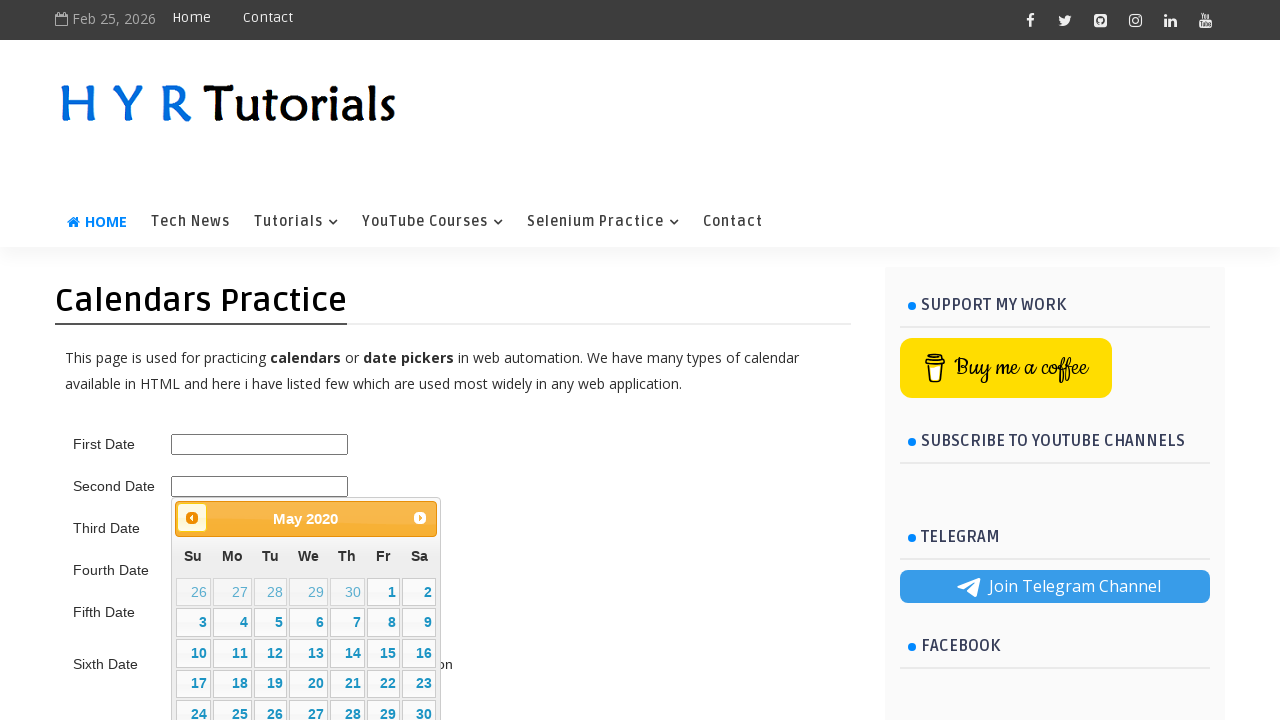

Retrieved updated month/year text from calendar
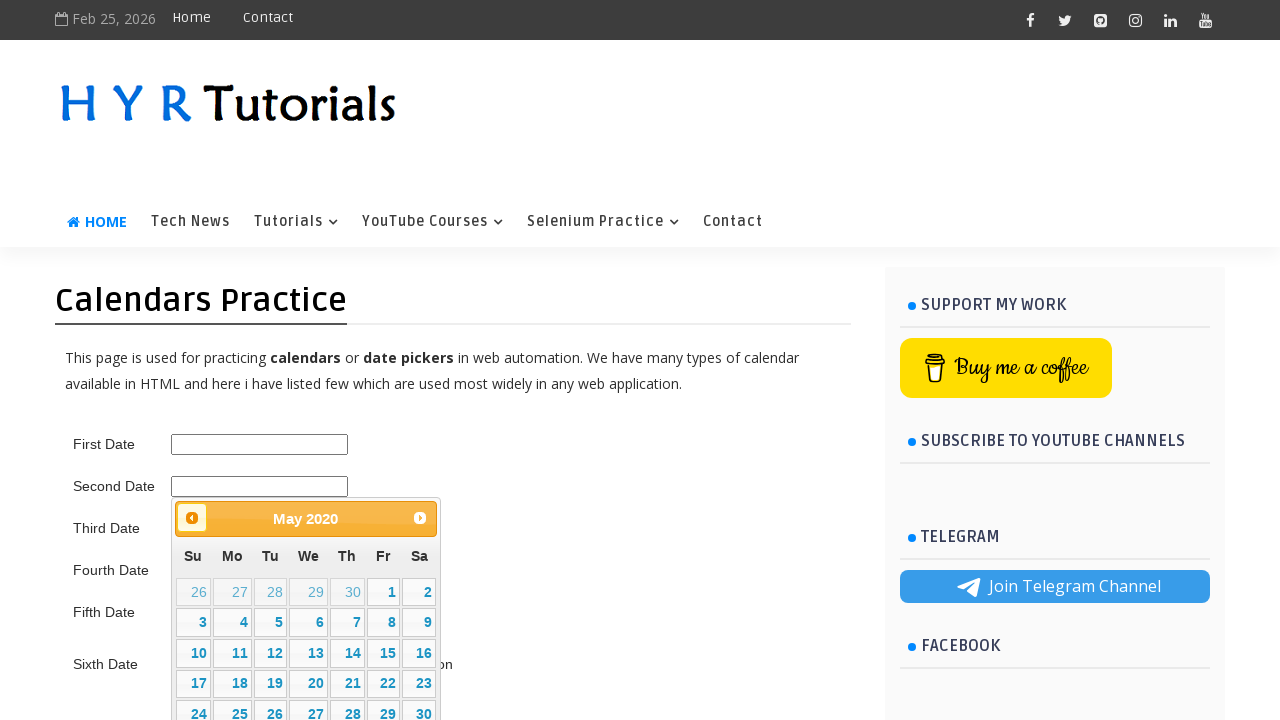

Clicked Previous button to navigate to earlier month at (192, 518) on xpath=//span[text() = 'Prev']
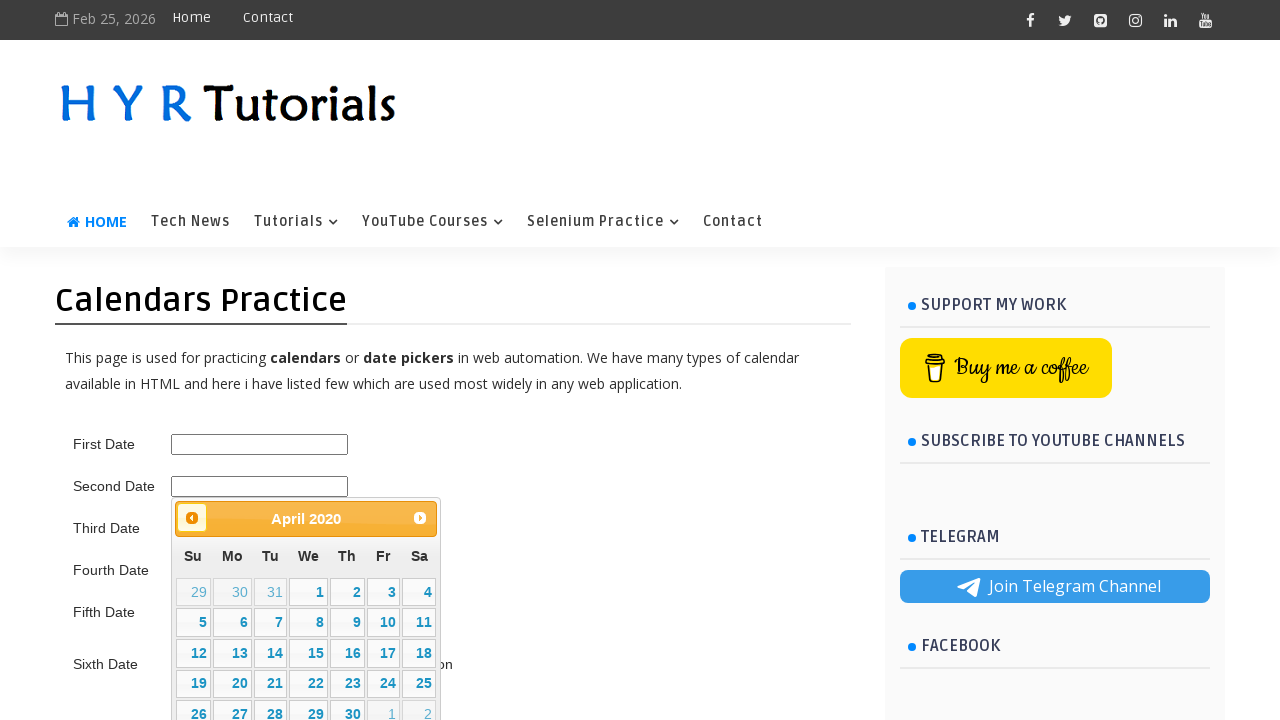

Retrieved updated month/year text from calendar
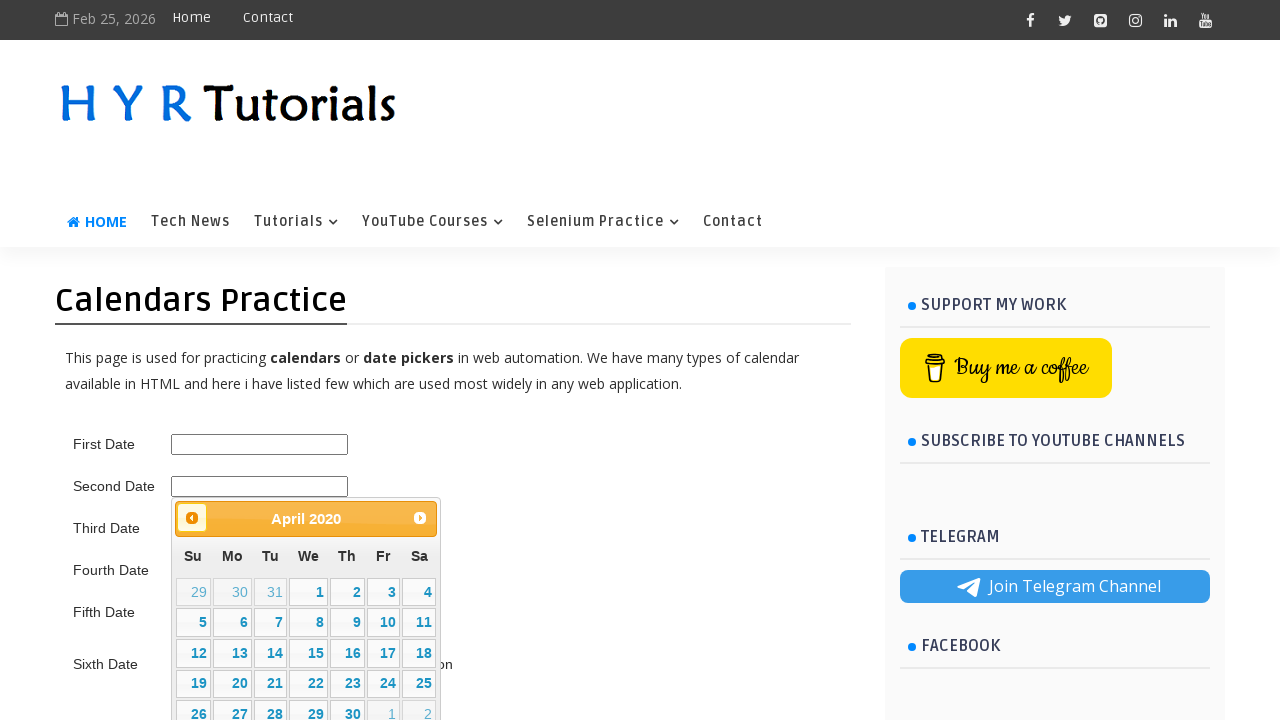

Clicked on target date: 29 (April 29, 2020) at (309, 706) on //table[@class = 'ui-datepicker-calendar']//td[not(contains(@class,'ui-datepicke
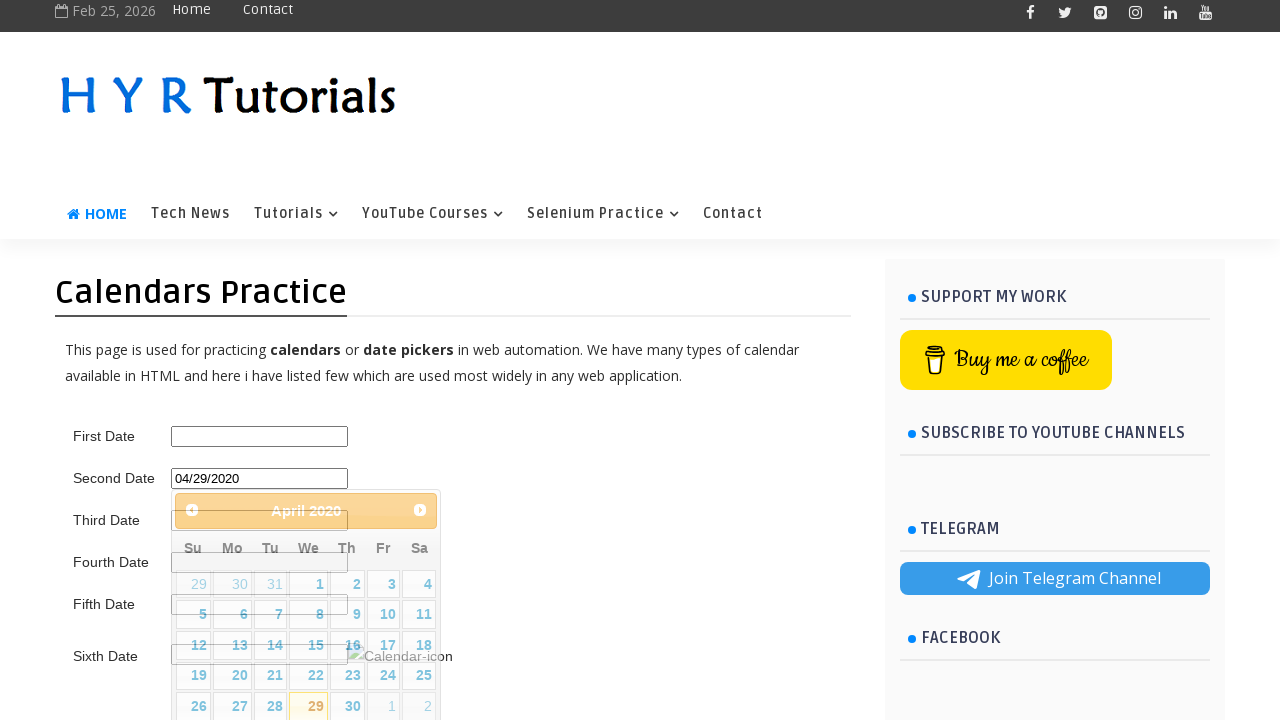

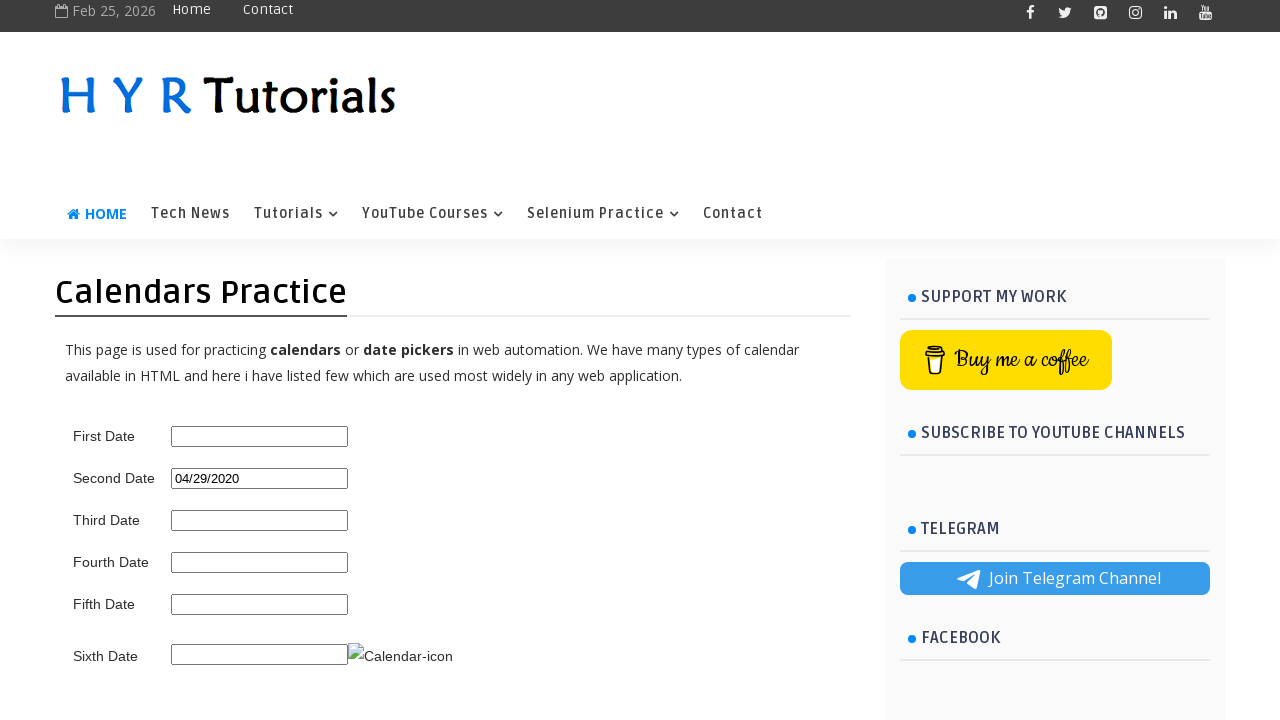